Tests filling out a large form by entering text into all input fields and clicking the submit button

Starting URL: http://suninjuly.github.io/huge_form.html

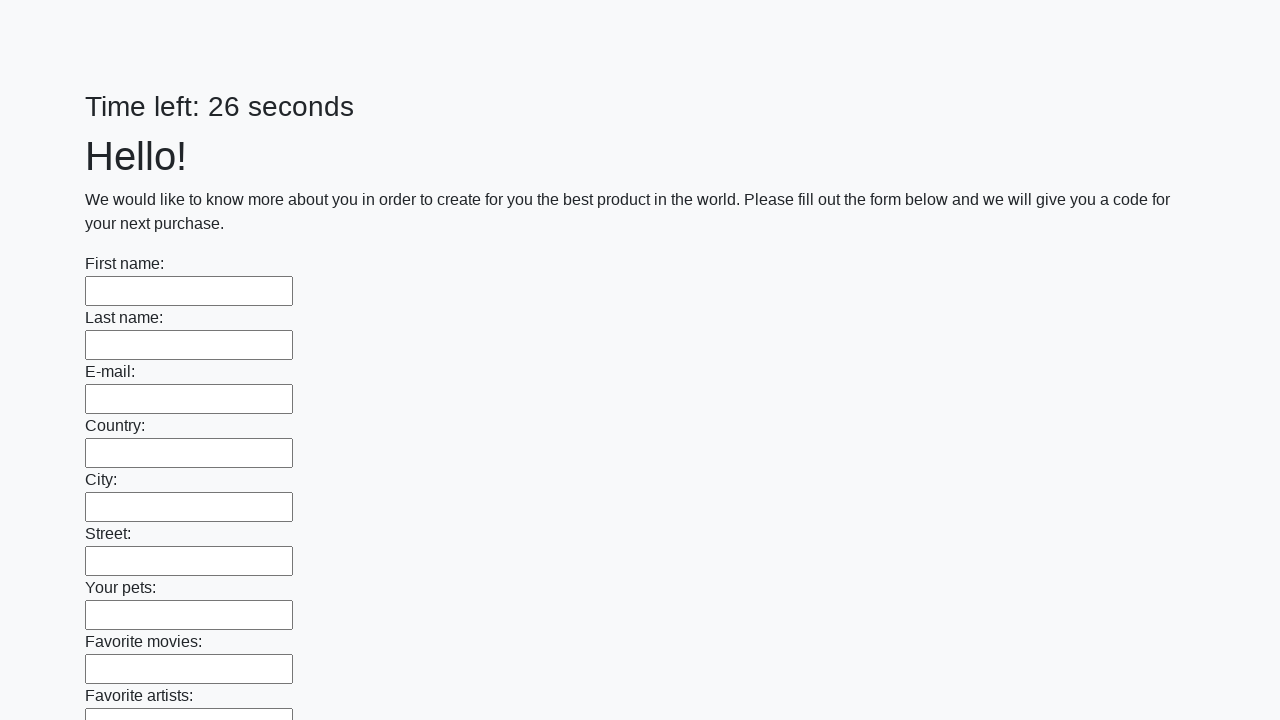

Filled input field with 'Test response' on input >> nth=0
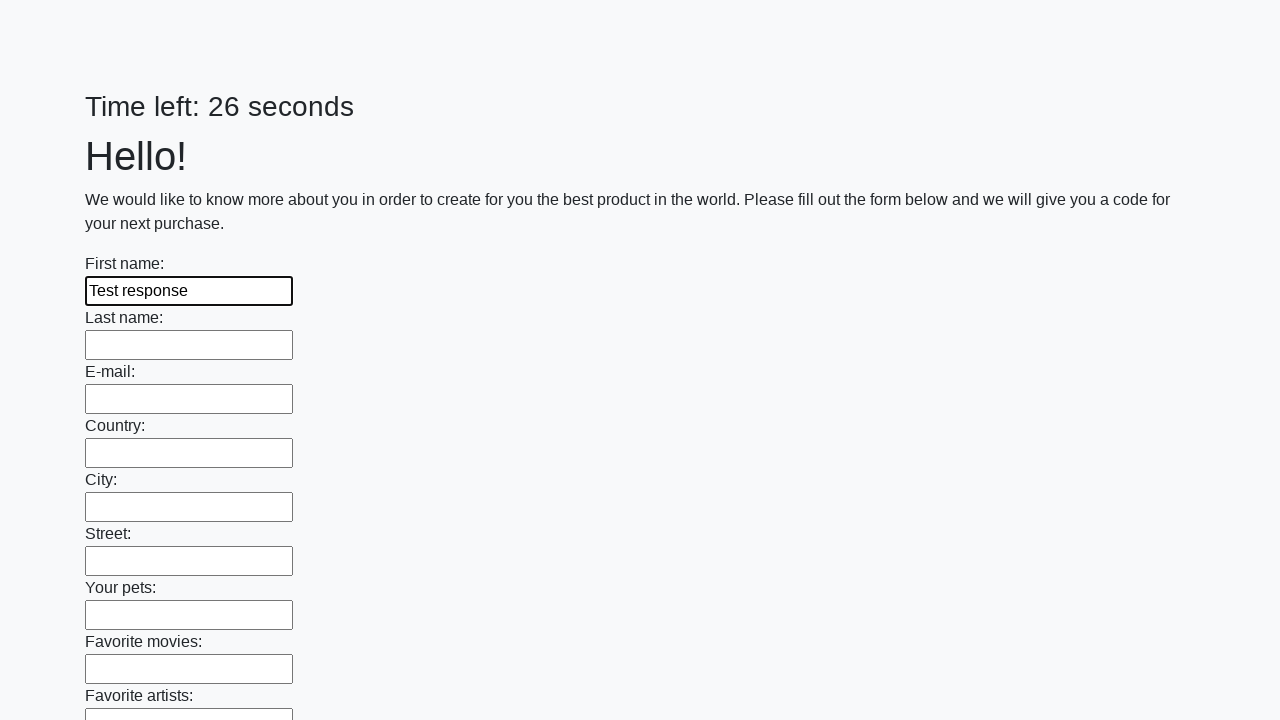

Filled input field with 'Test response' on input >> nth=1
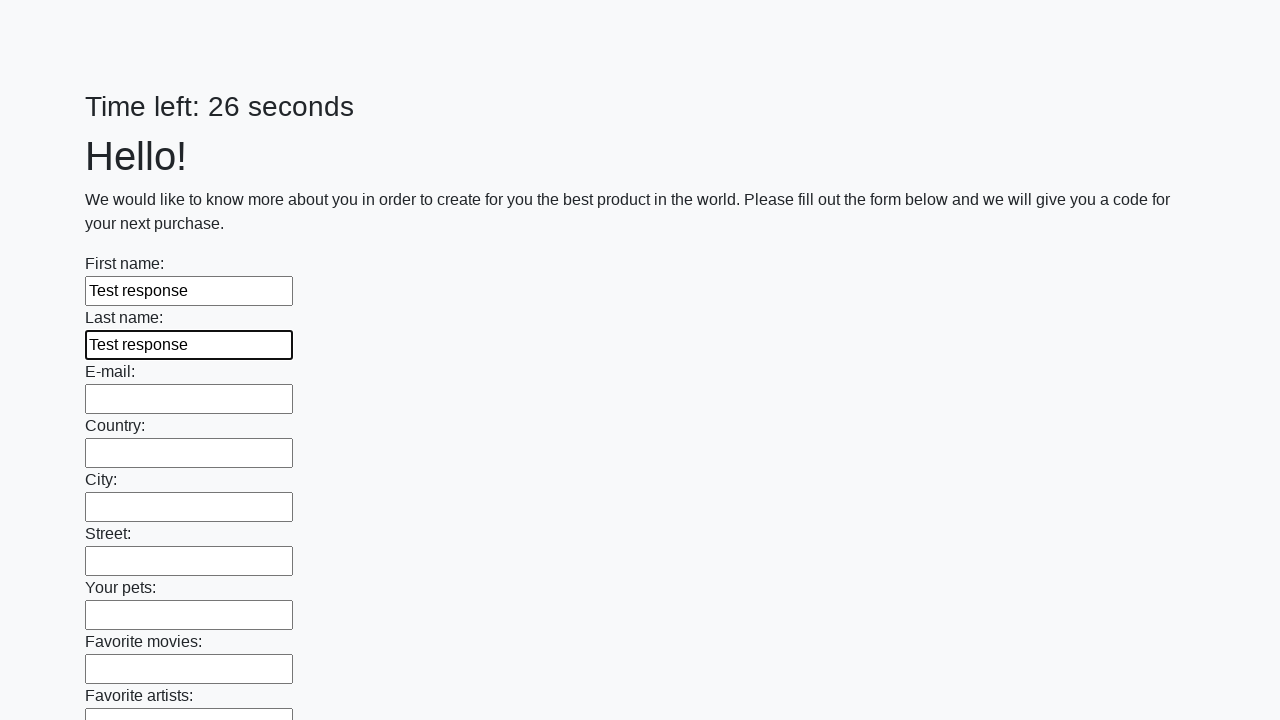

Filled input field with 'Test response' on input >> nth=2
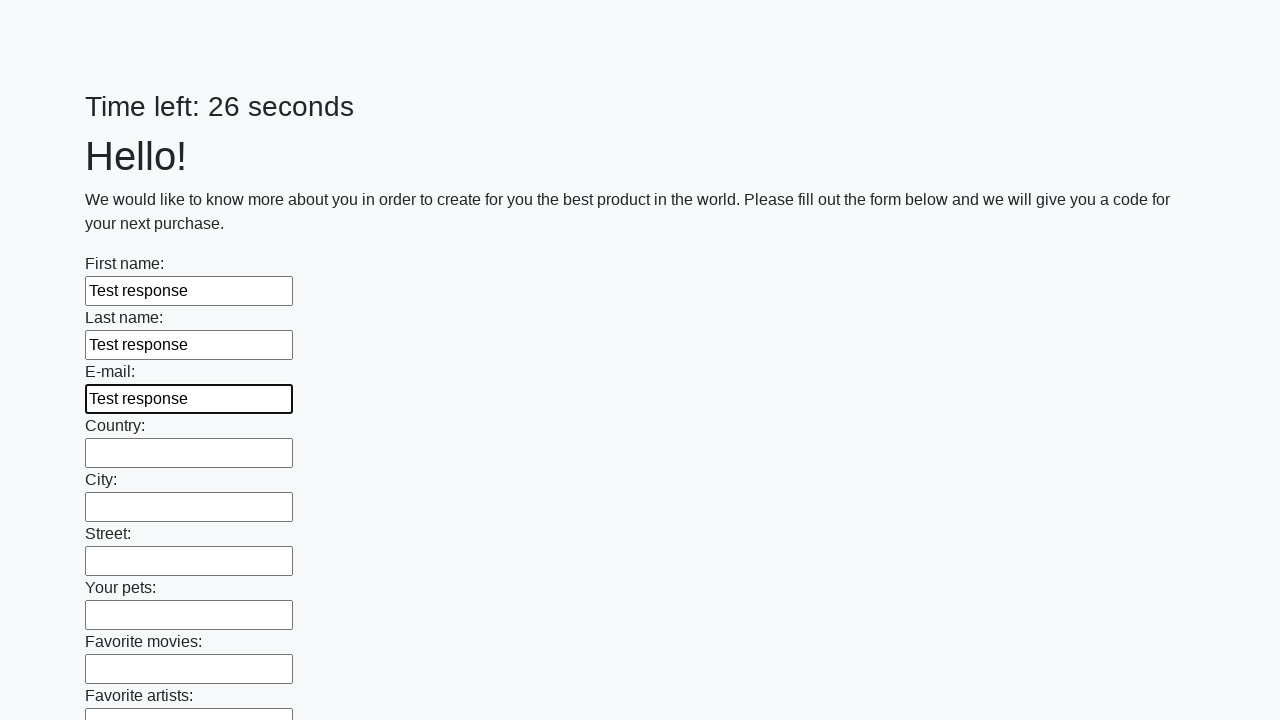

Filled input field with 'Test response' on input >> nth=3
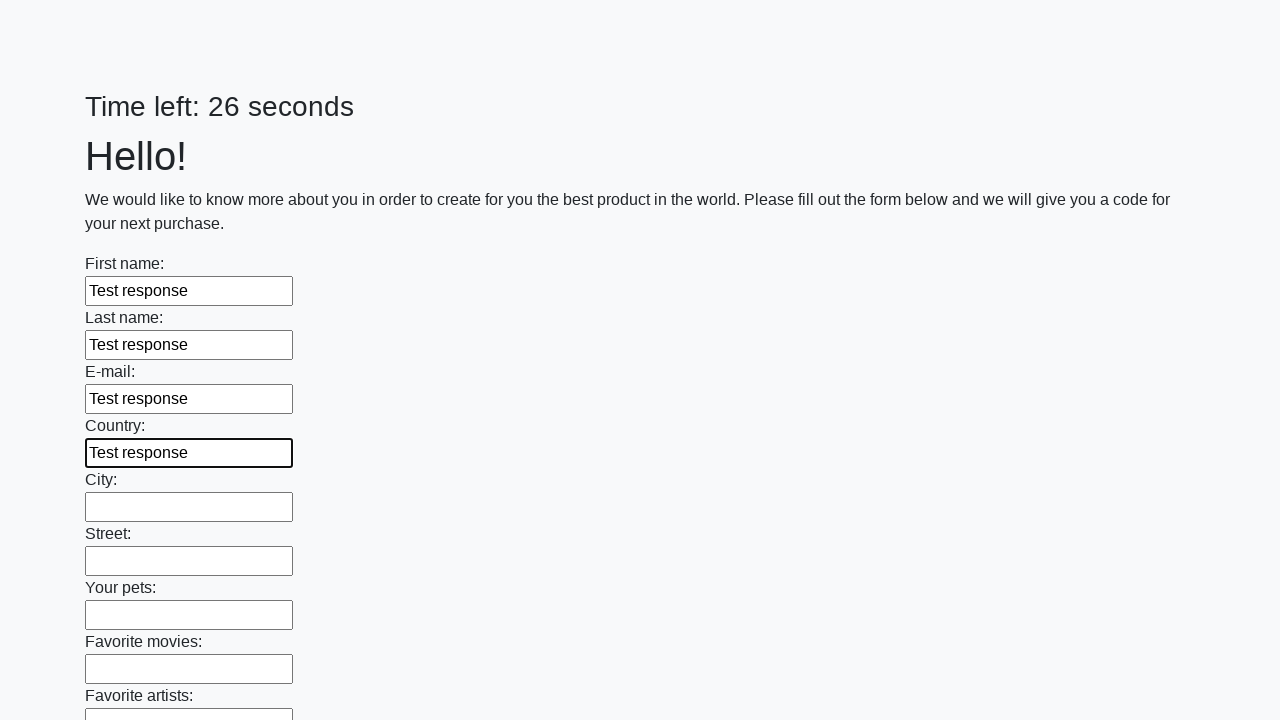

Filled input field with 'Test response' on input >> nth=4
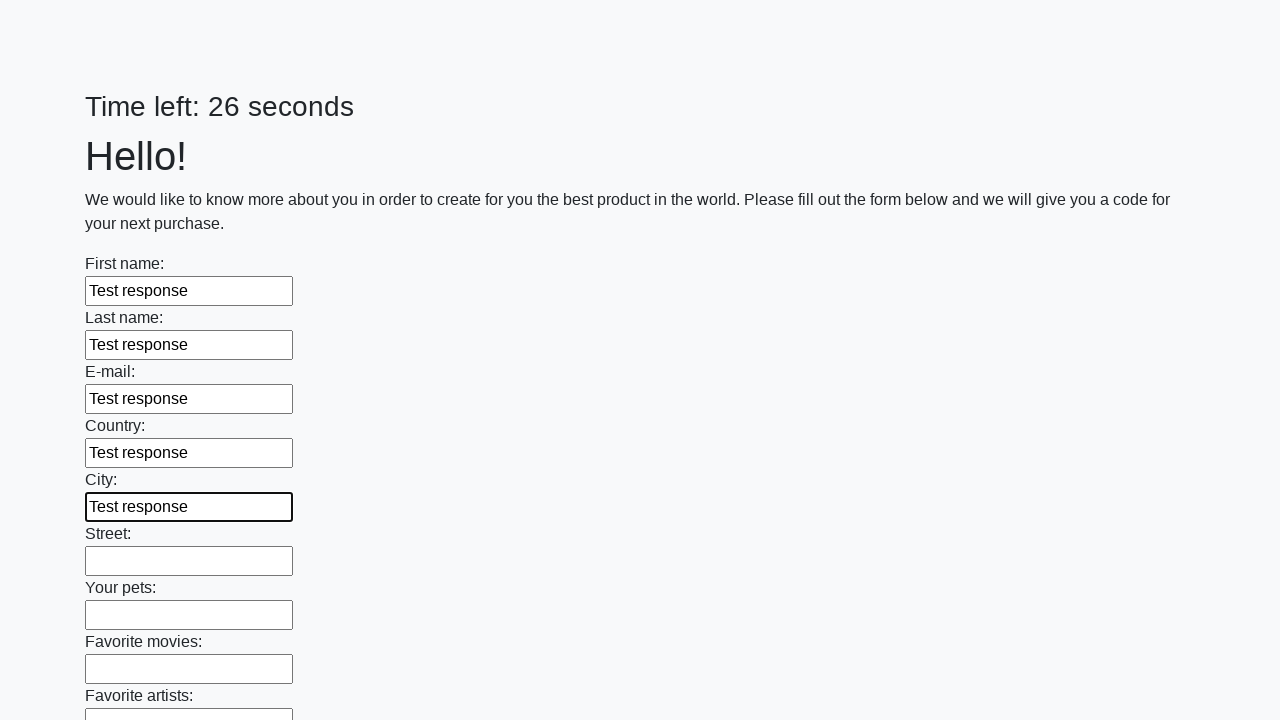

Filled input field with 'Test response' on input >> nth=5
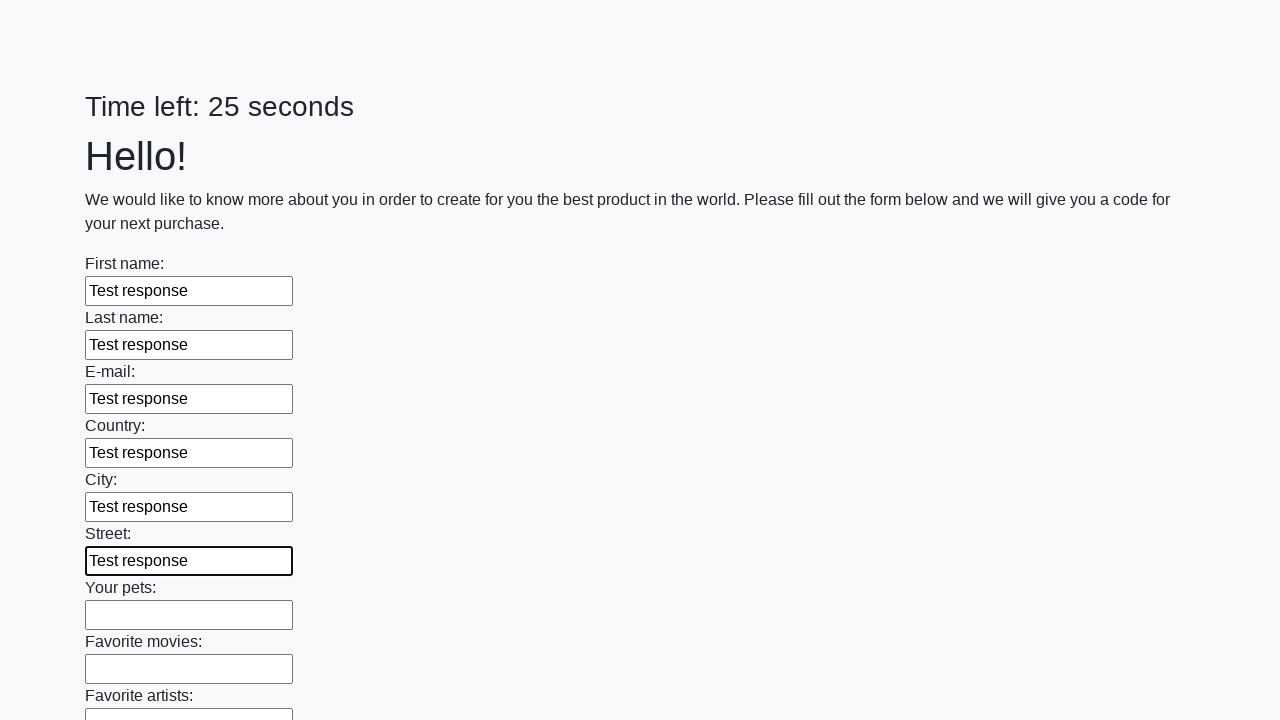

Filled input field with 'Test response' on input >> nth=6
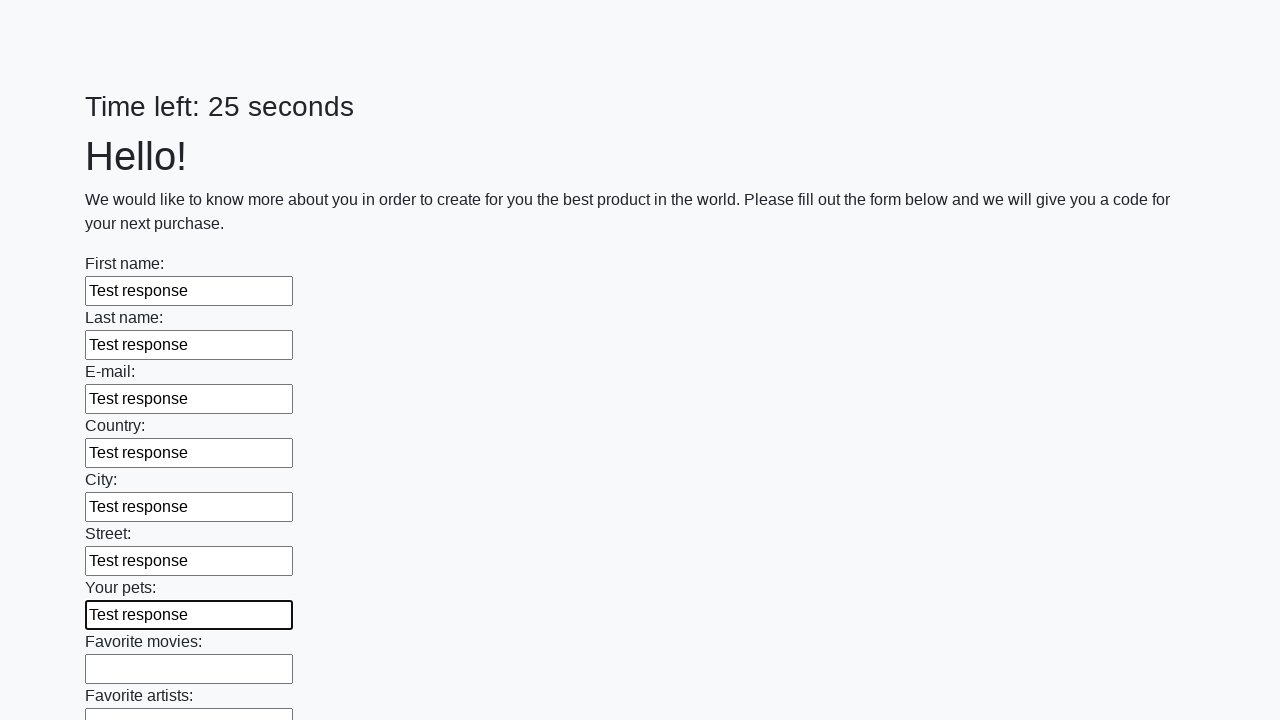

Filled input field with 'Test response' on input >> nth=7
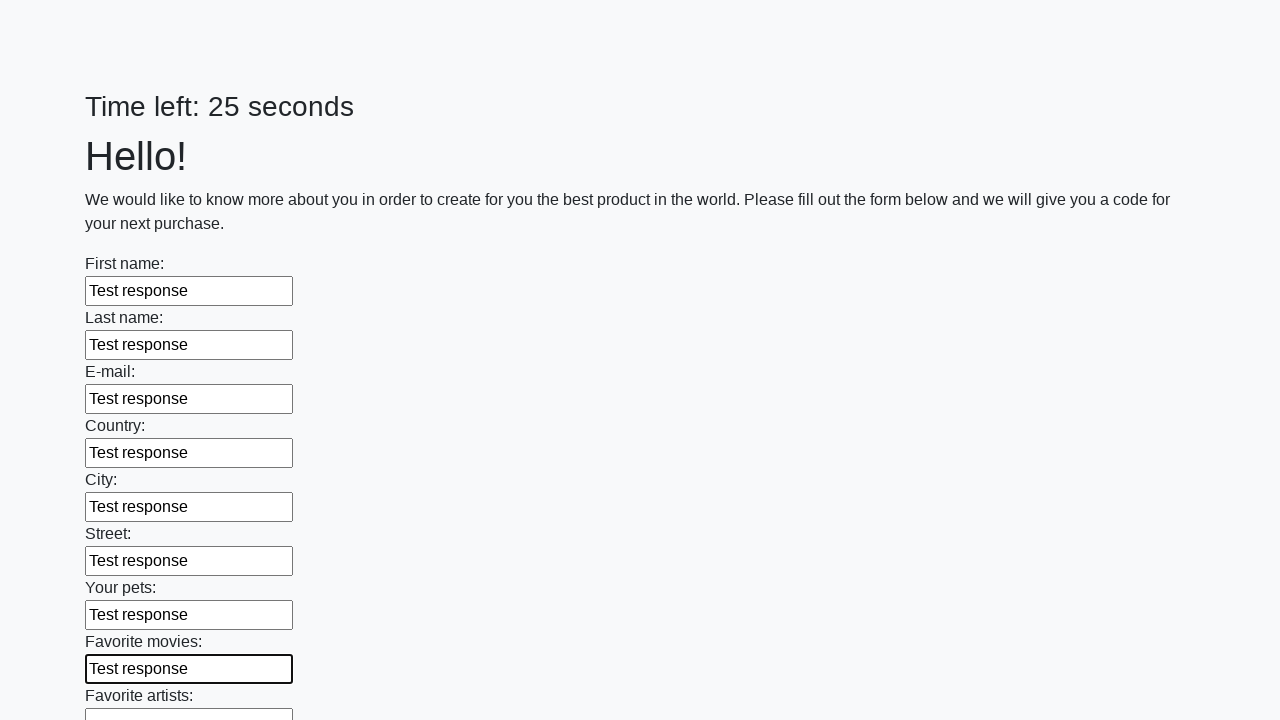

Filled input field with 'Test response' on input >> nth=8
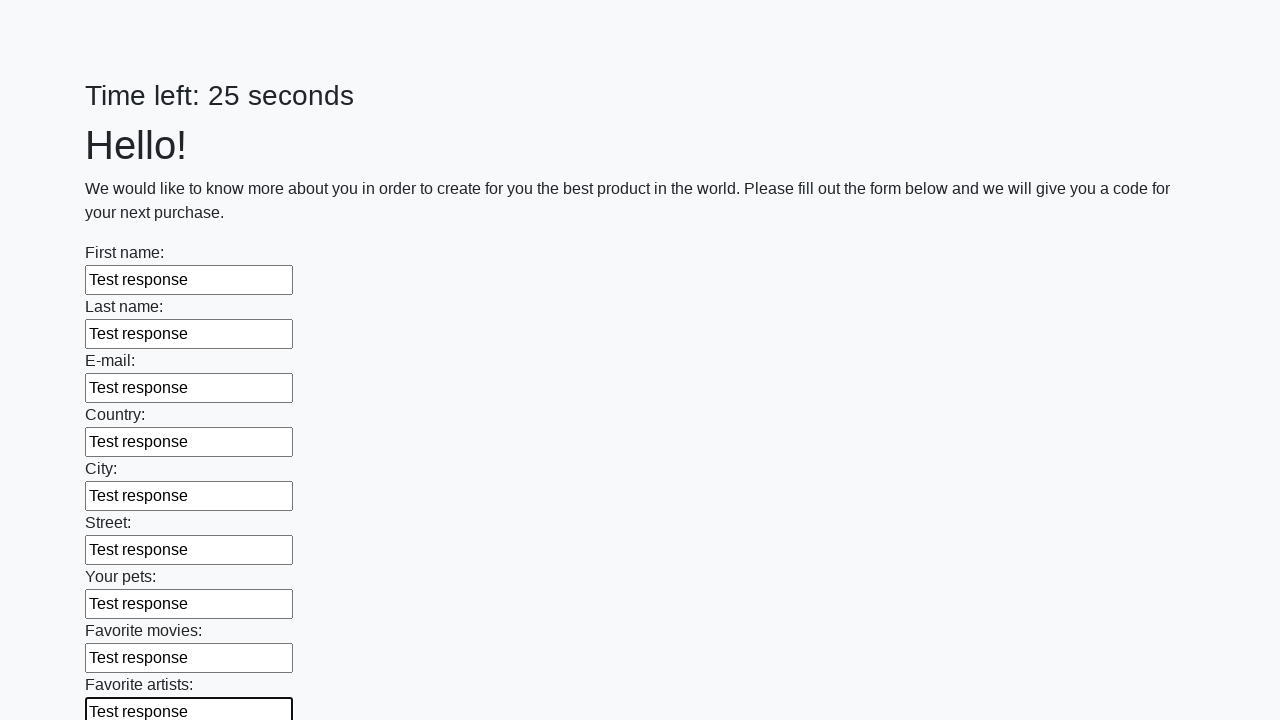

Filled input field with 'Test response' on input >> nth=9
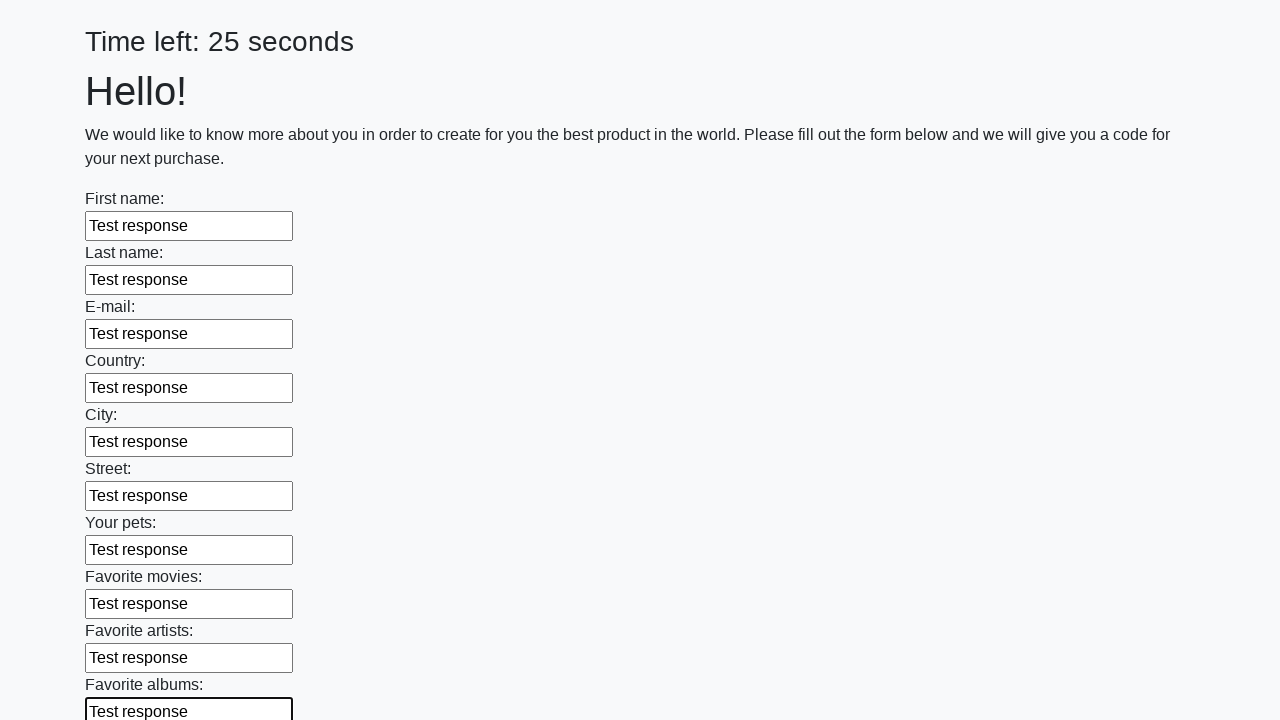

Filled input field with 'Test response' on input >> nth=10
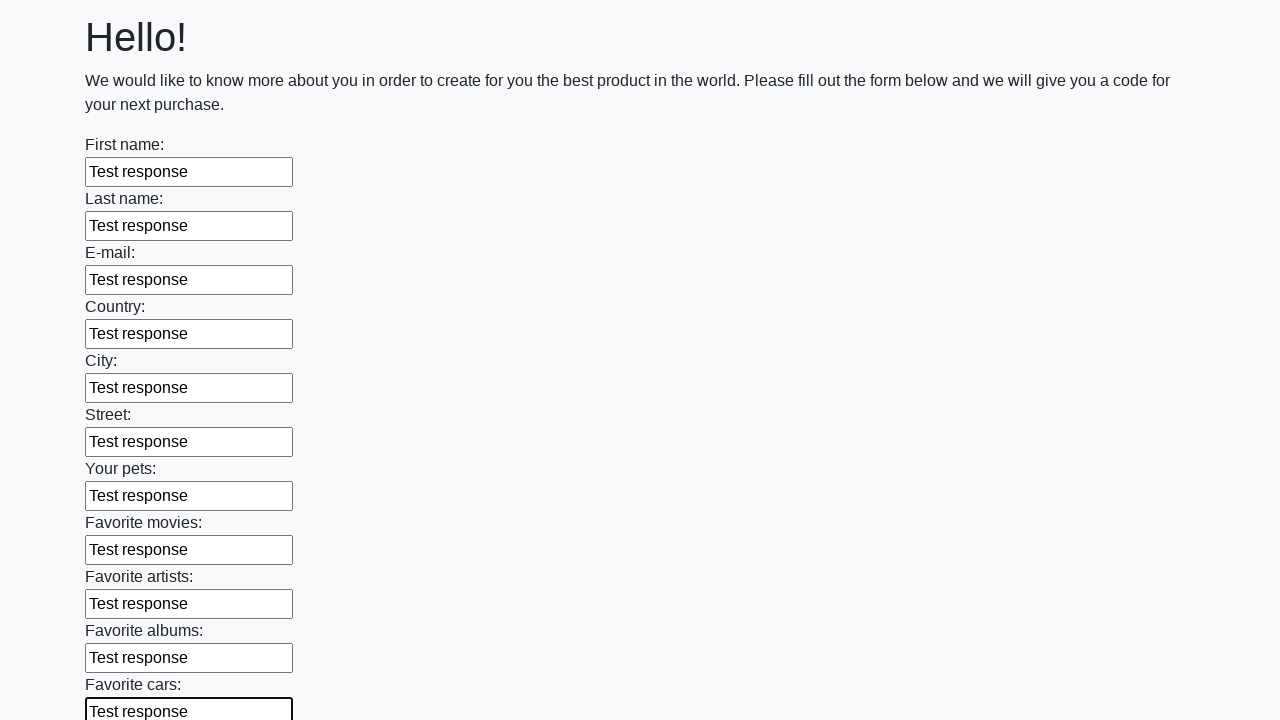

Filled input field with 'Test response' on input >> nth=11
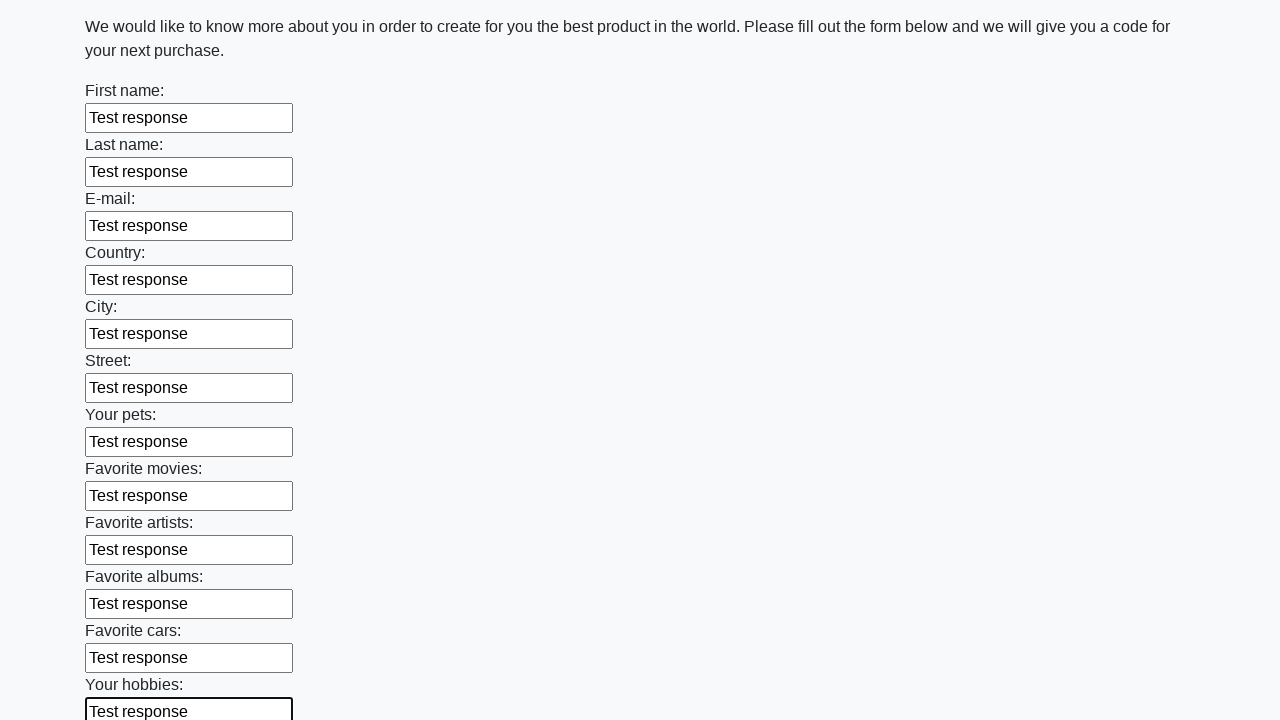

Filled input field with 'Test response' on input >> nth=12
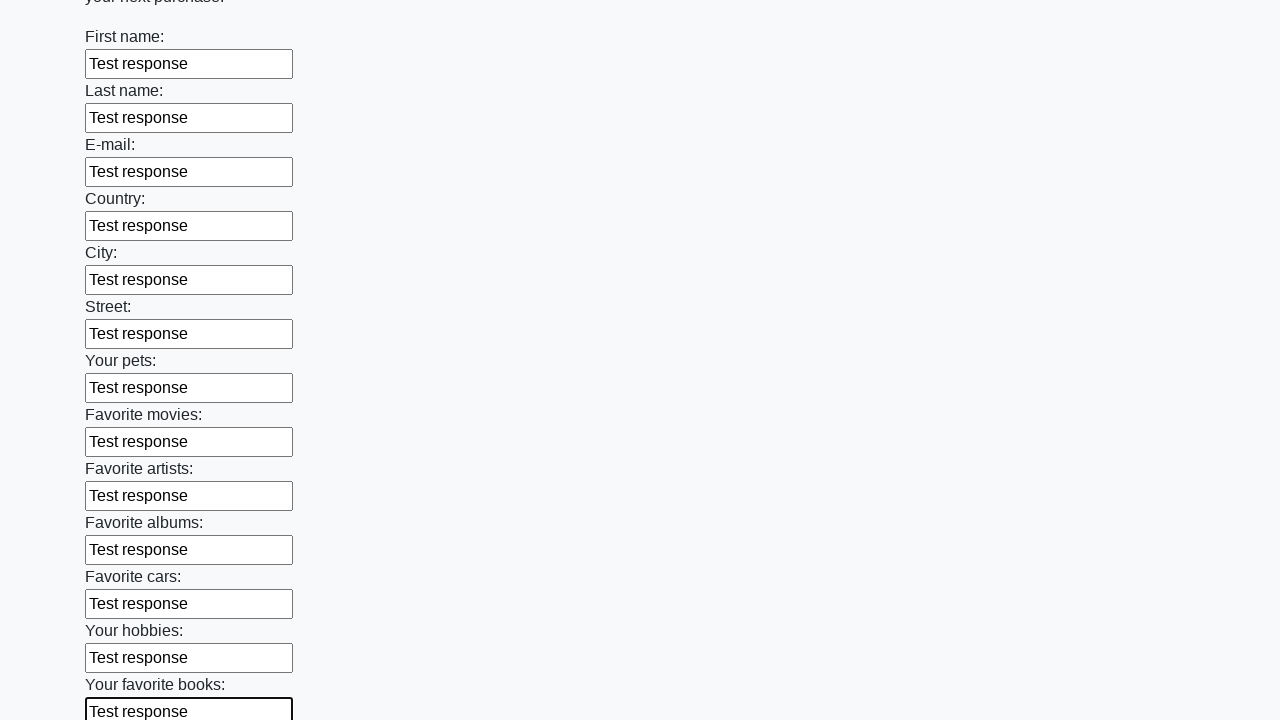

Filled input field with 'Test response' on input >> nth=13
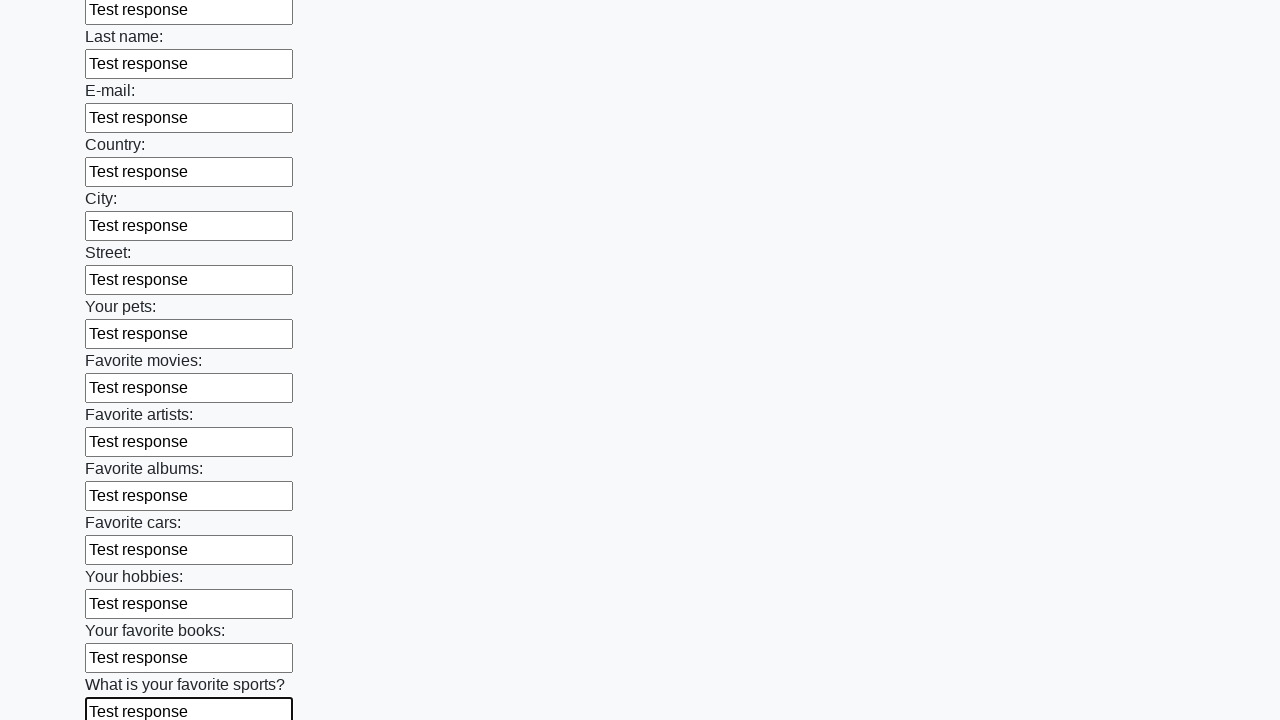

Filled input field with 'Test response' on input >> nth=14
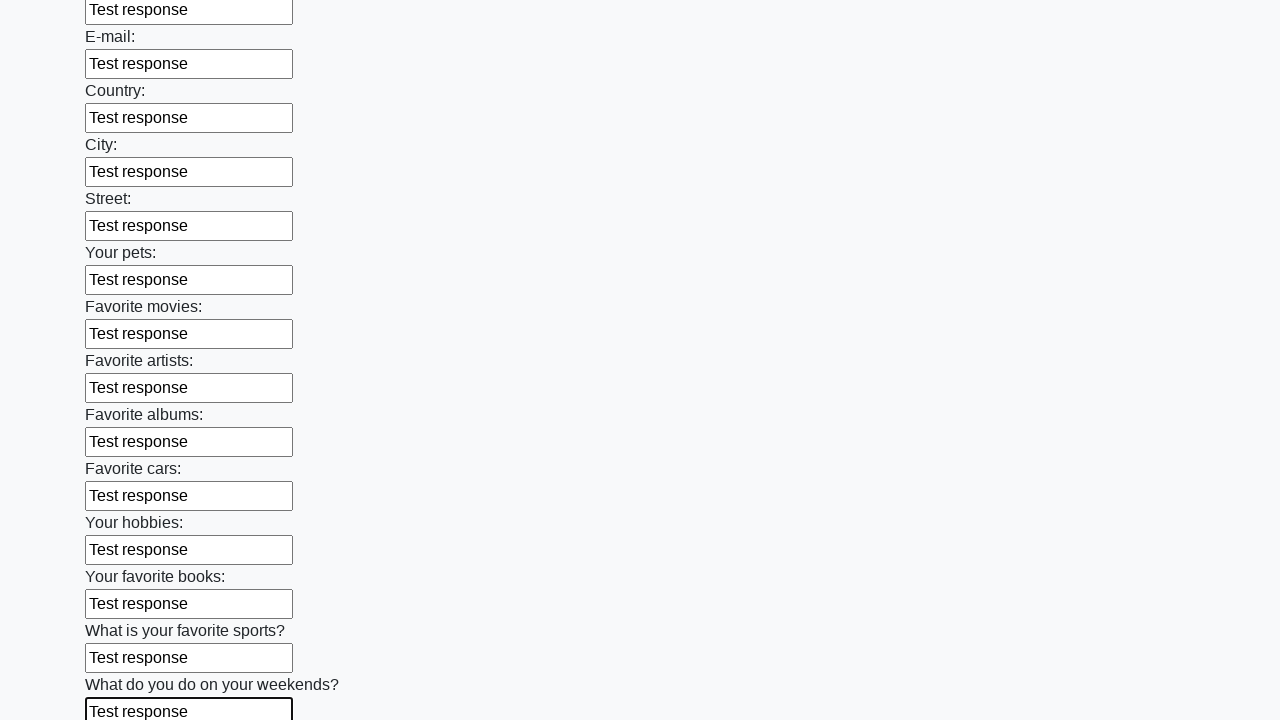

Filled input field with 'Test response' on input >> nth=15
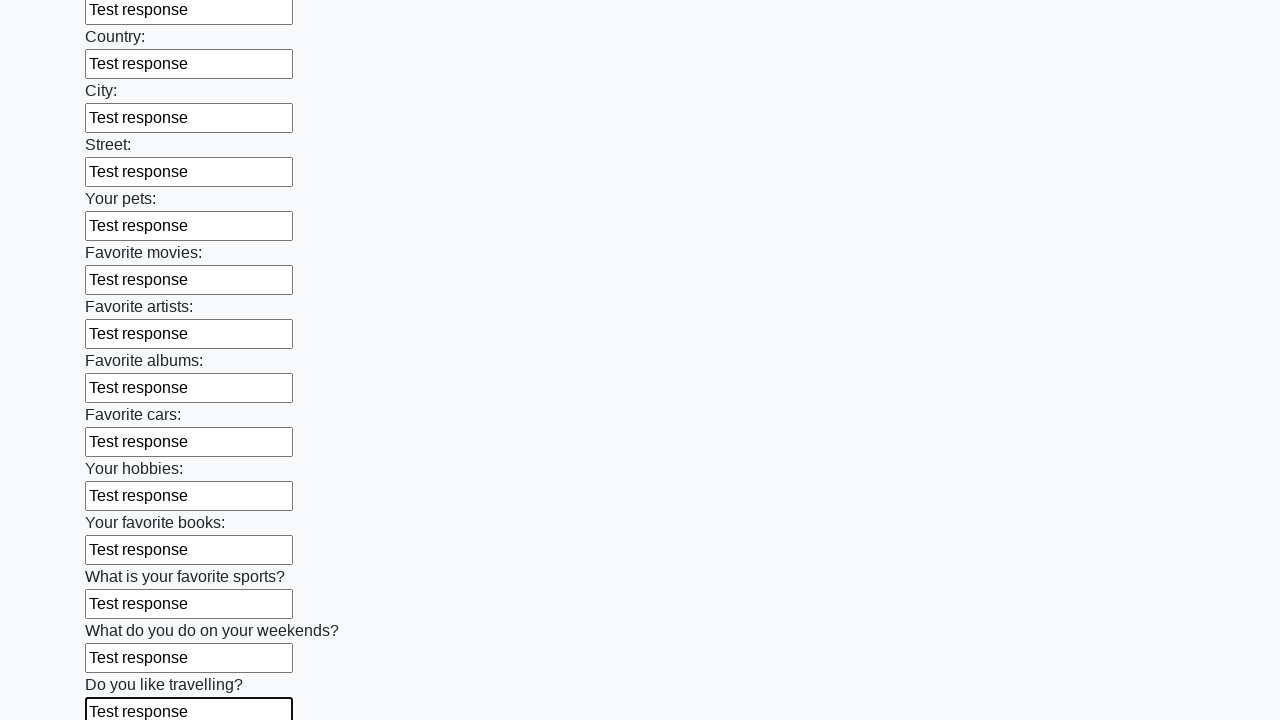

Filled input field with 'Test response' on input >> nth=16
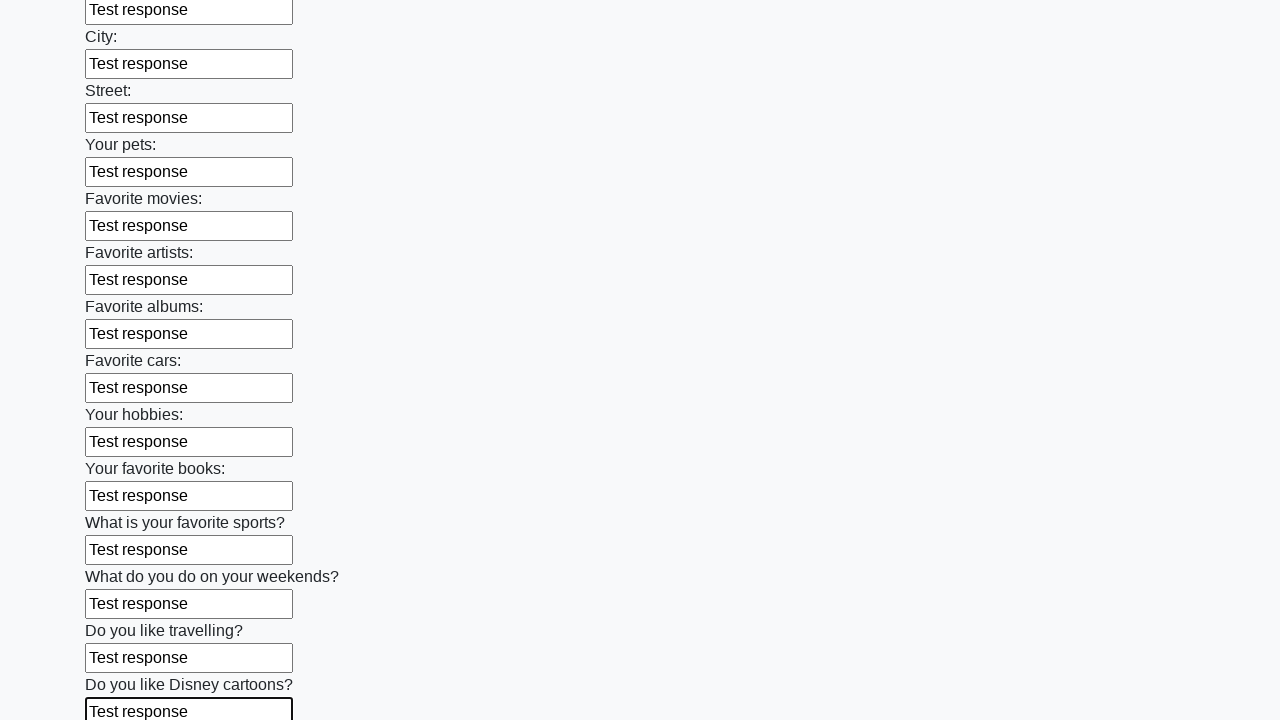

Filled input field with 'Test response' on input >> nth=17
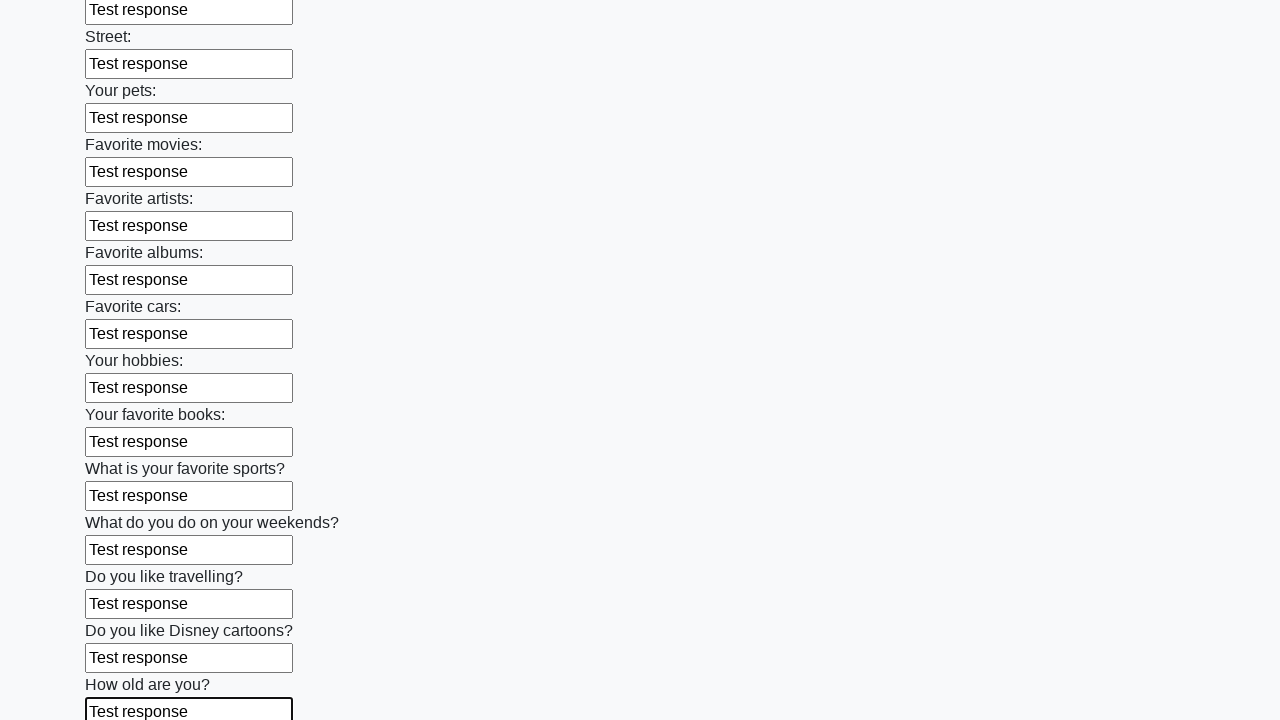

Filled input field with 'Test response' on input >> nth=18
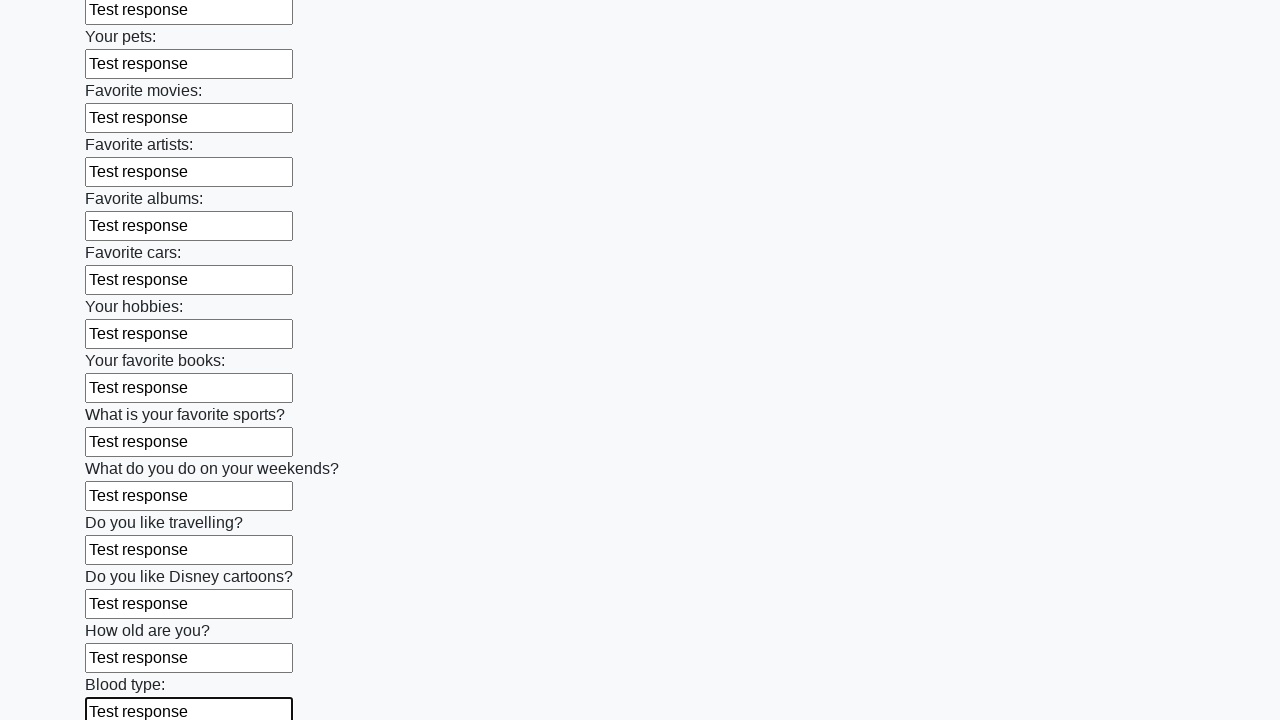

Filled input field with 'Test response' on input >> nth=19
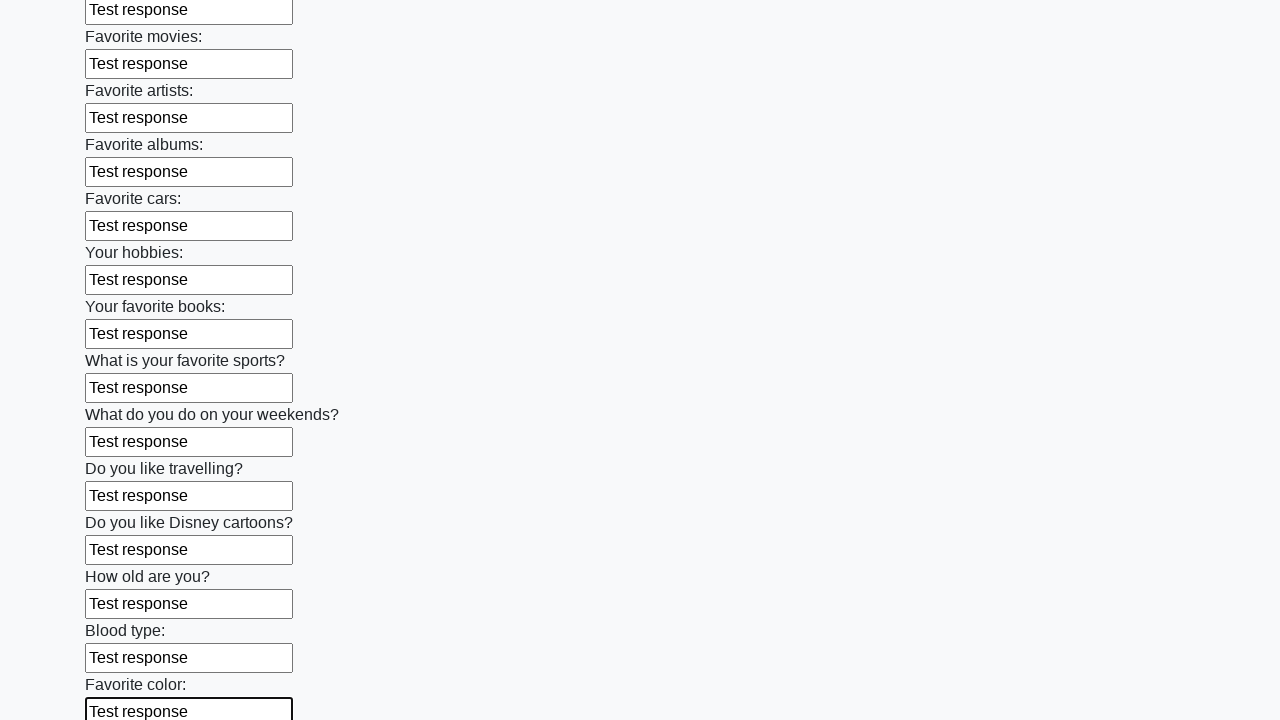

Filled input field with 'Test response' on input >> nth=20
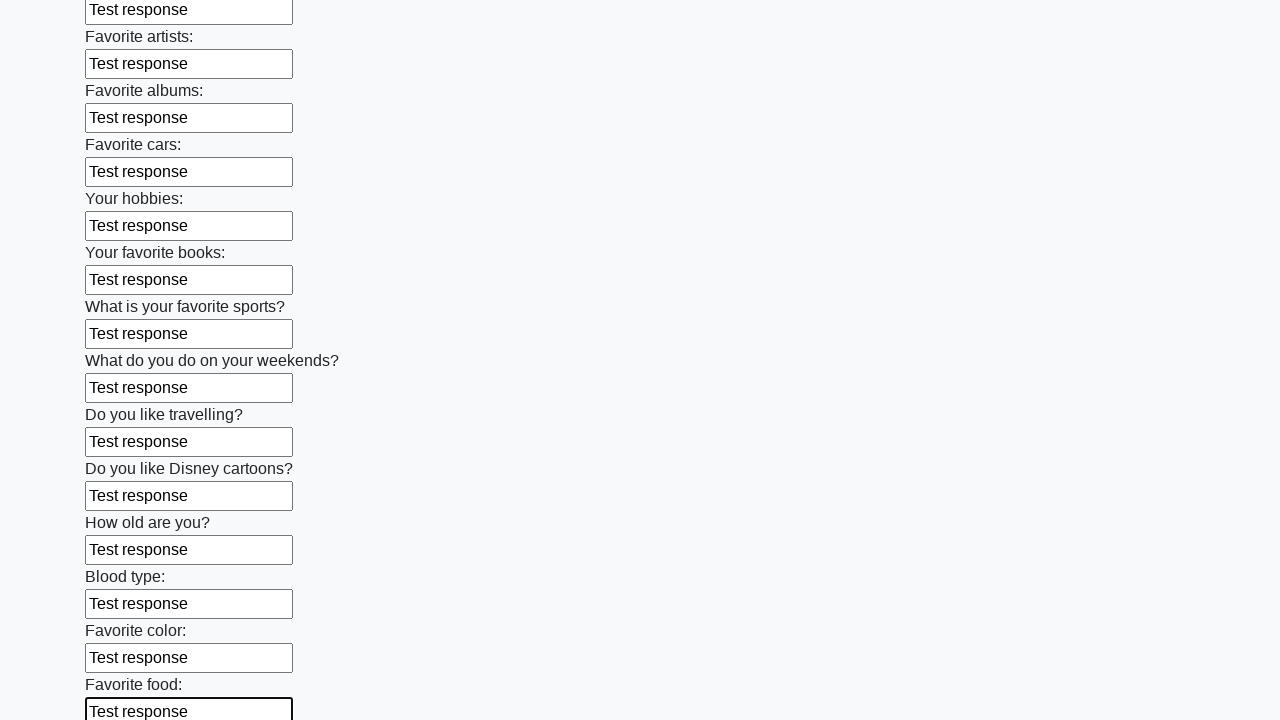

Filled input field with 'Test response' on input >> nth=21
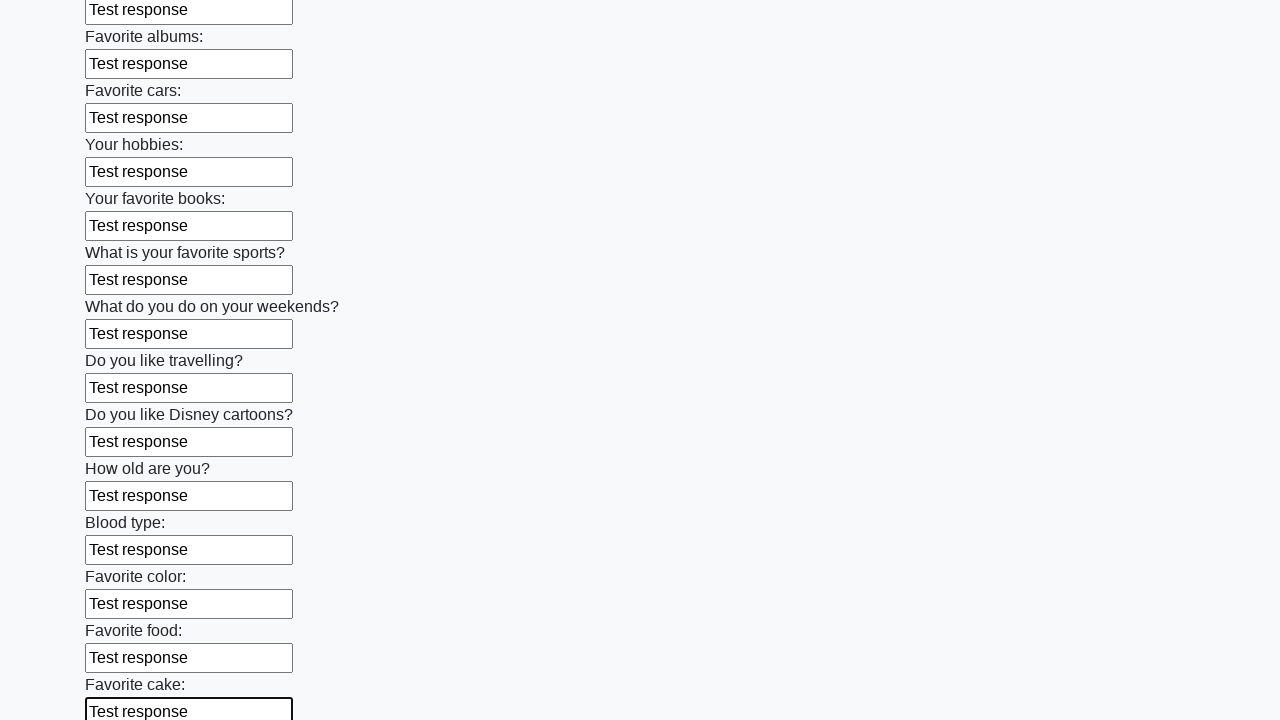

Filled input field with 'Test response' on input >> nth=22
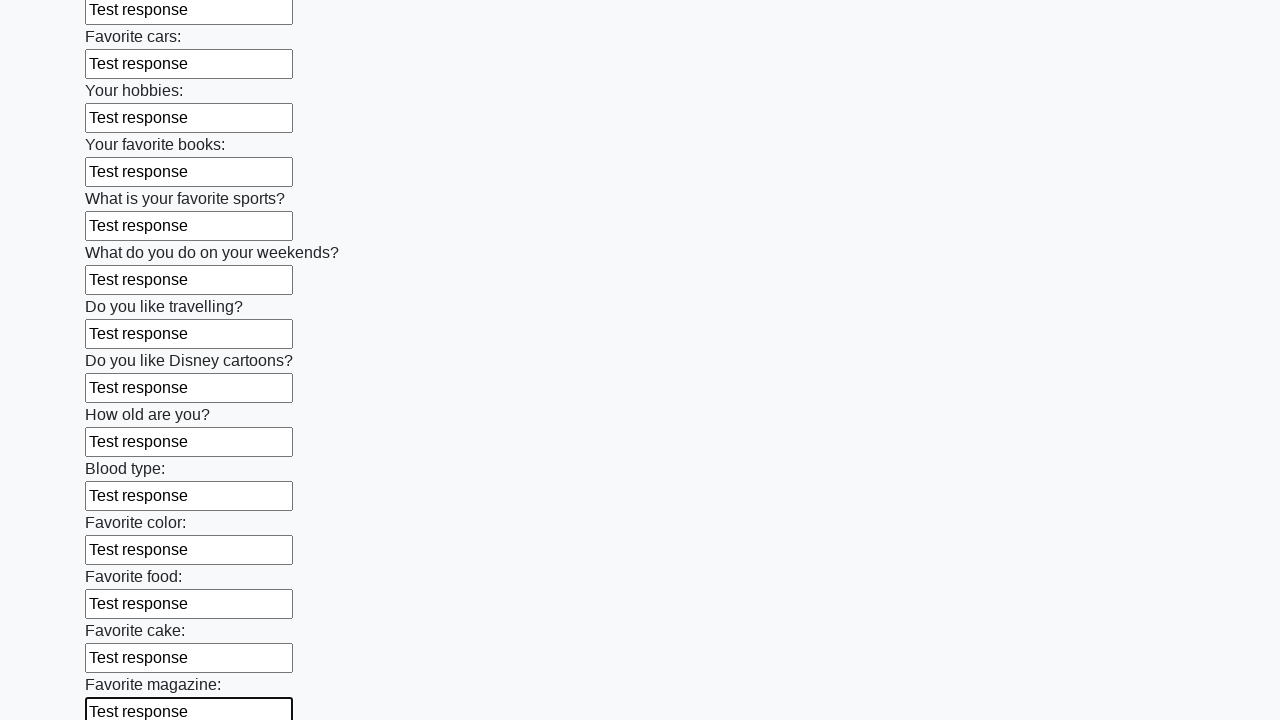

Filled input field with 'Test response' on input >> nth=23
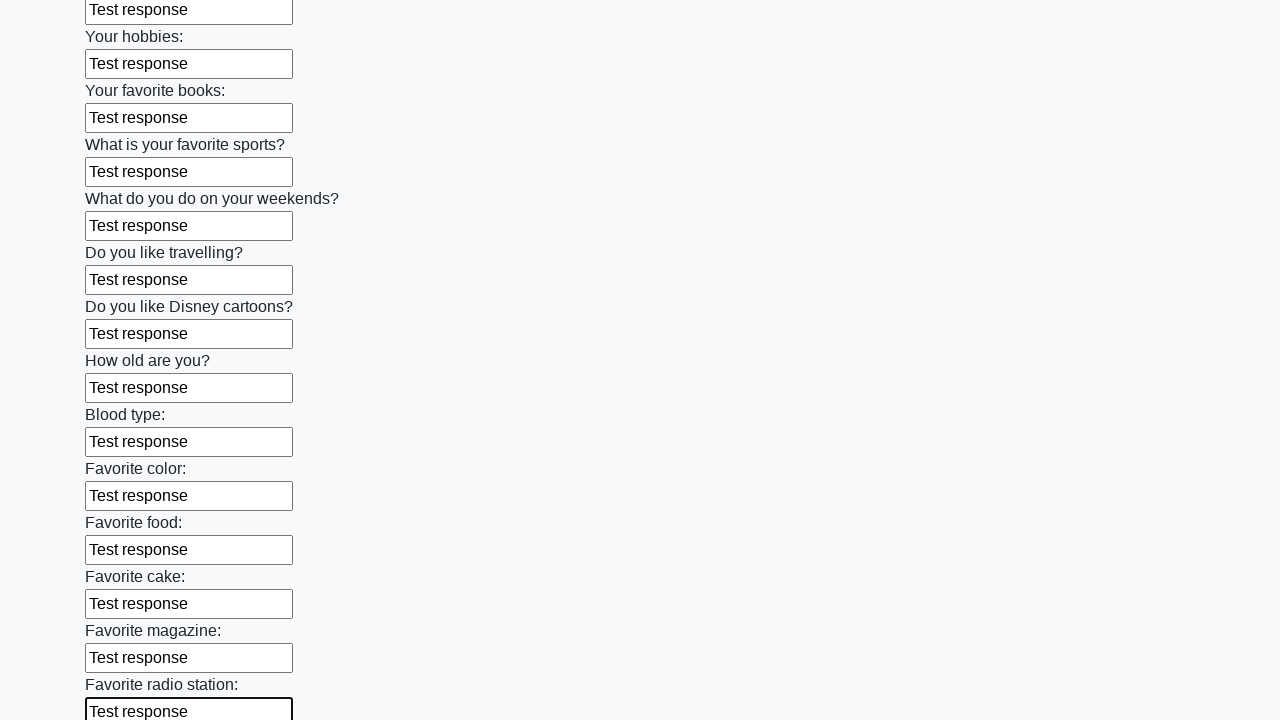

Filled input field with 'Test response' on input >> nth=24
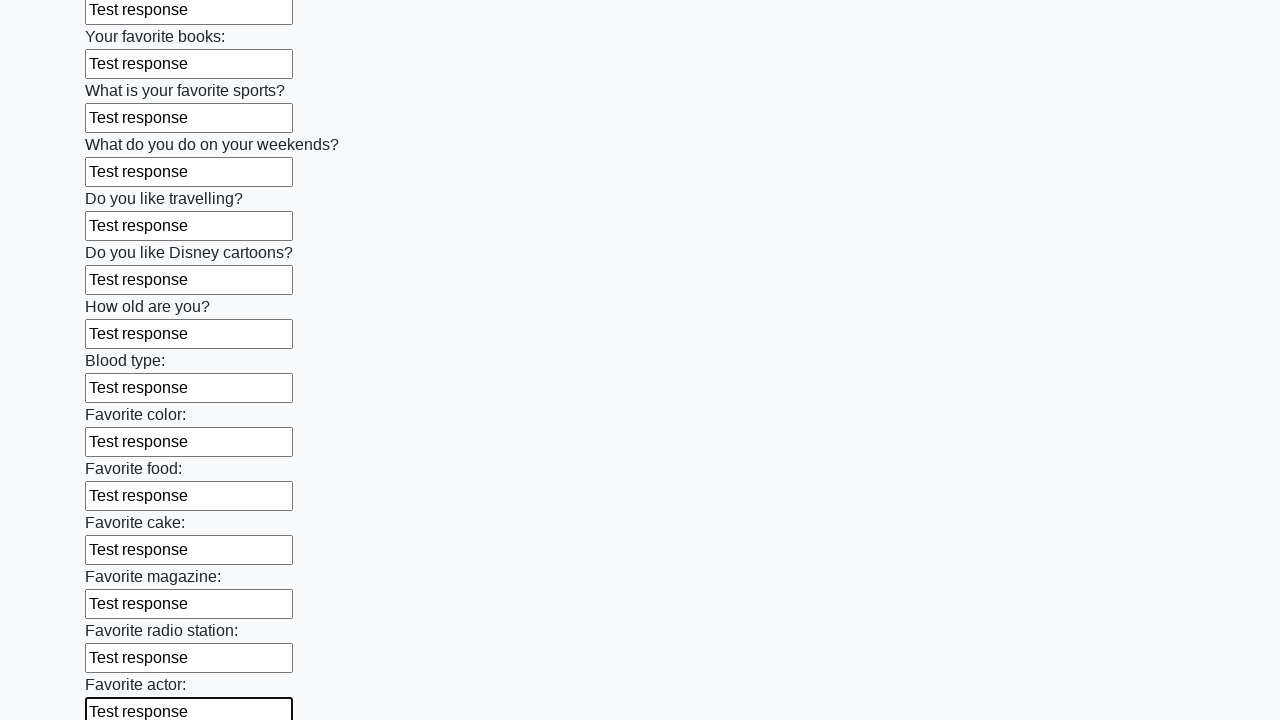

Filled input field with 'Test response' on input >> nth=25
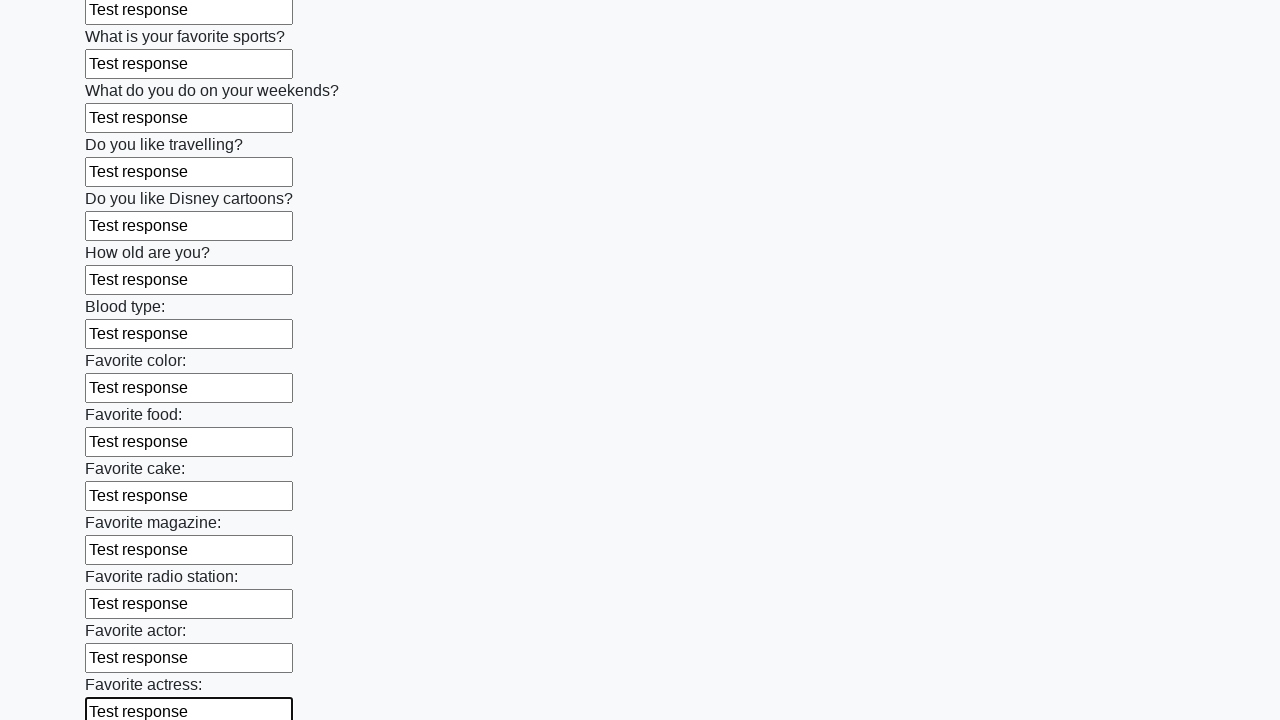

Filled input field with 'Test response' on input >> nth=26
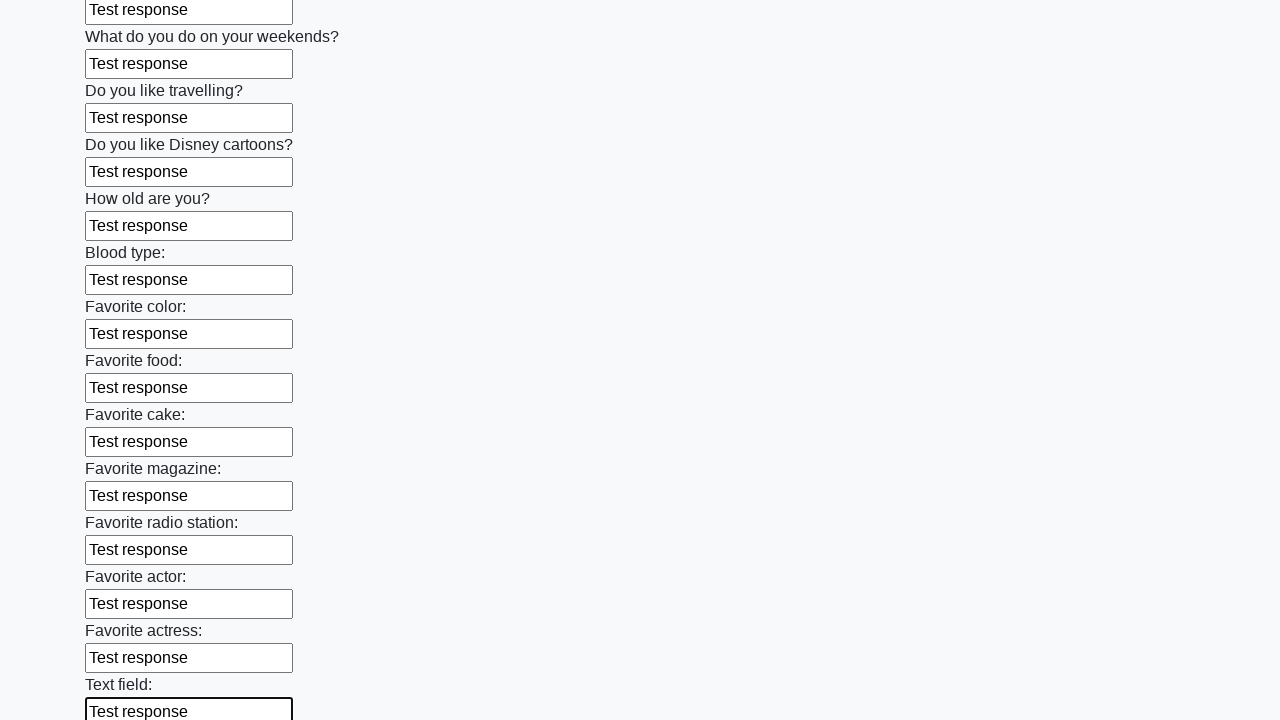

Filled input field with 'Test response' on input >> nth=27
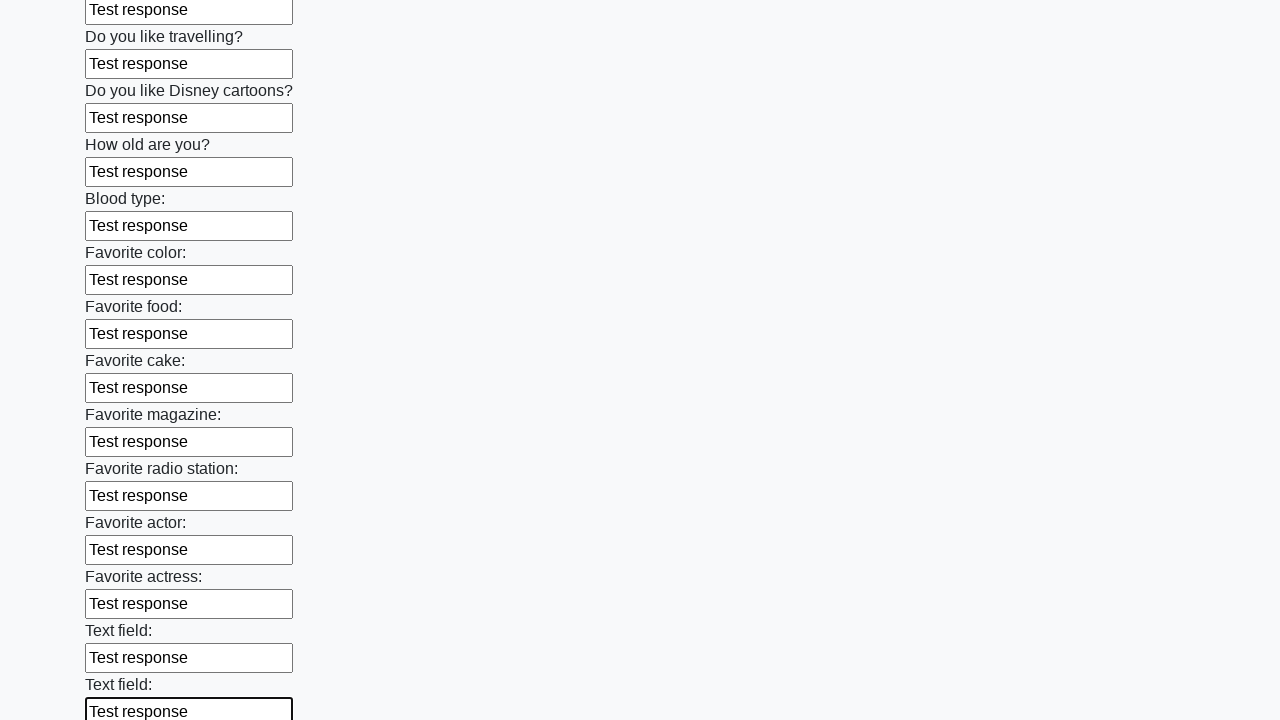

Filled input field with 'Test response' on input >> nth=28
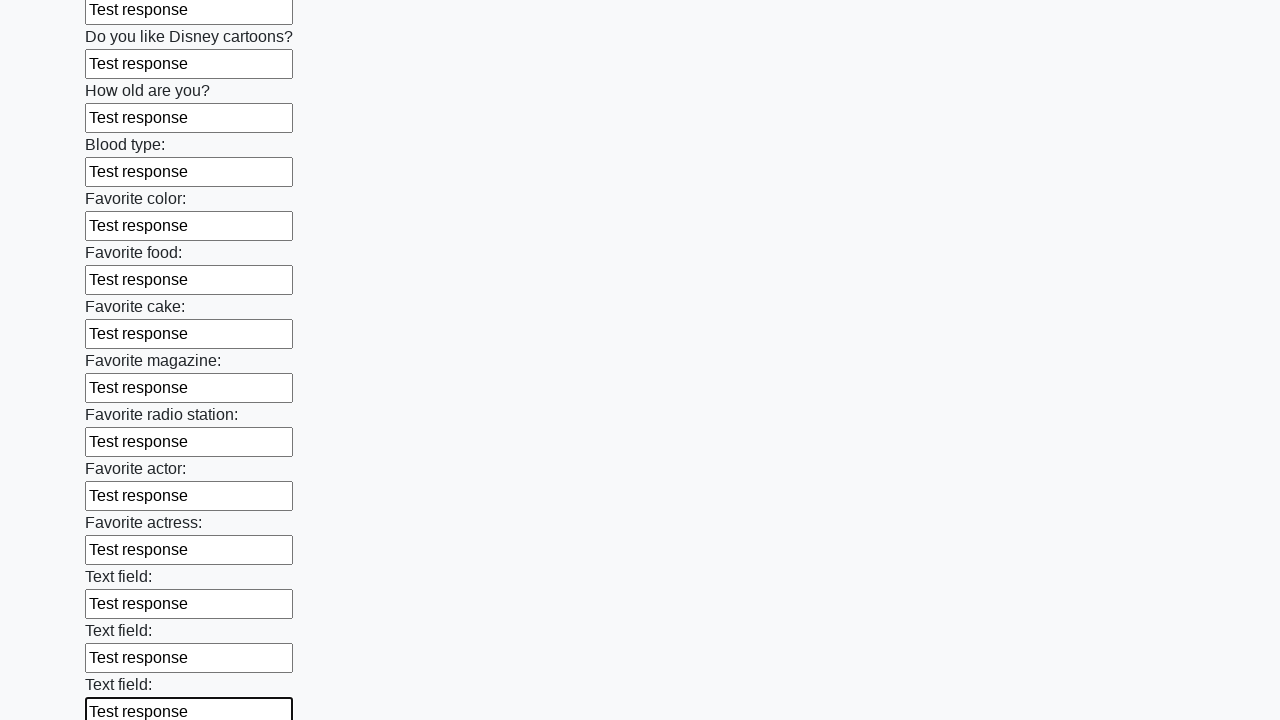

Filled input field with 'Test response' on input >> nth=29
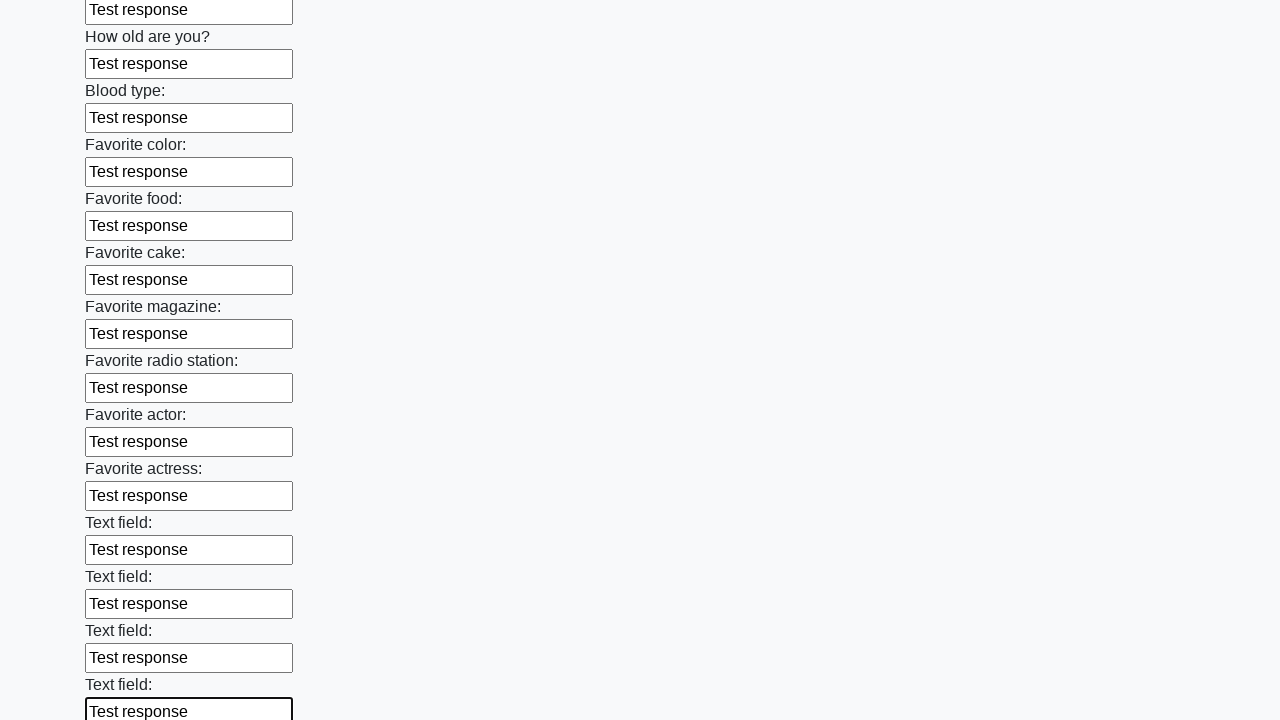

Filled input field with 'Test response' on input >> nth=30
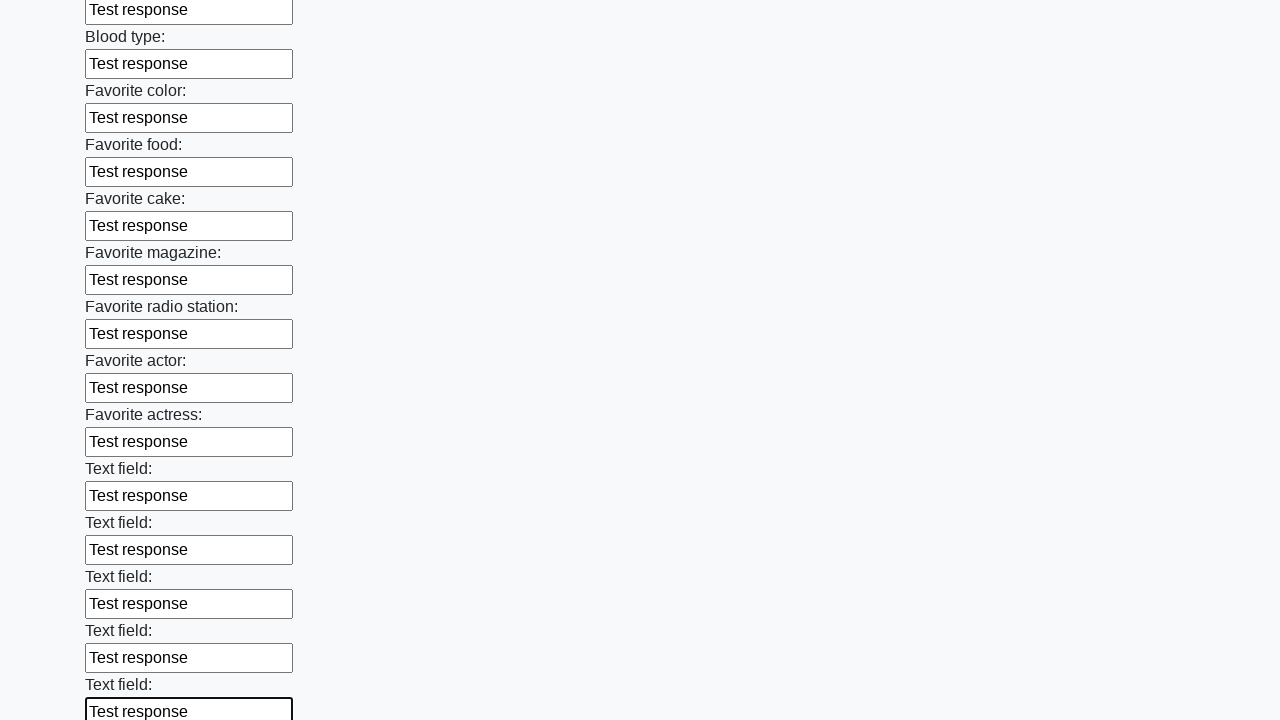

Filled input field with 'Test response' on input >> nth=31
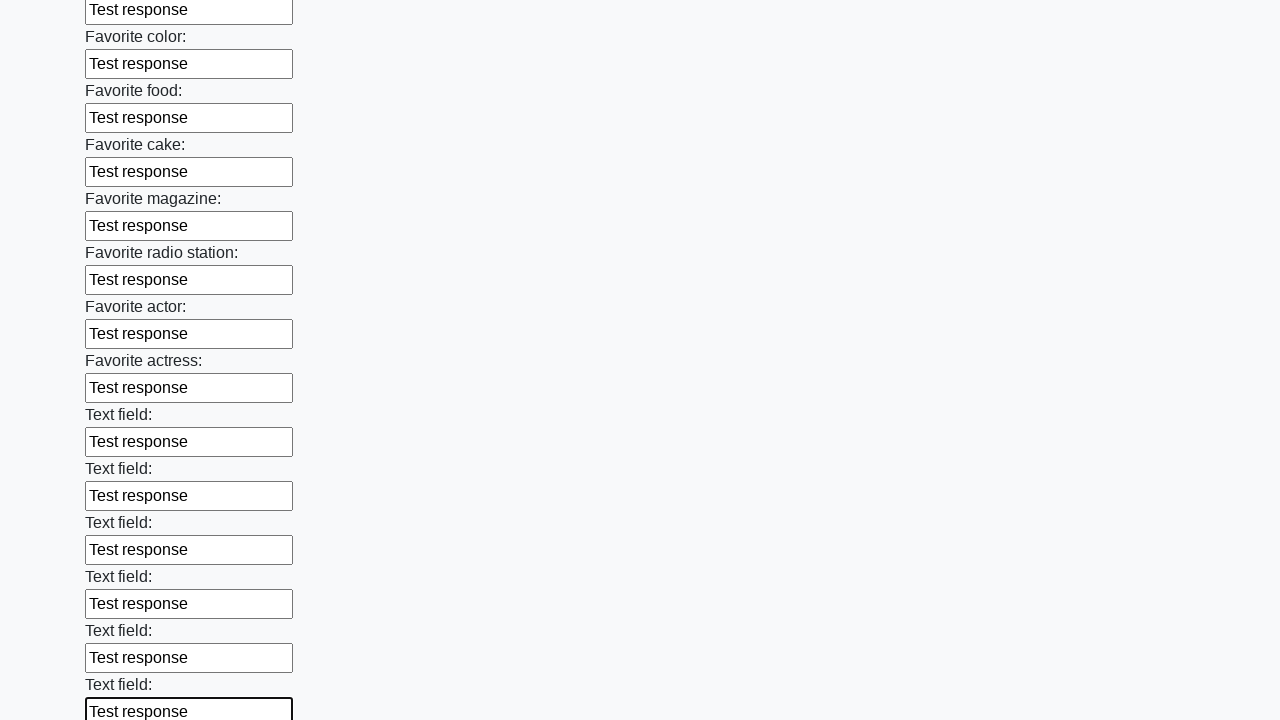

Filled input field with 'Test response' on input >> nth=32
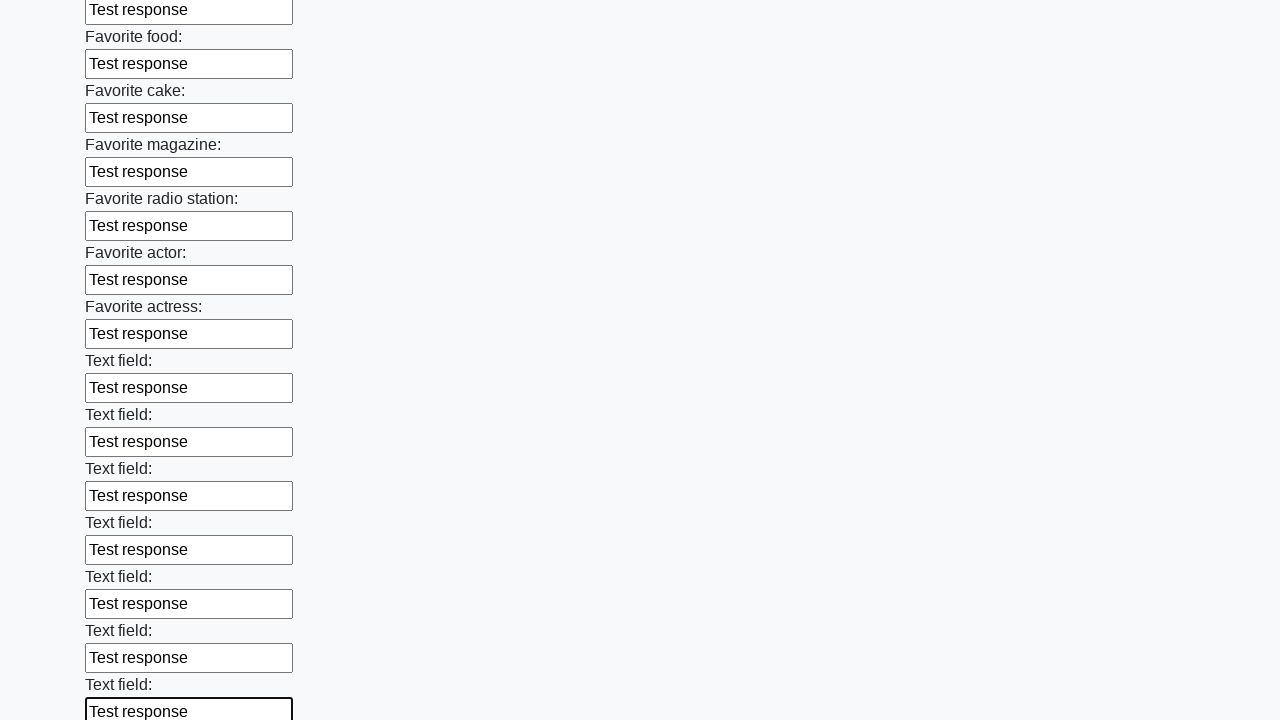

Filled input field with 'Test response' on input >> nth=33
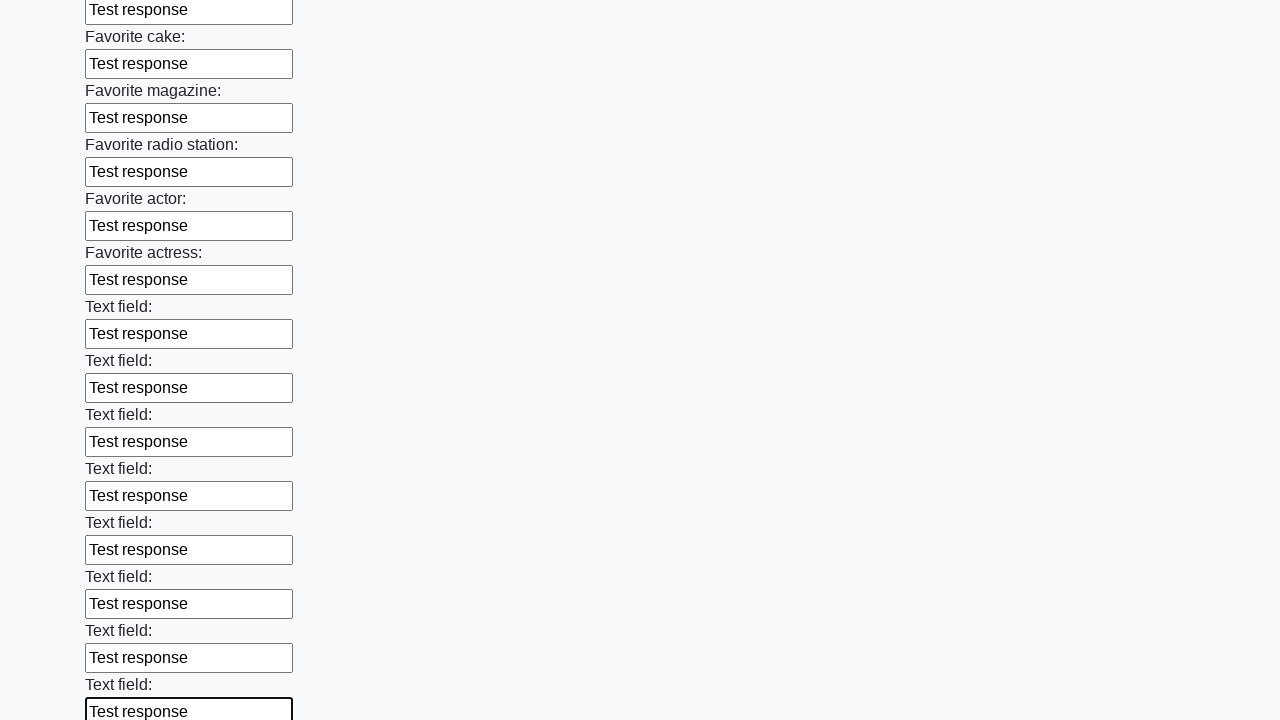

Filled input field with 'Test response' on input >> nth=34
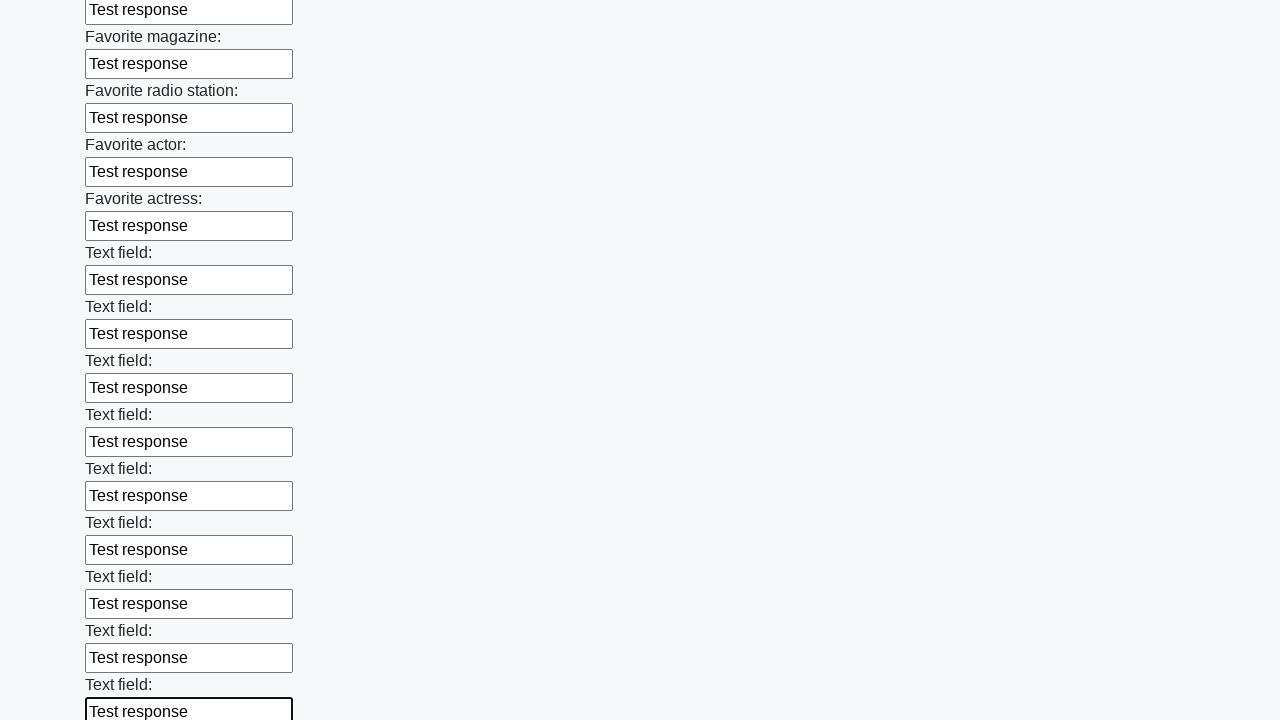

Filled input field with 'Test response' on input >> nth=35
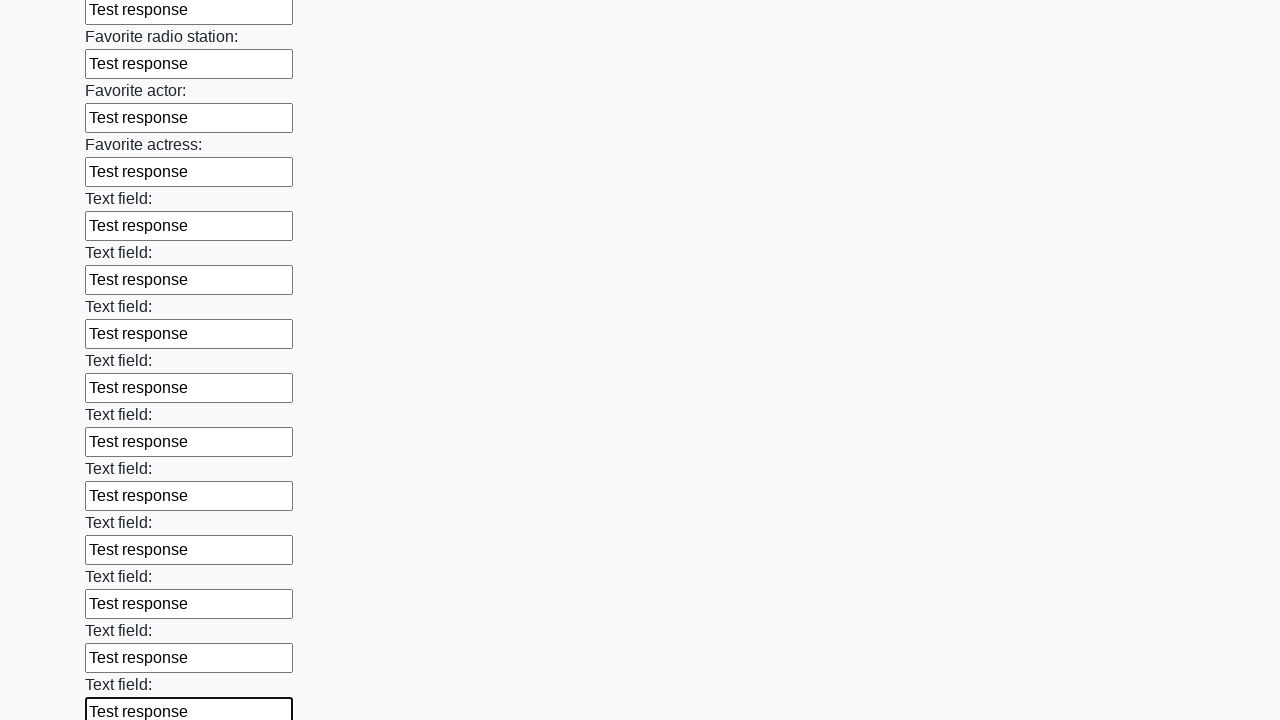

Filled input field with 'Test response' on input >> nth=36
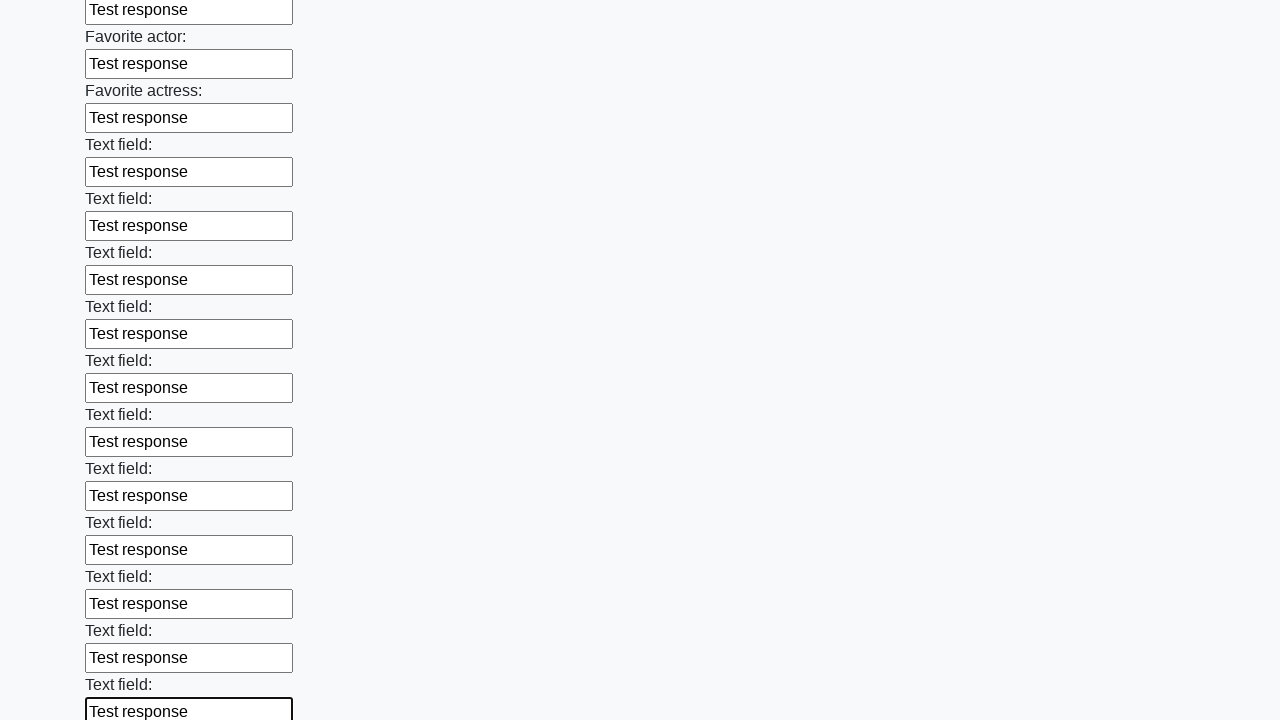

Filled input field with 'Test response' on input >> nth=37
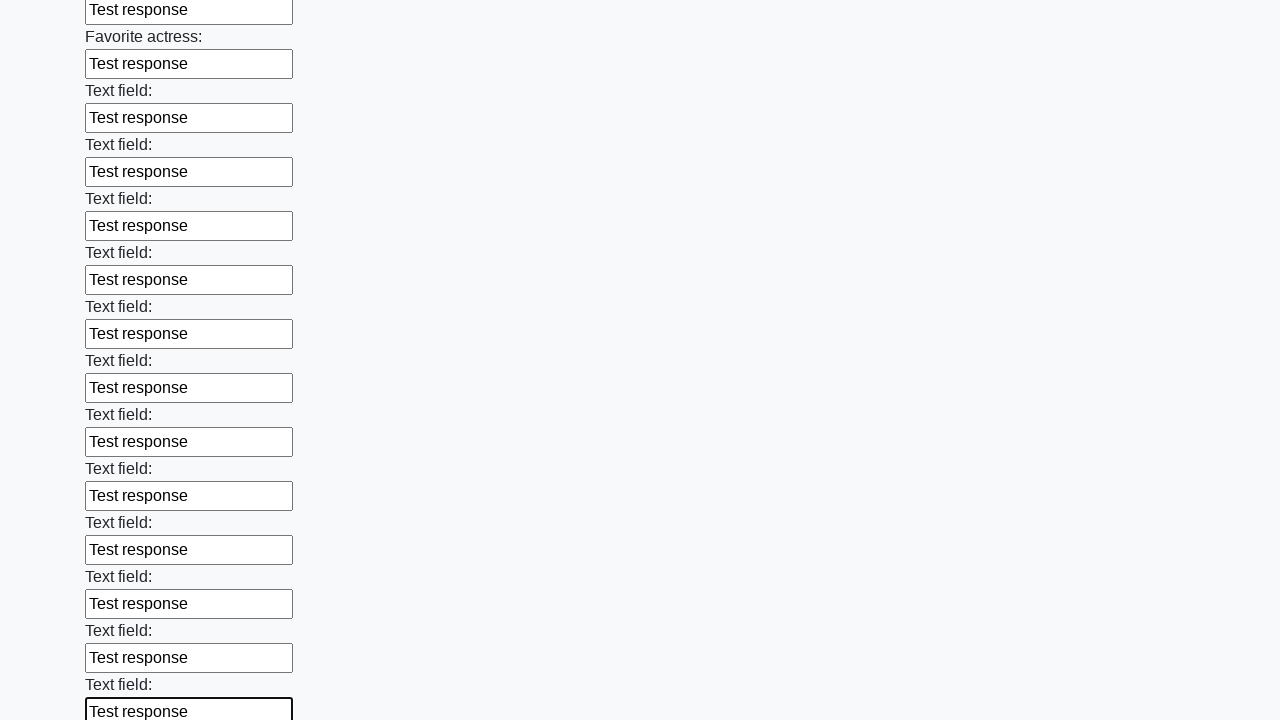

Filled input field with 'Test response' on input >> nth=38
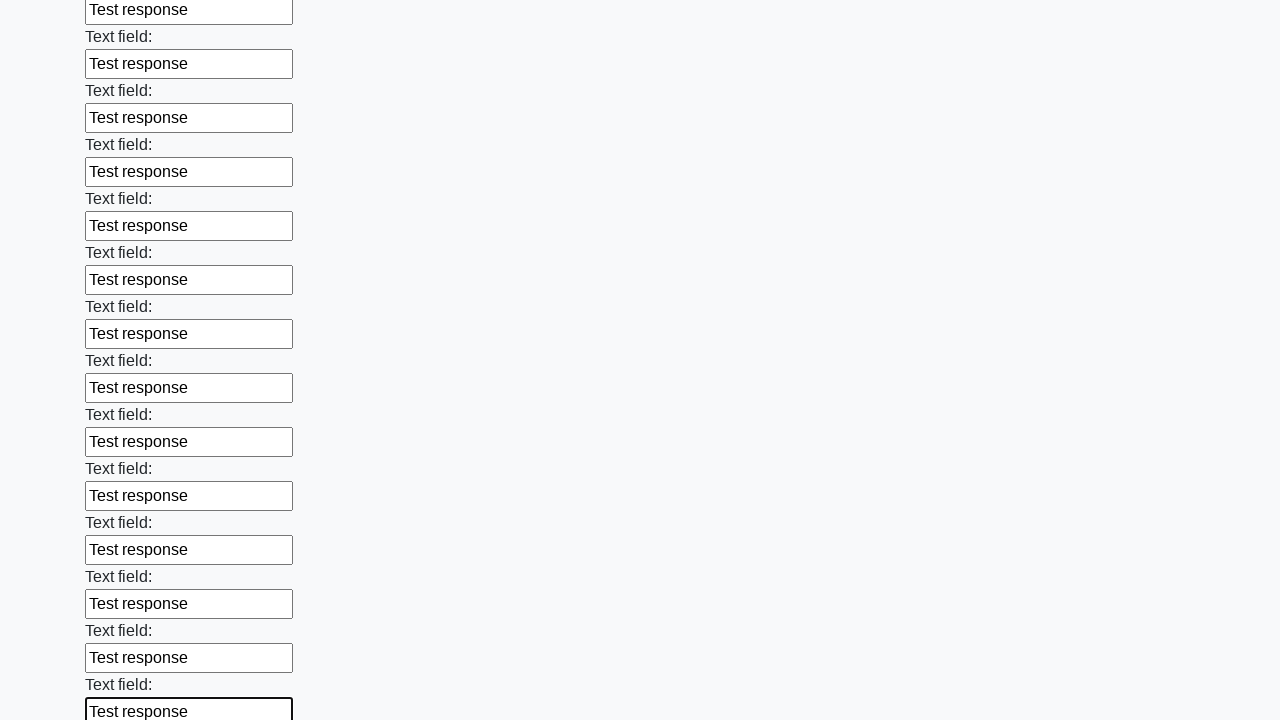

Filled input field with 'Test response' on input >> nth=39
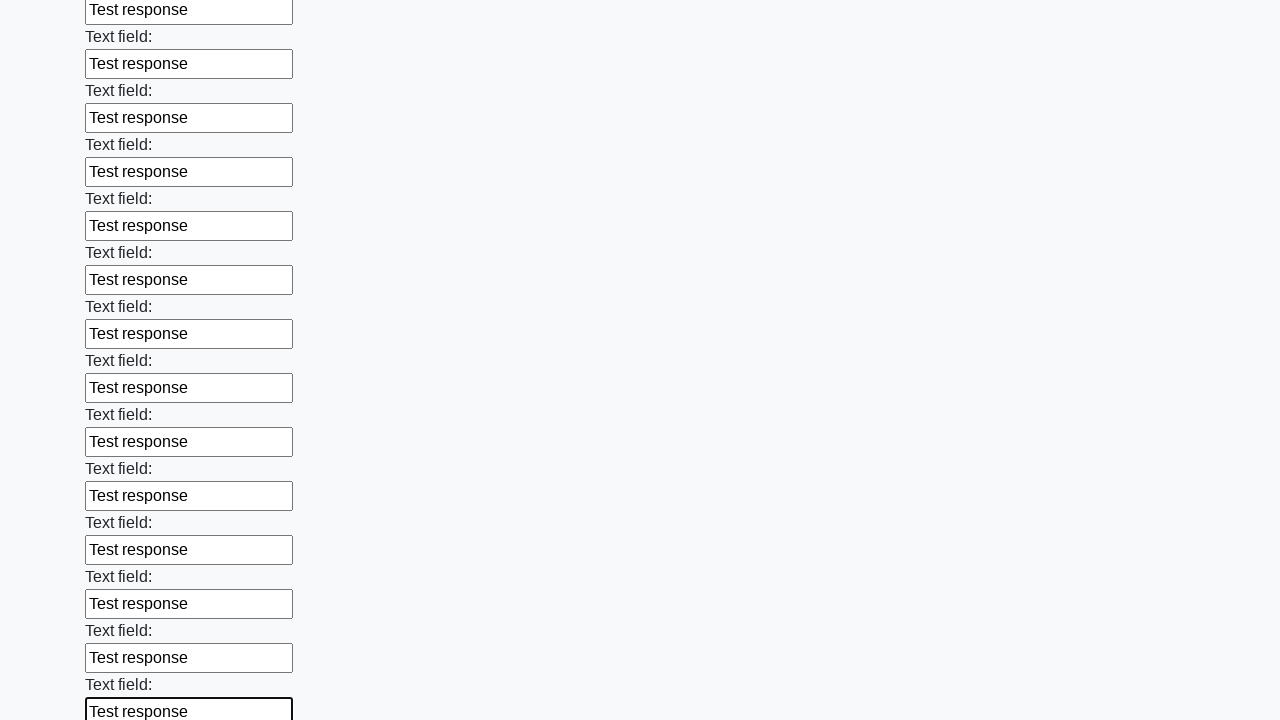

Filled input field with 'Test response' on input >> nth=40
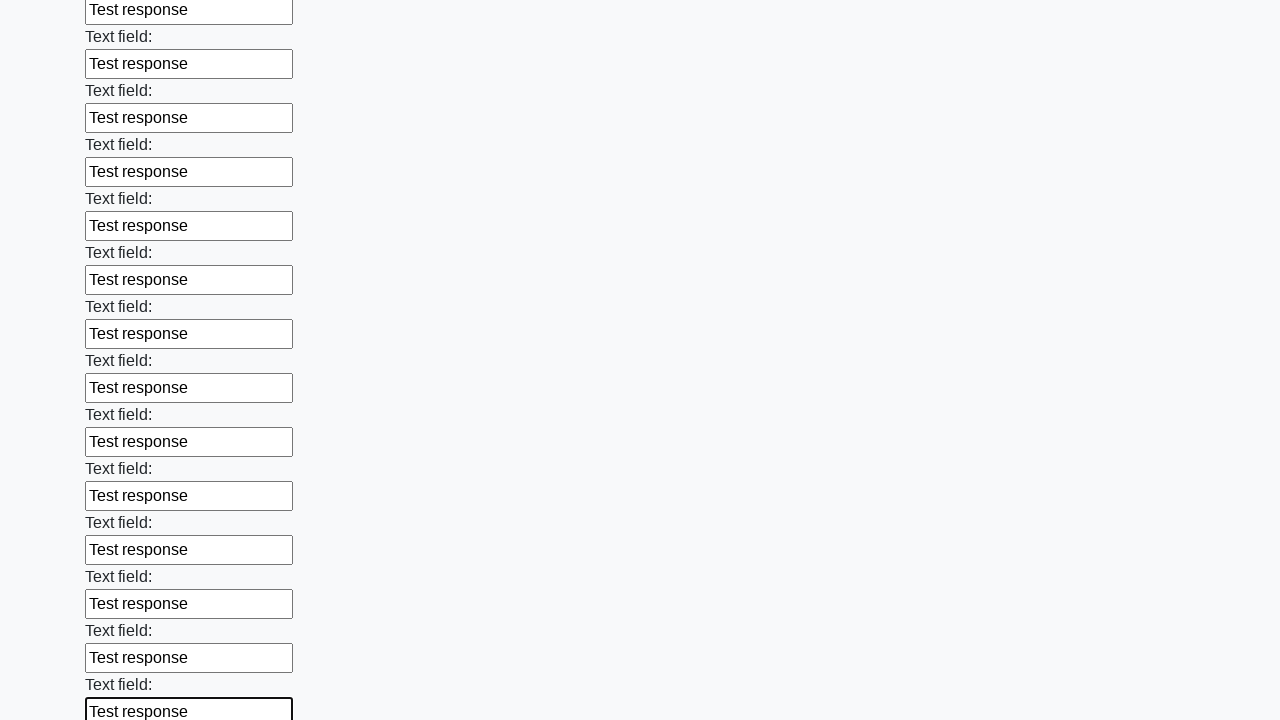

Filled input field with 'Test response' on input >> nth=41
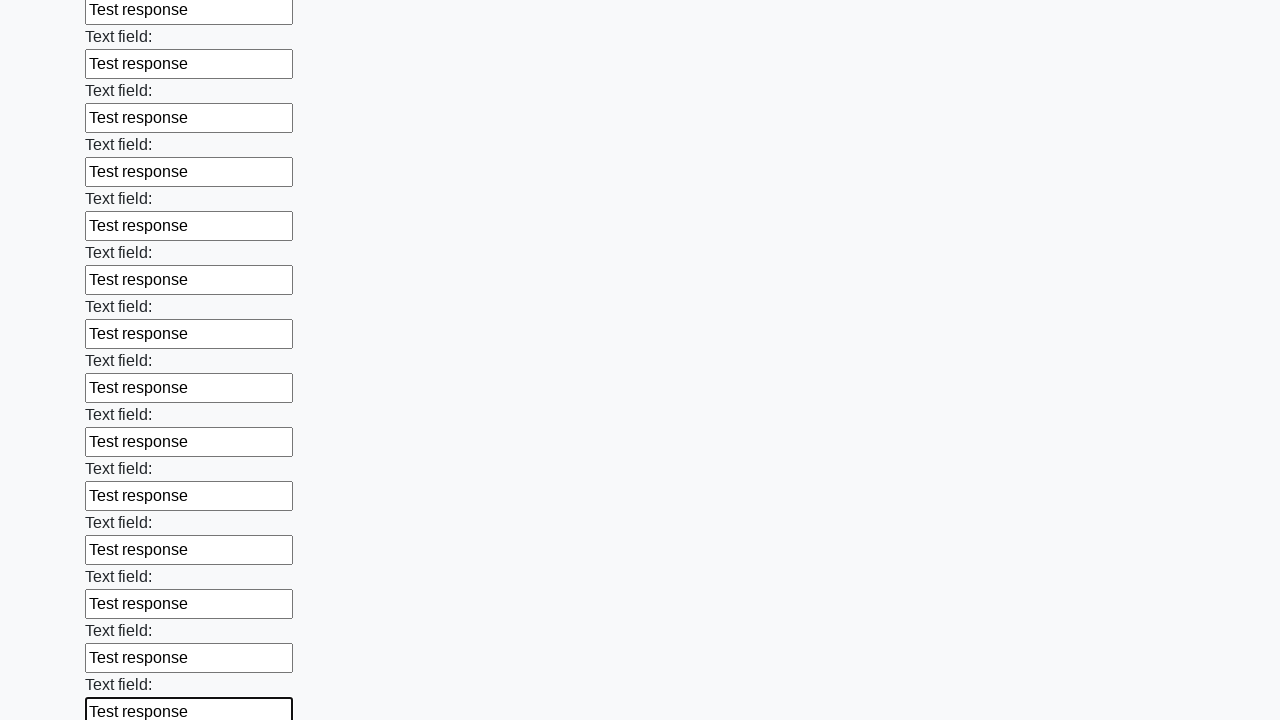

Filled input field with 'Test response' on input >> nth=42
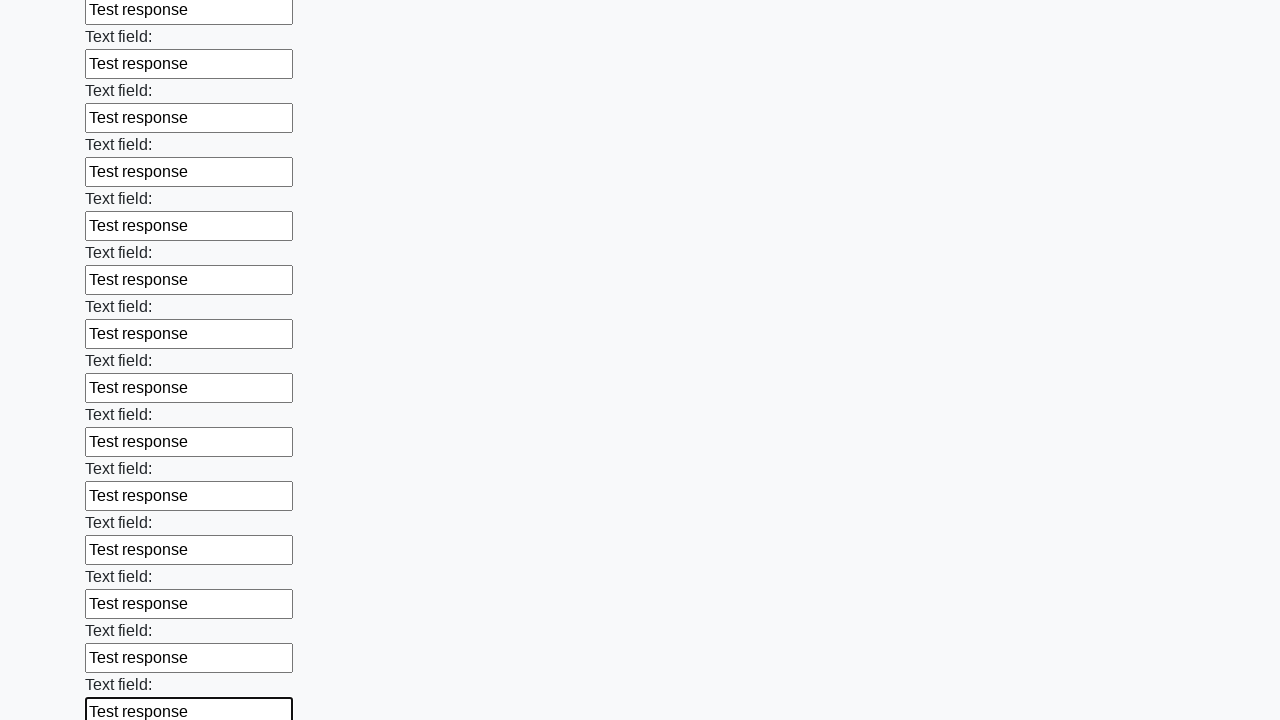

Filled input field with 'Test response' on input >> nth=43
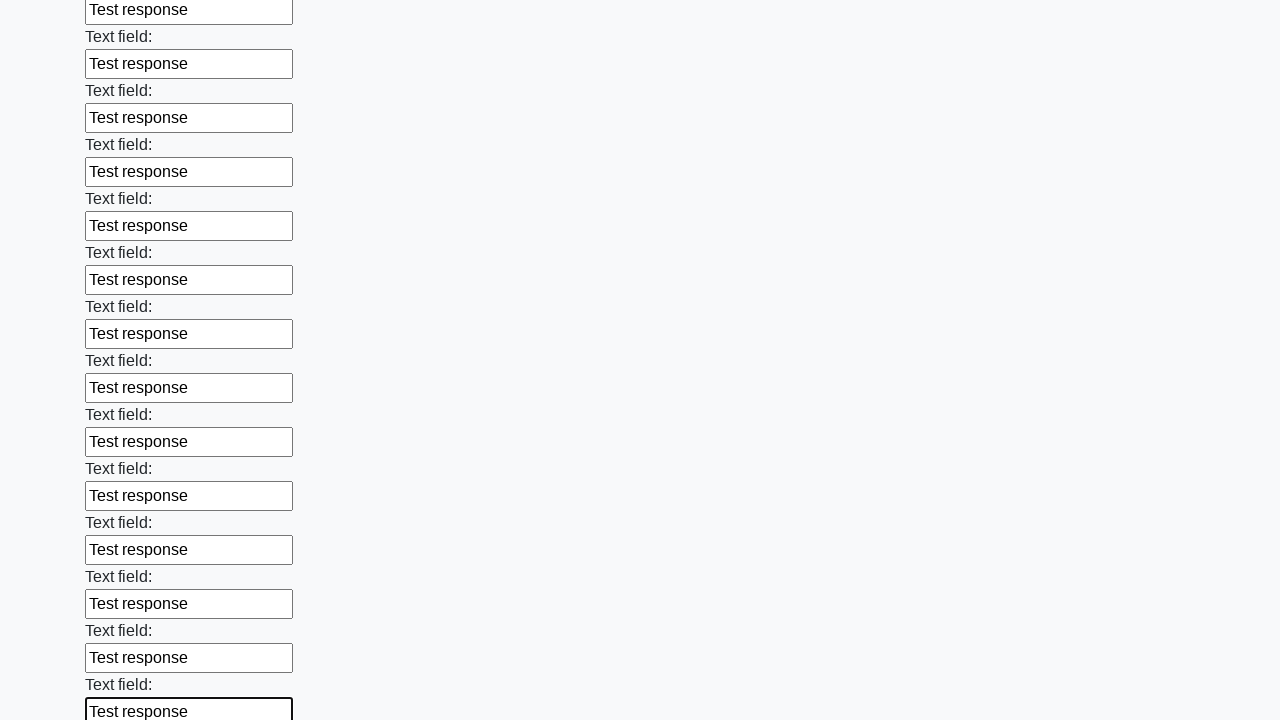

Filled input field with 'Test response' on input >> nth=44
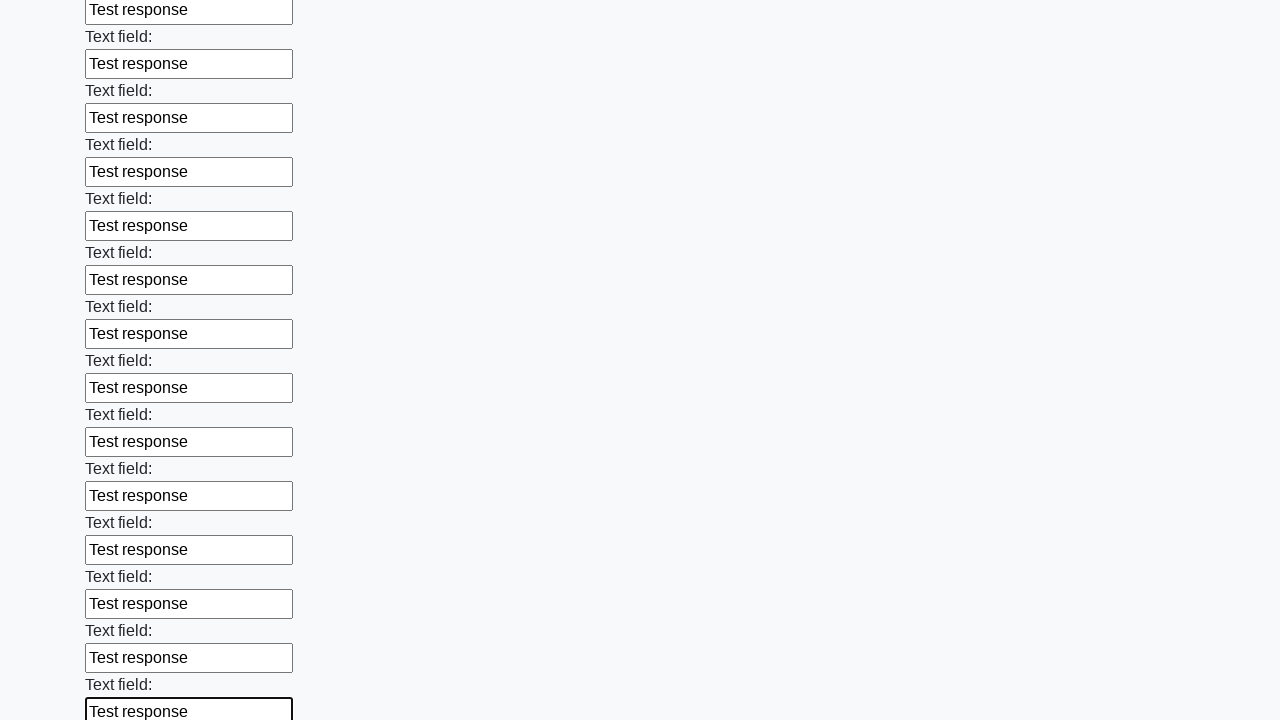

Filled input field with 'Test response' on input >> nth=45
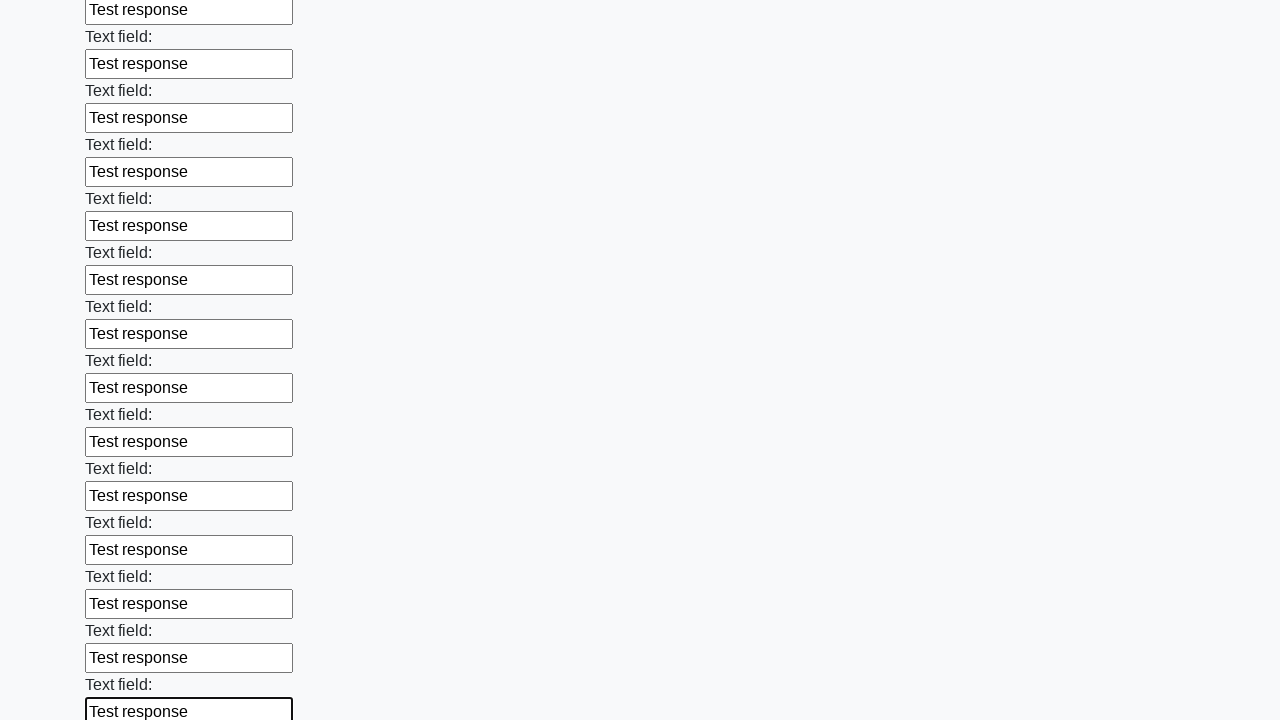

Filled input field with 'Test response' on input >> nth=46
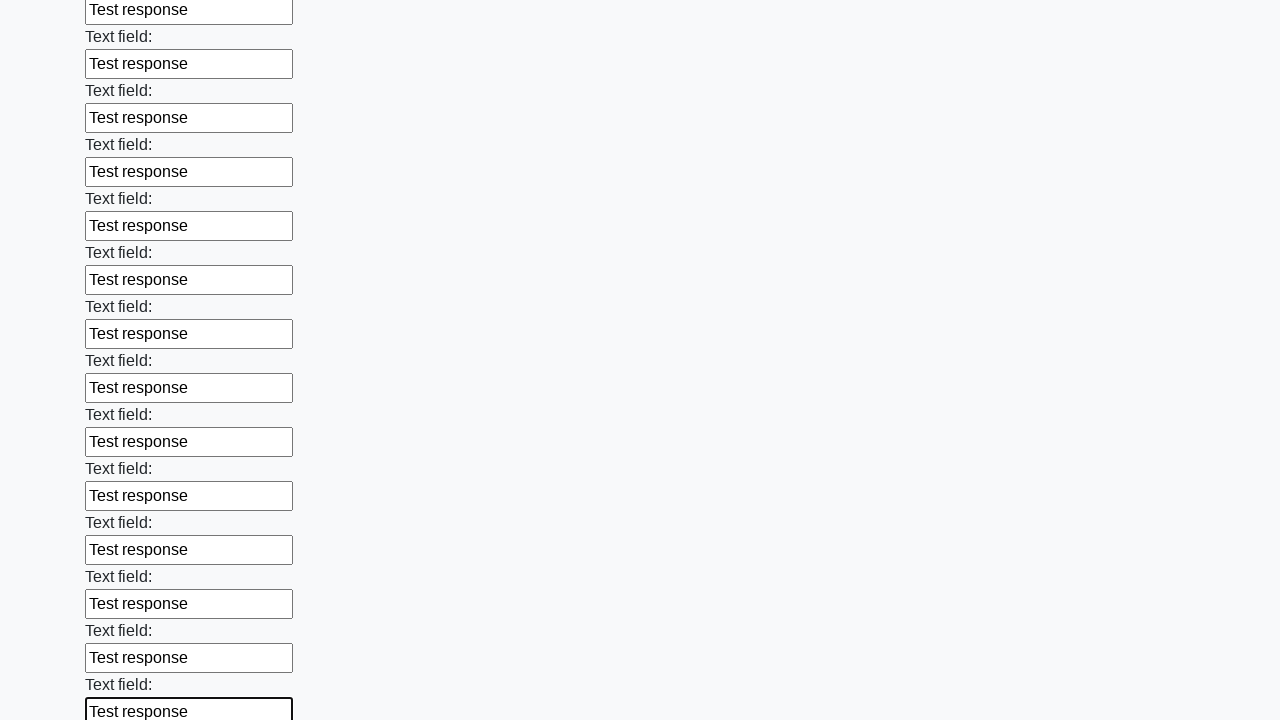

Filled input field with 'Test response' on input >> nth=47
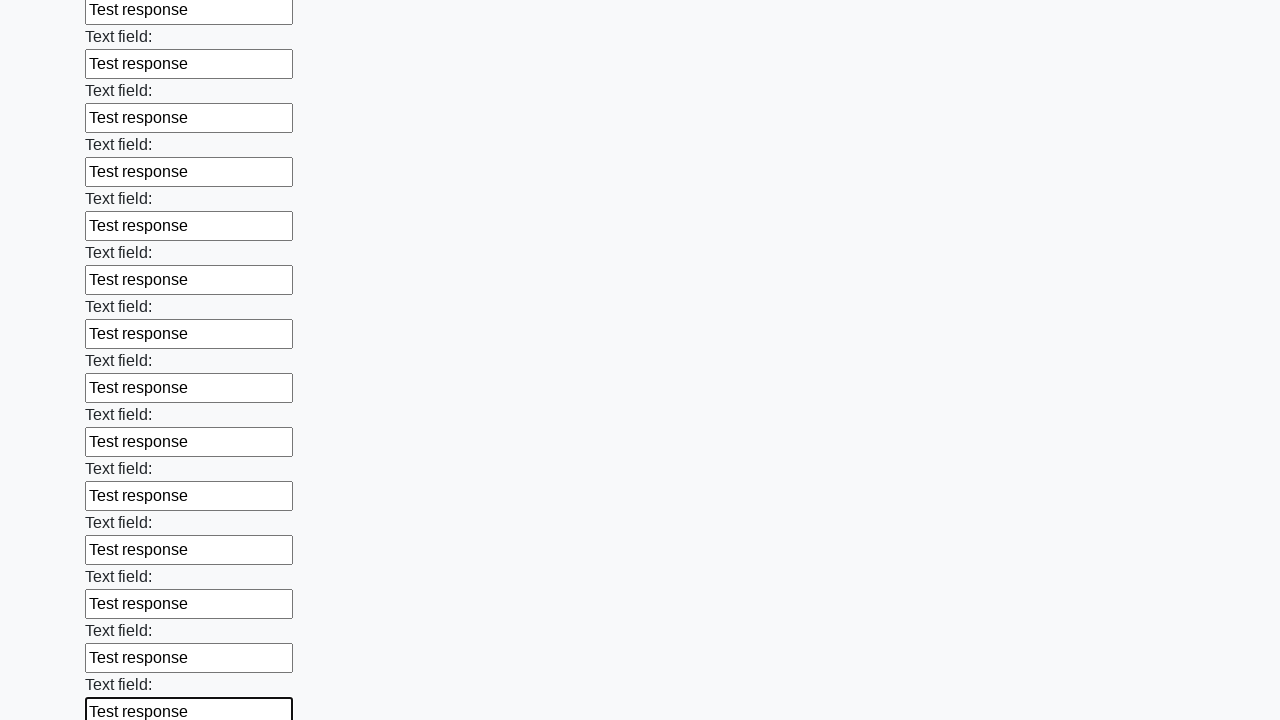

Filled input field with 'Test response' on input >> nth=48
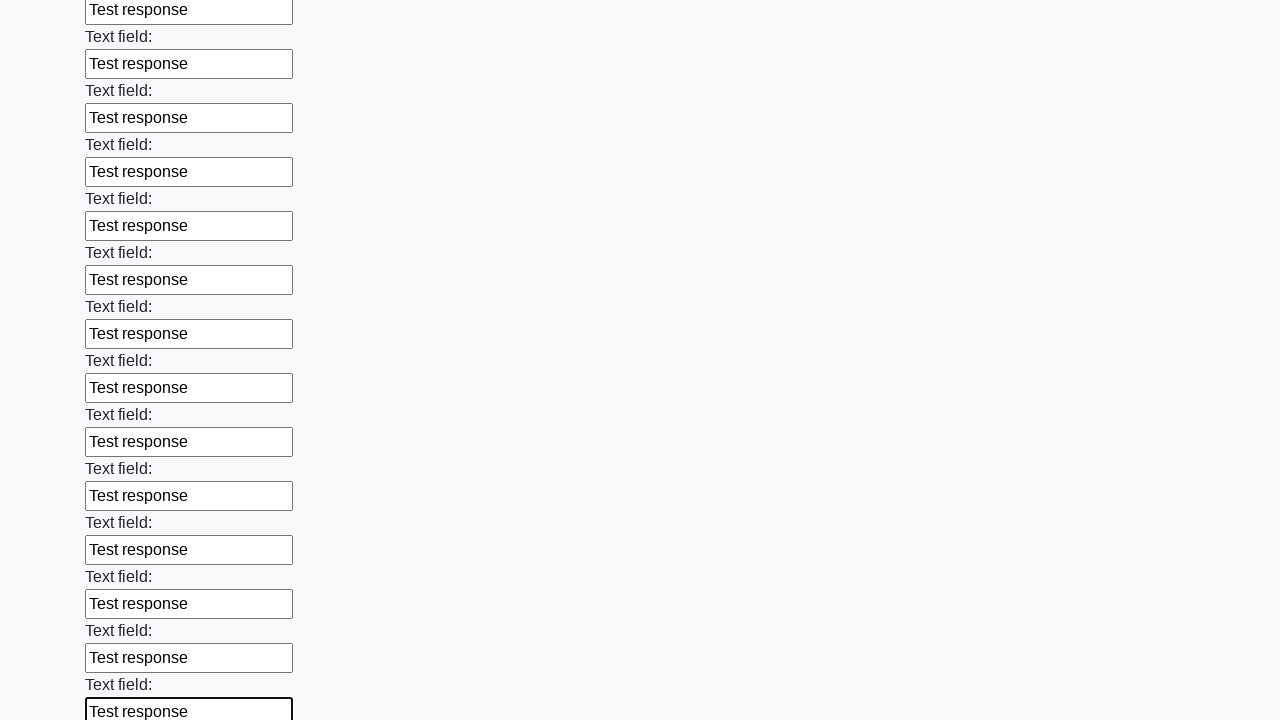

Filled input field with 'Test response' on input >> nth=49
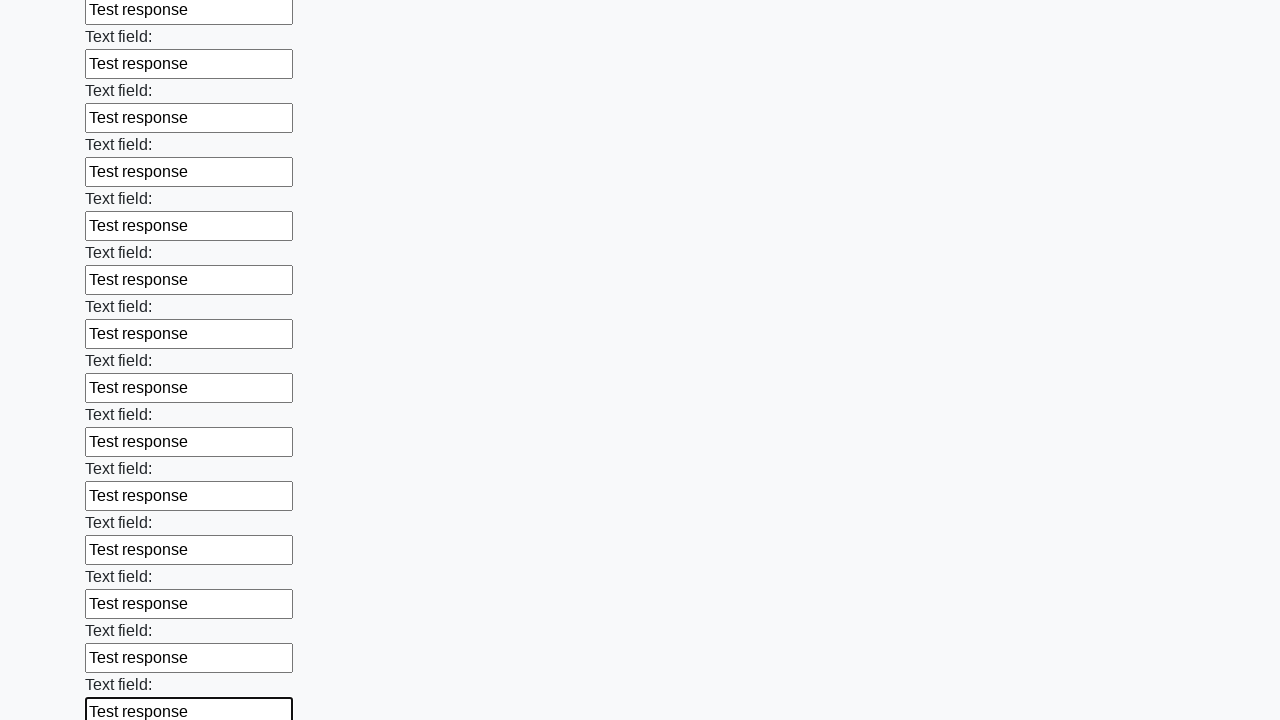

Filled input field with 'Test response' on input >> nth=50
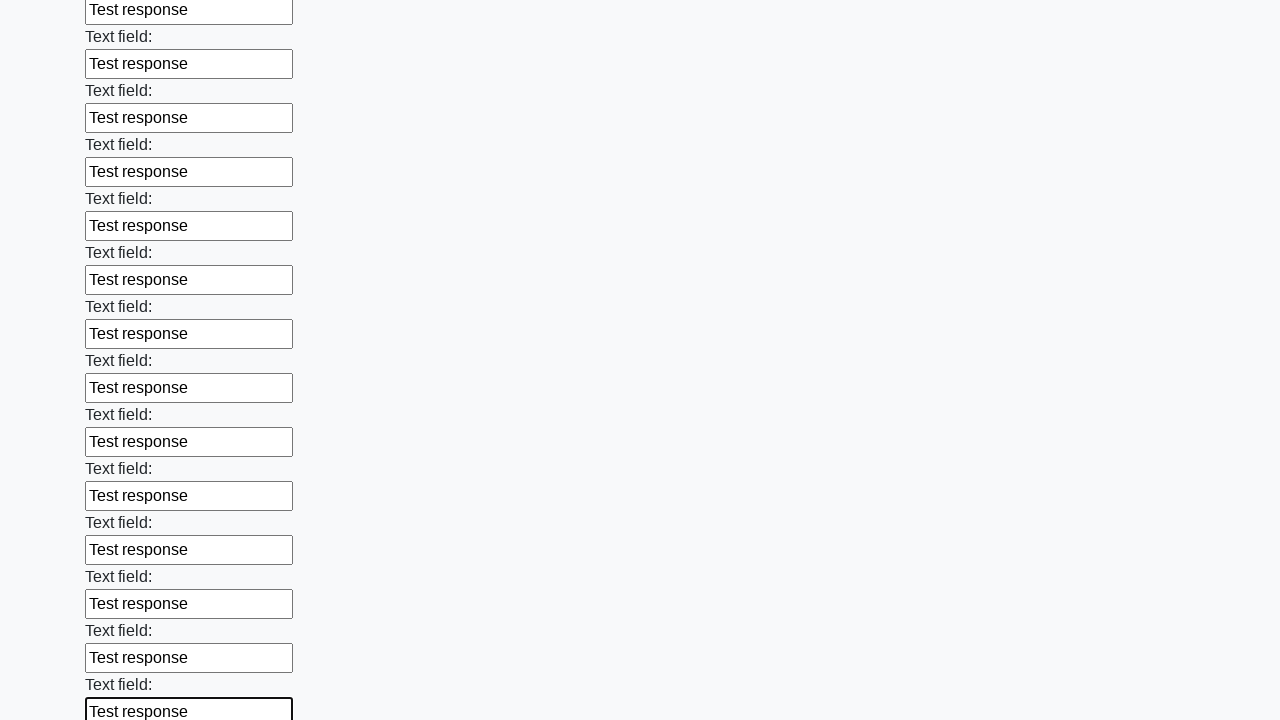

Filled input field with 'Test response' on input >> nth=51
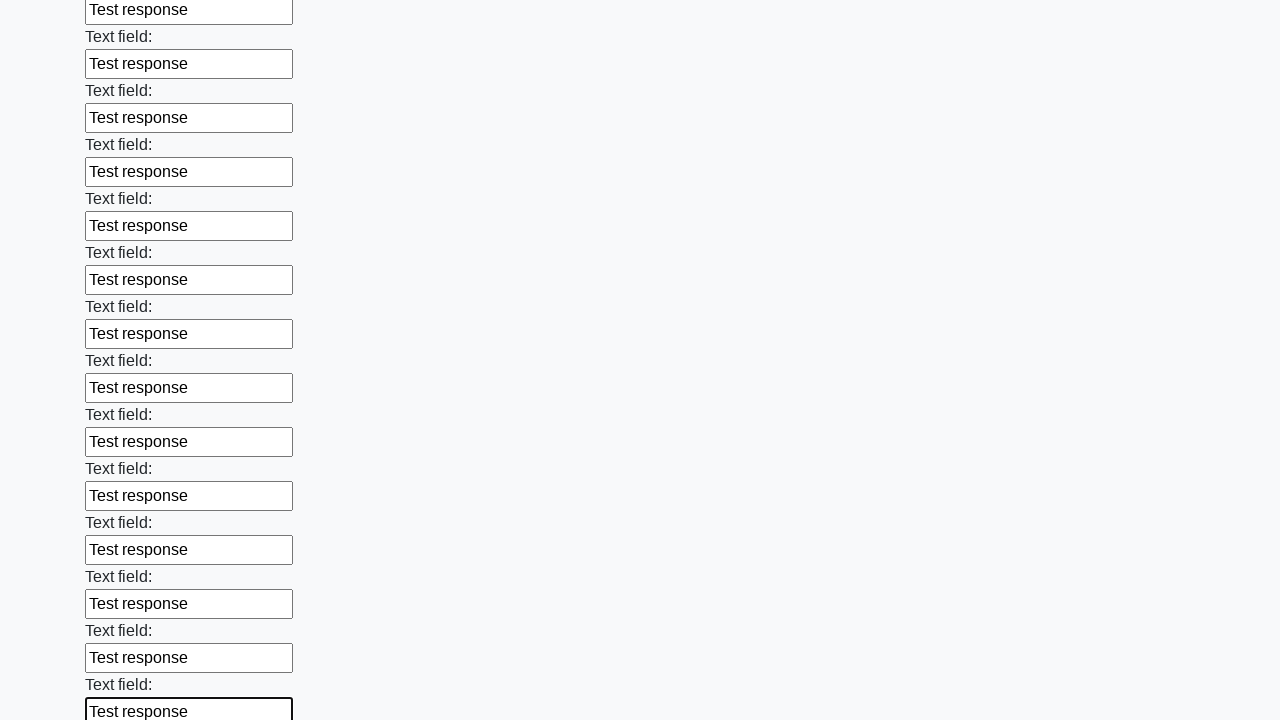

Filled input field with 'Test response' on input >> nth=52
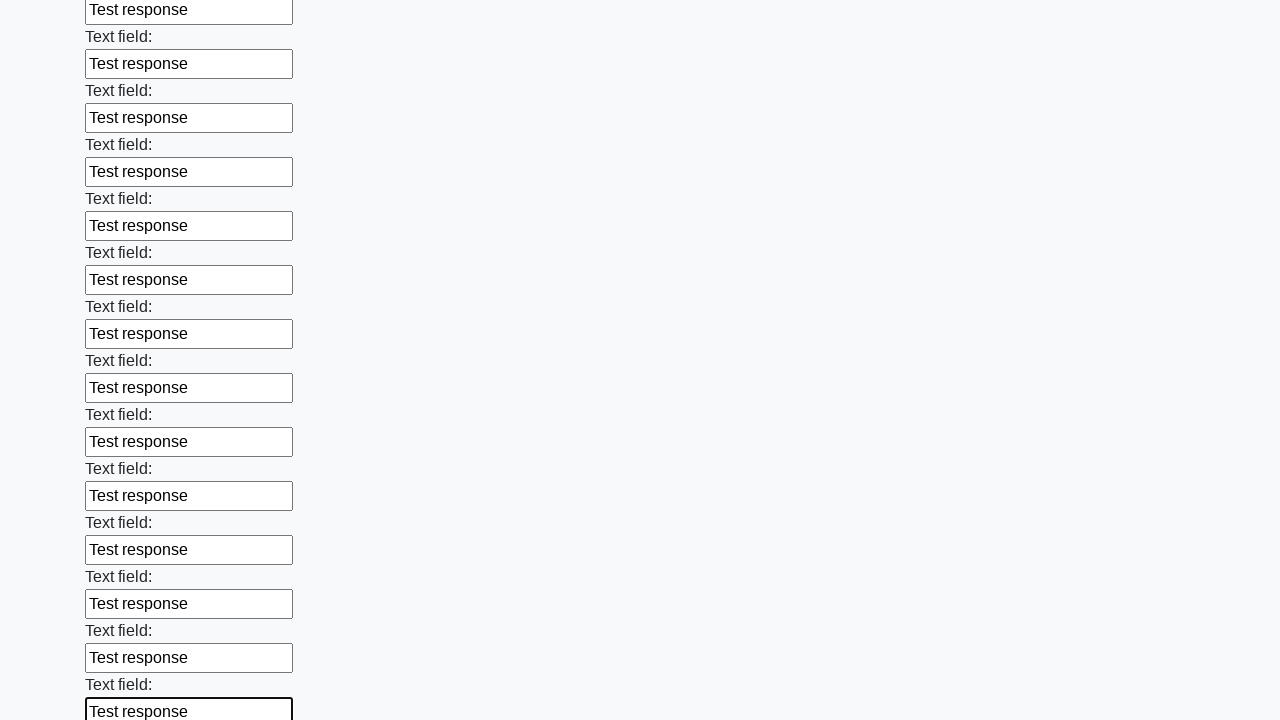

Filled input field with 'Test response' on input >> nth=53
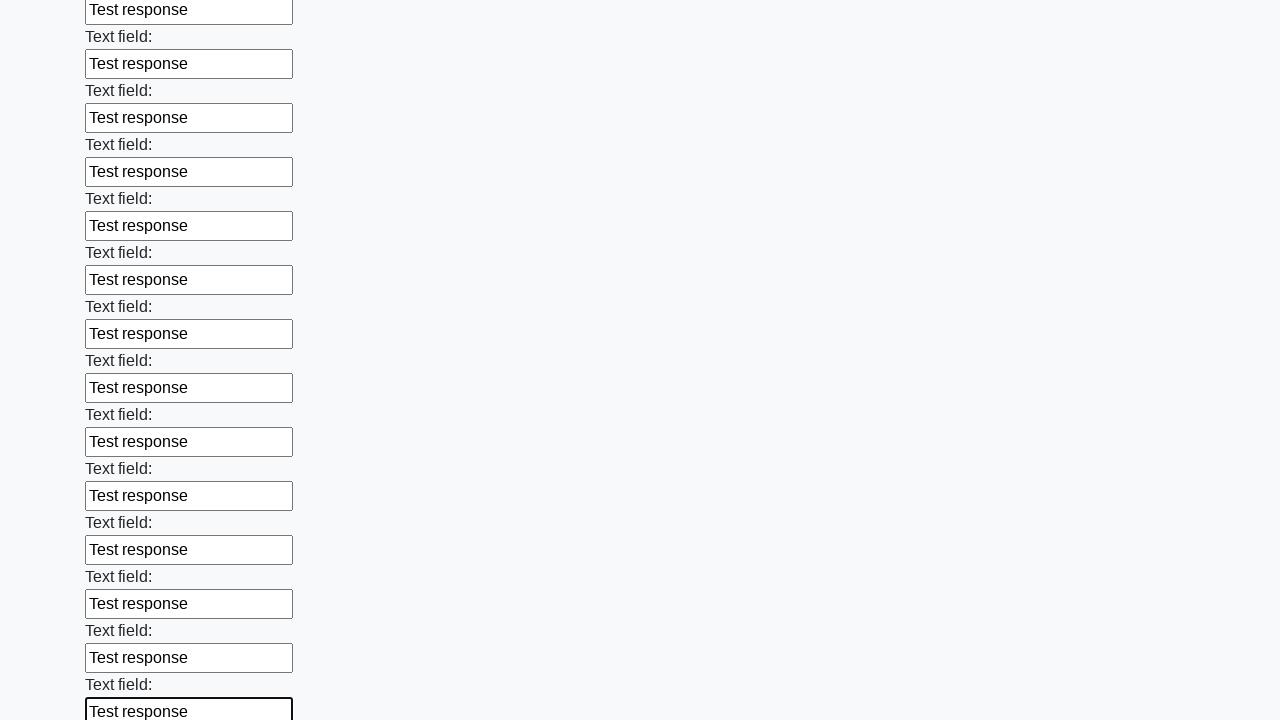

Filled input field with 'Test response' on input >> nth=54
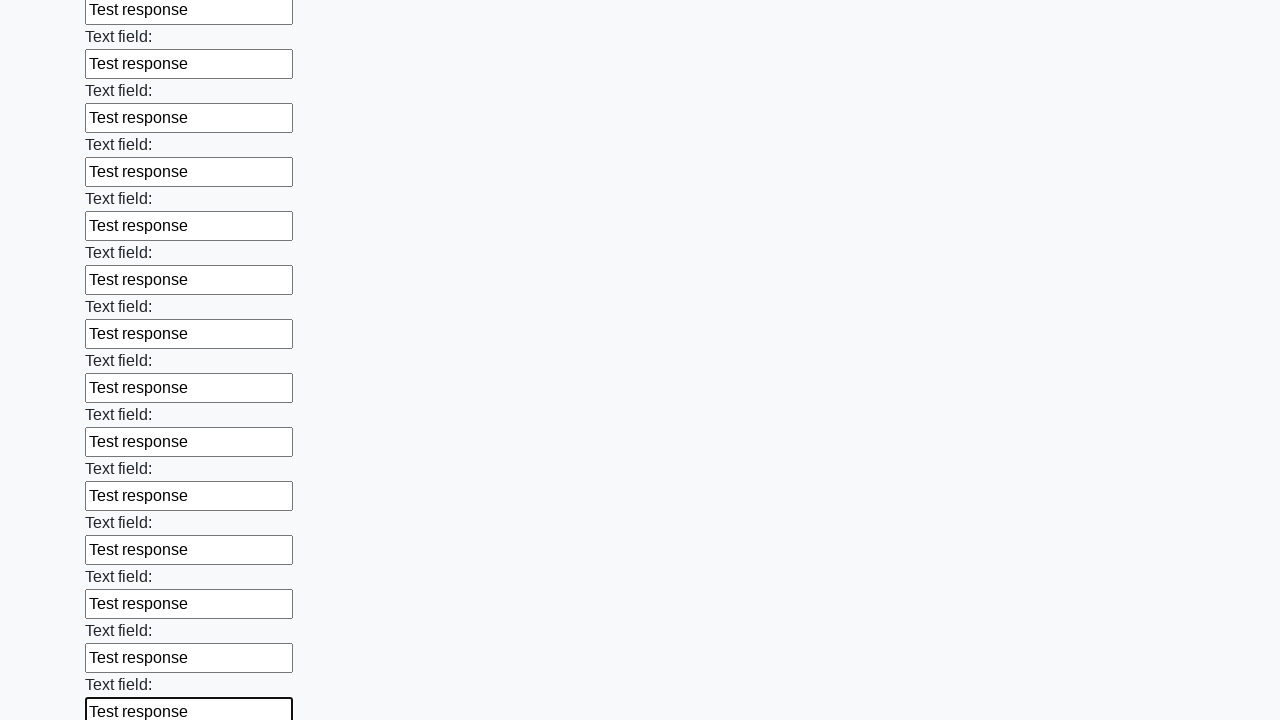

Filled input field with 'Test response' on input >> nth=55
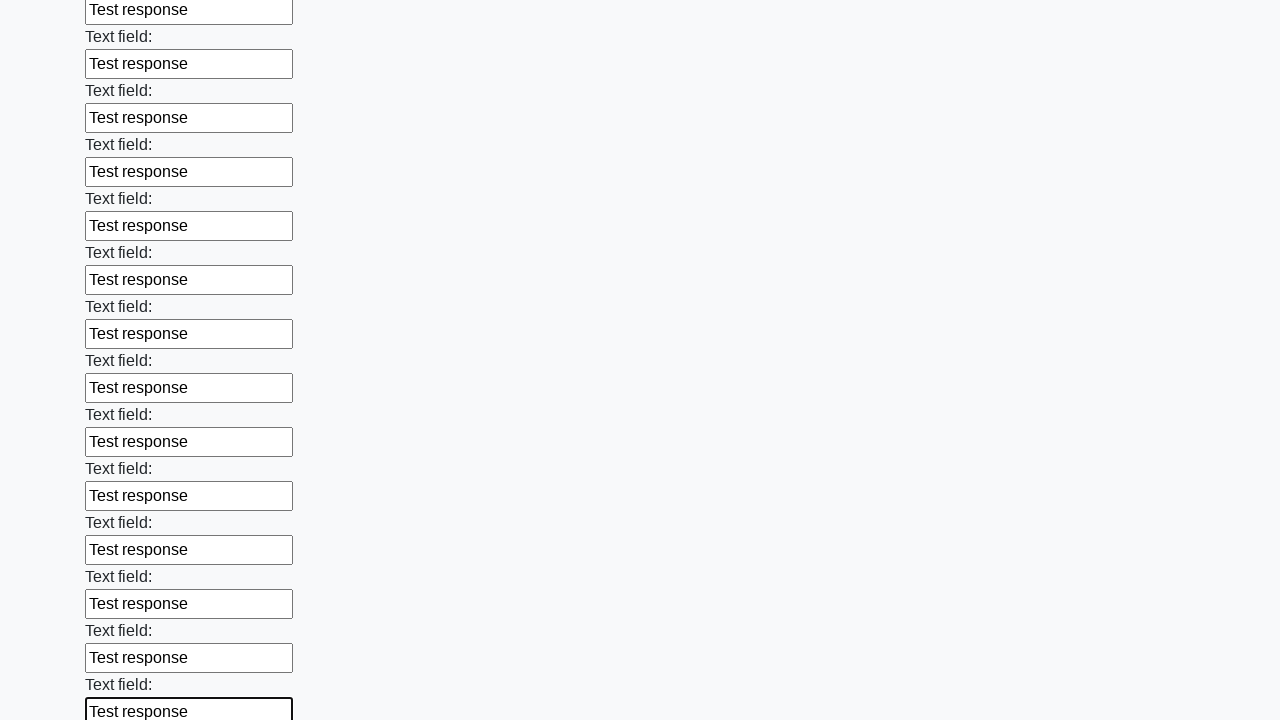

Filled input field with 'Test response' on input >> nth=56
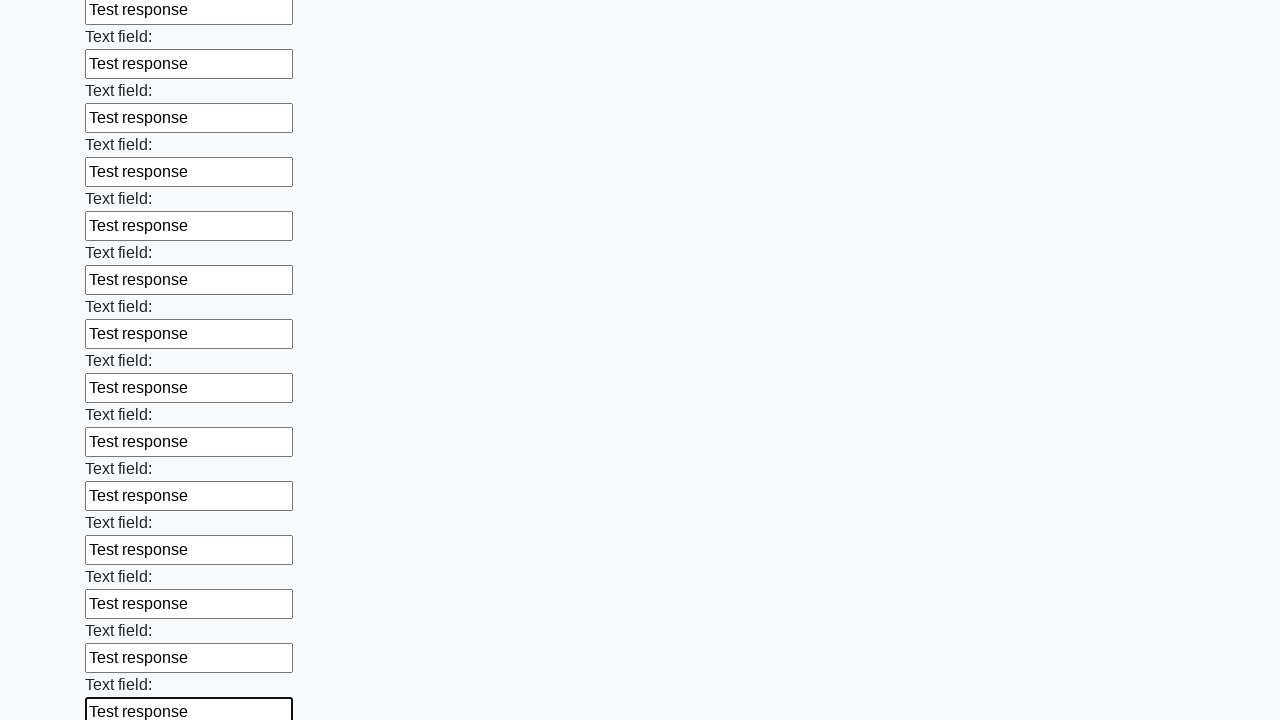

Filled input field with 'Test response' on input >> nth=57
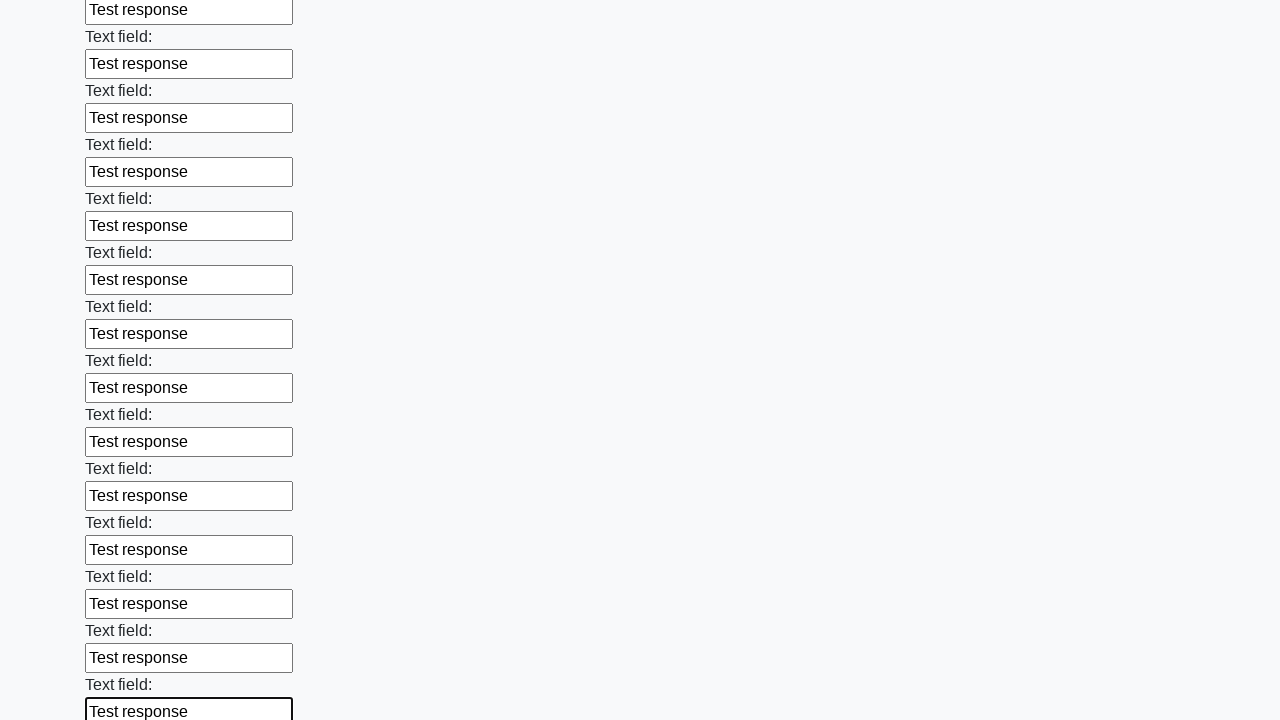

Filled input field with 'Test response' on input >> nth=58
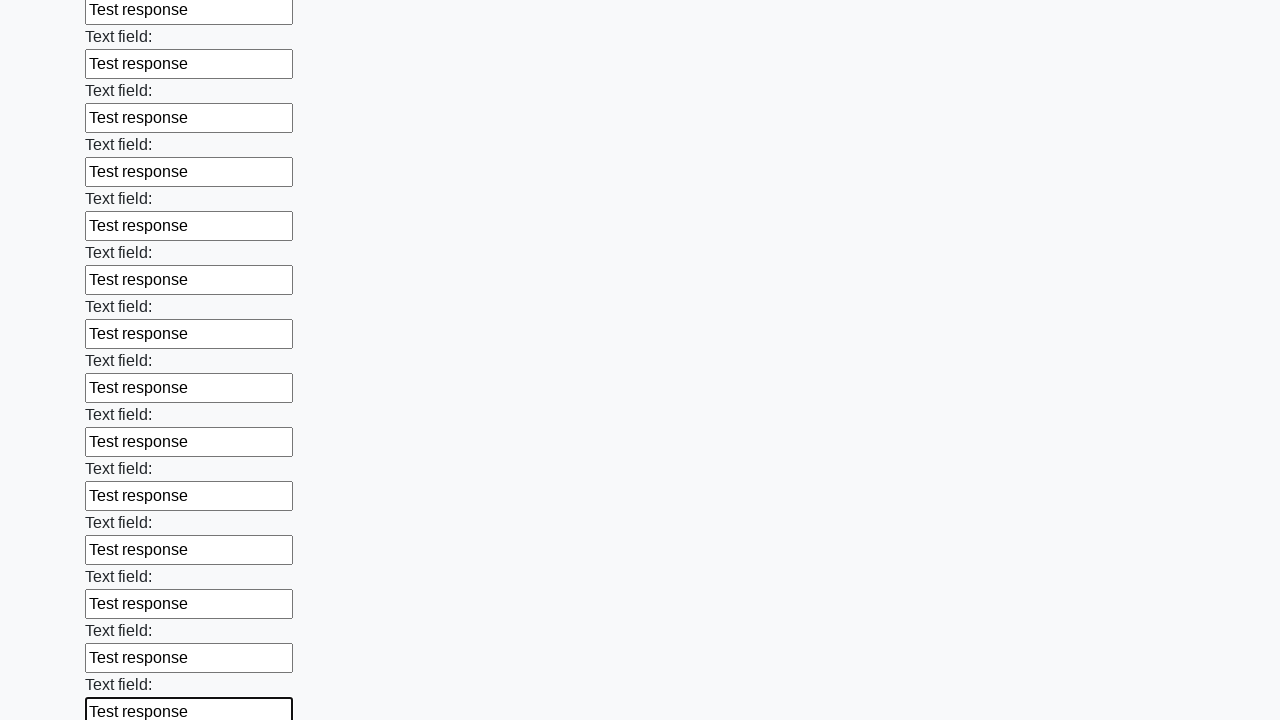

Filled input field with 'Test response' on input >> nth=59
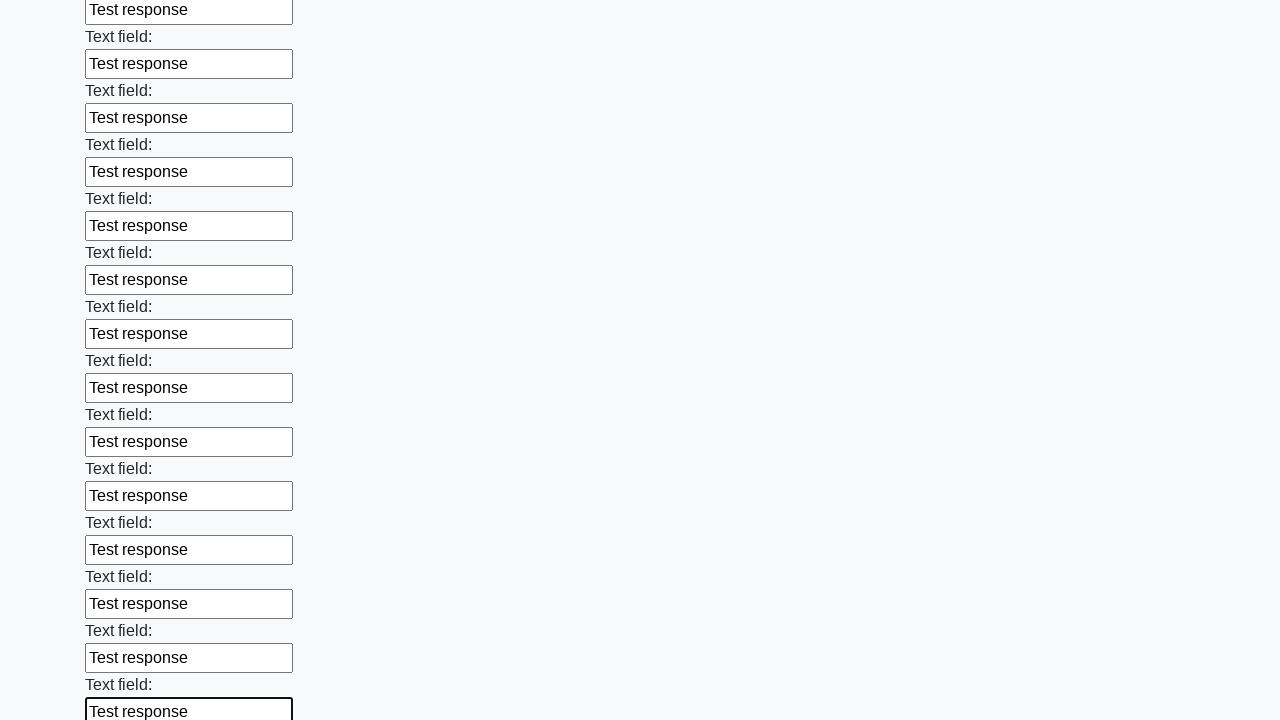

Filled input field with 'Test response' on input >> nth=60
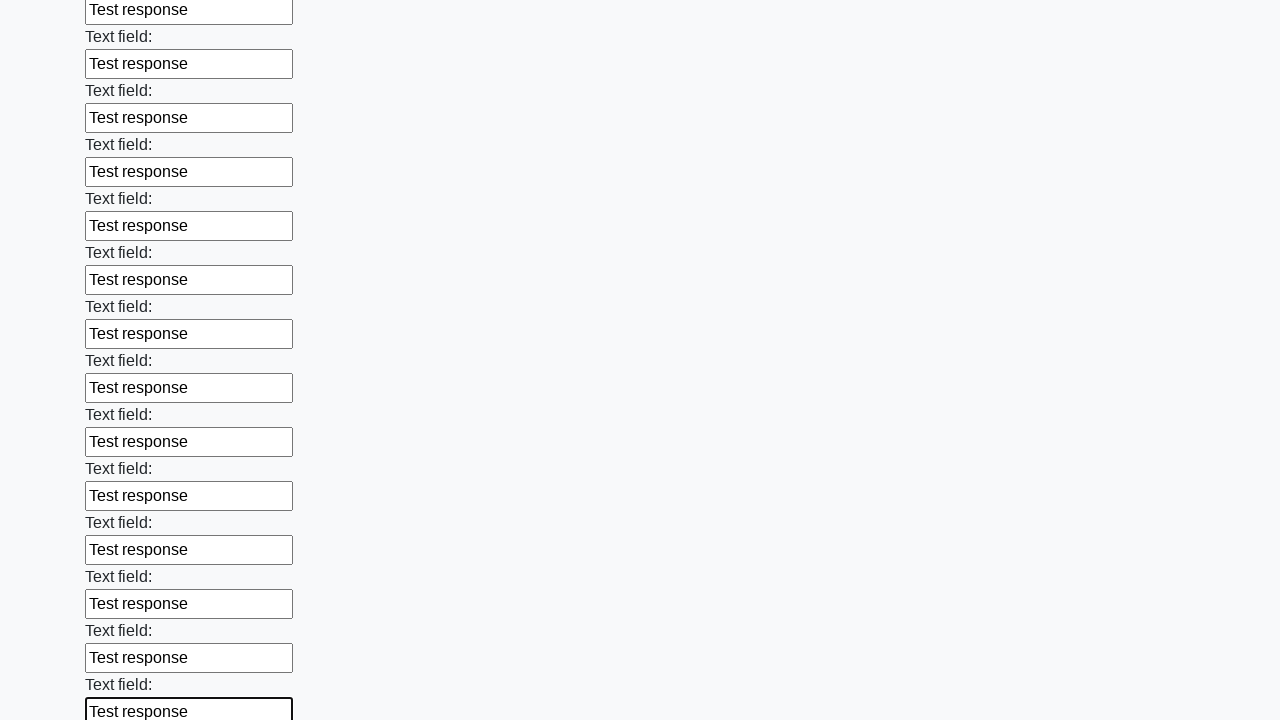

Filled input field with 'Test response' on input >> nth=61
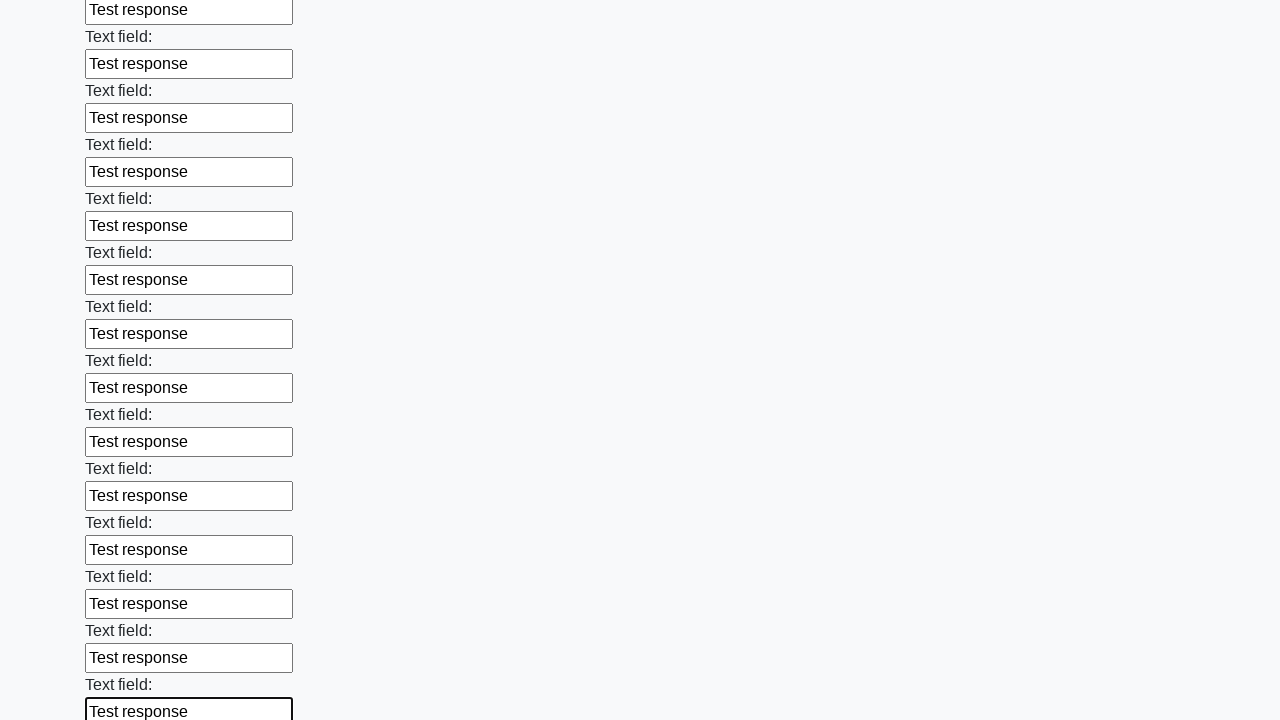

Filled input field with 'Test response' on input >> nth=62
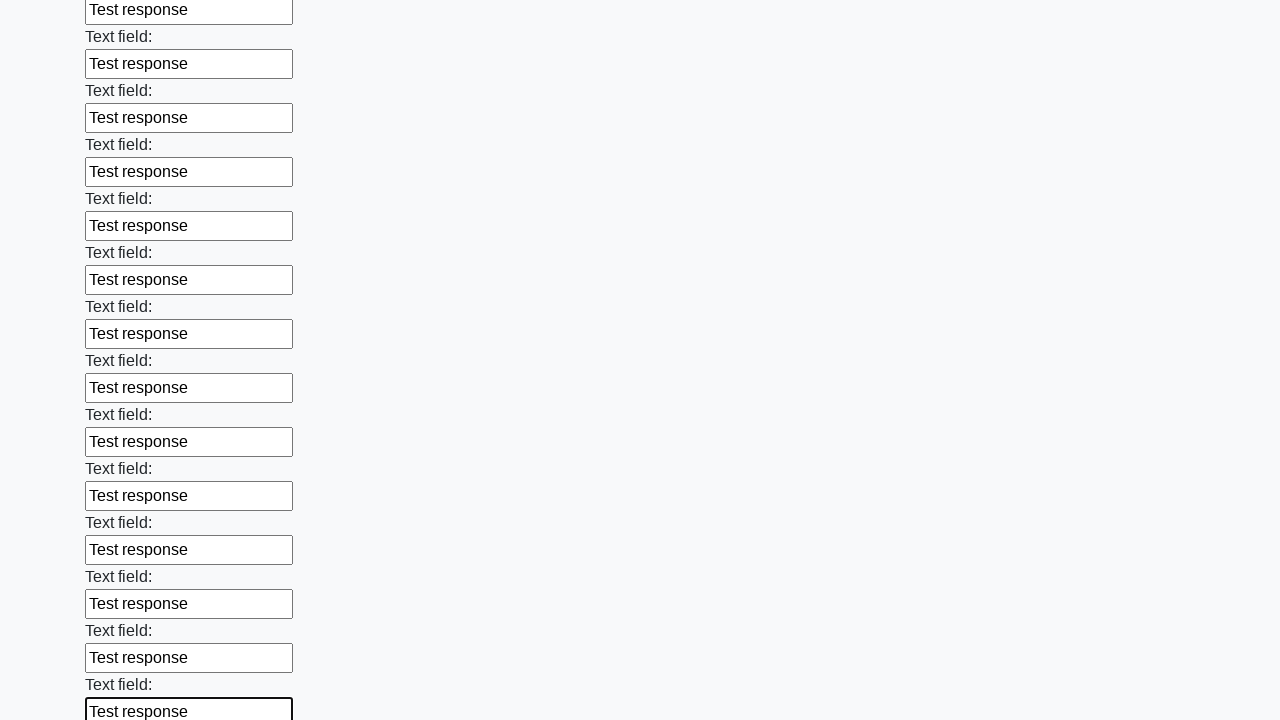

Filled input field with 'Test response' on input >> nth=63
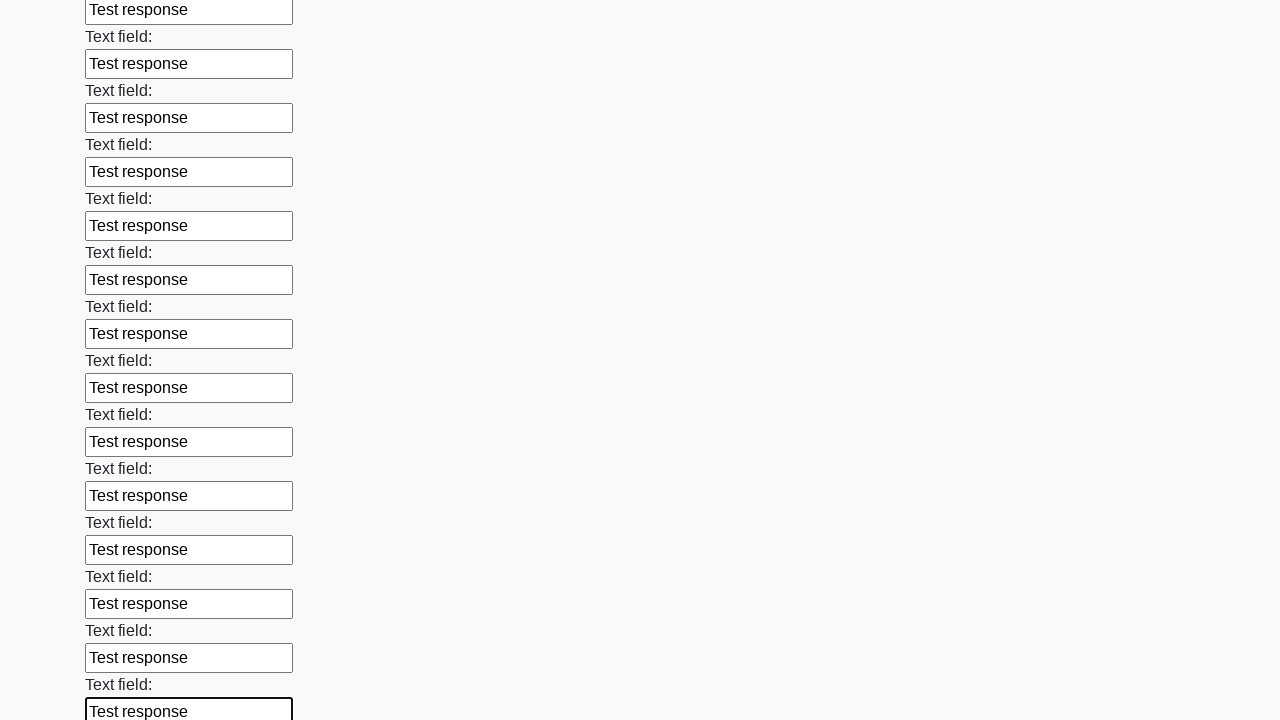

Filled input field with 'Test response' on input >> nth=64
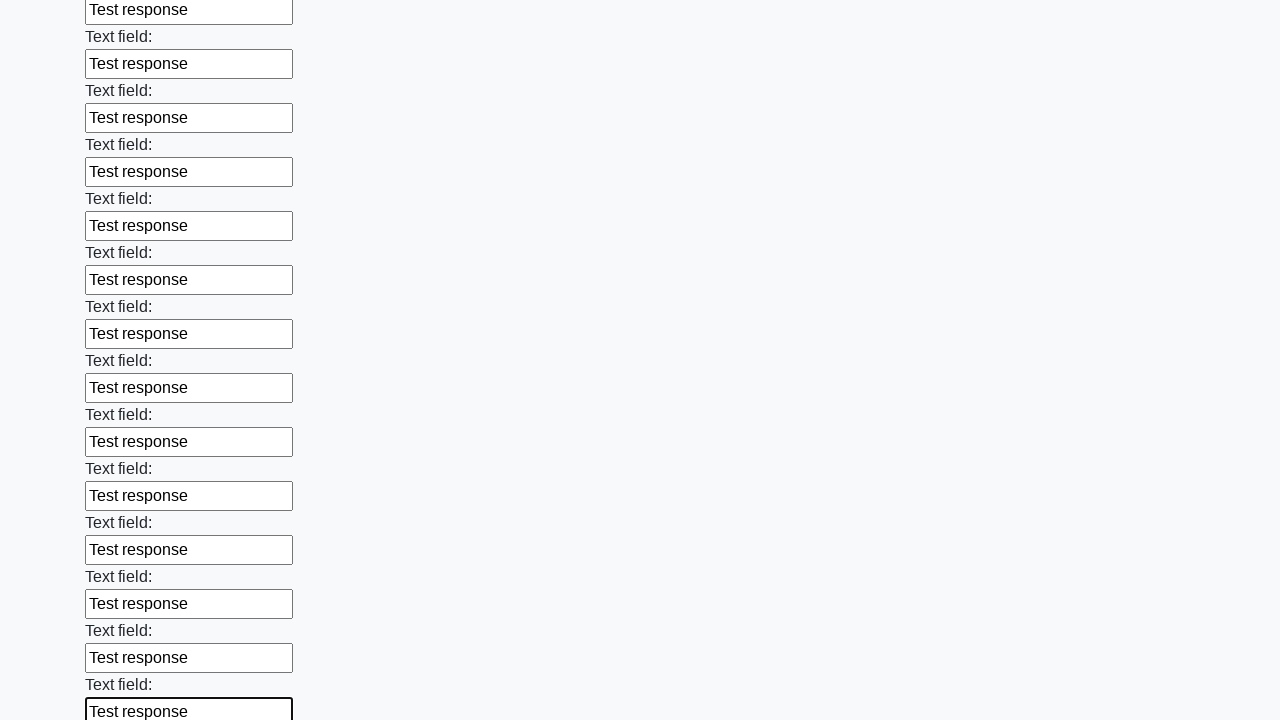

Filled input field with 'Test response' on input >> nth=65
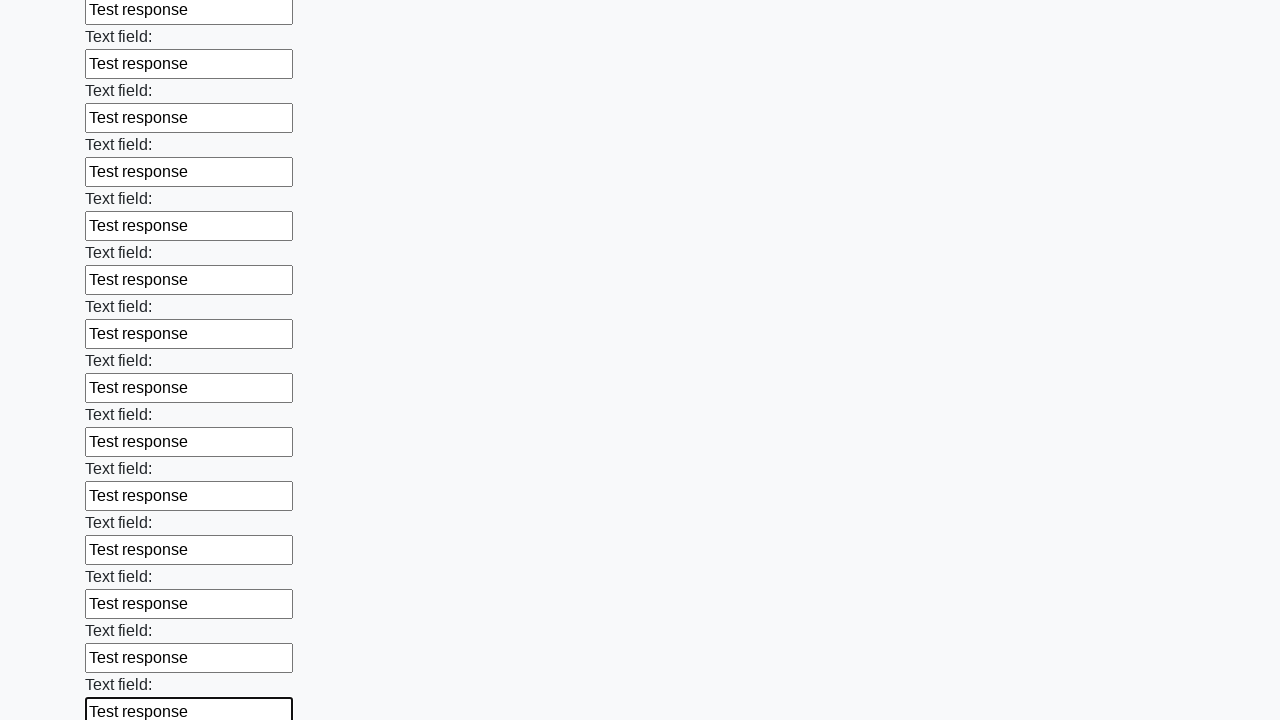

Filled input field with 'Test response' on input >> nth=66
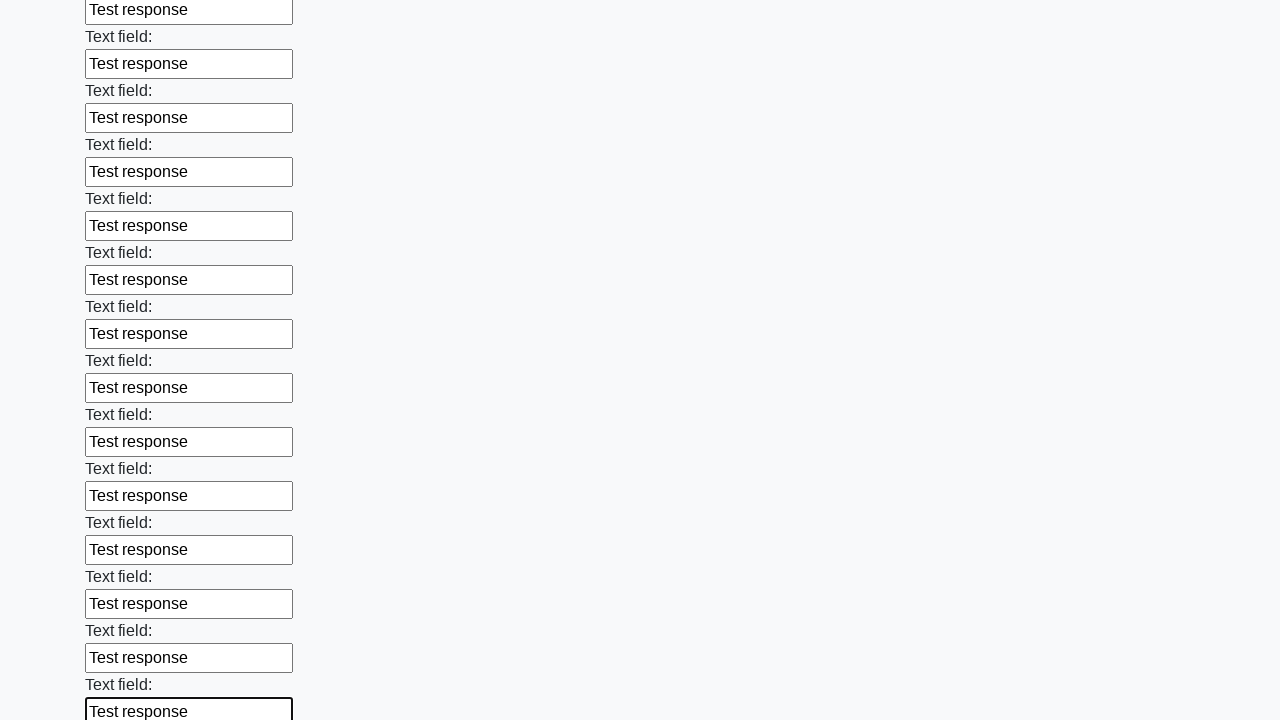

Filled input field with 'Test response' on input >> nth=67
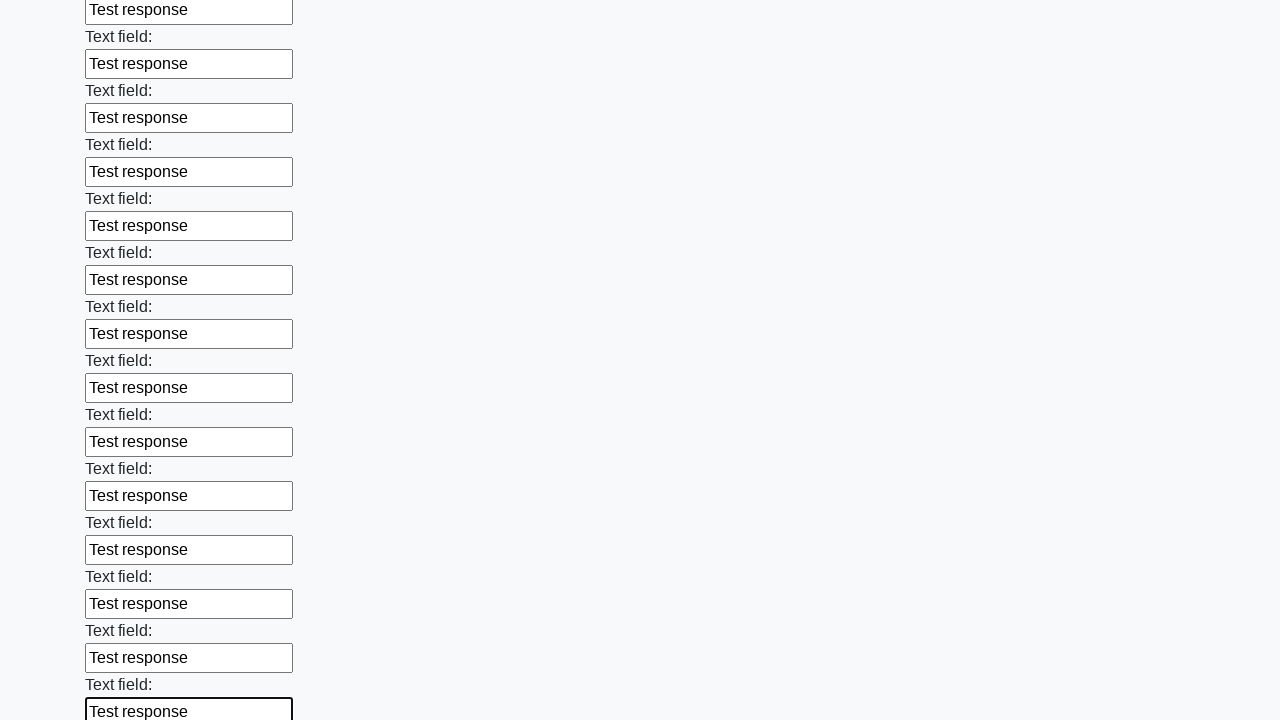

Filled input field with 'Test response' on input >> nth=68
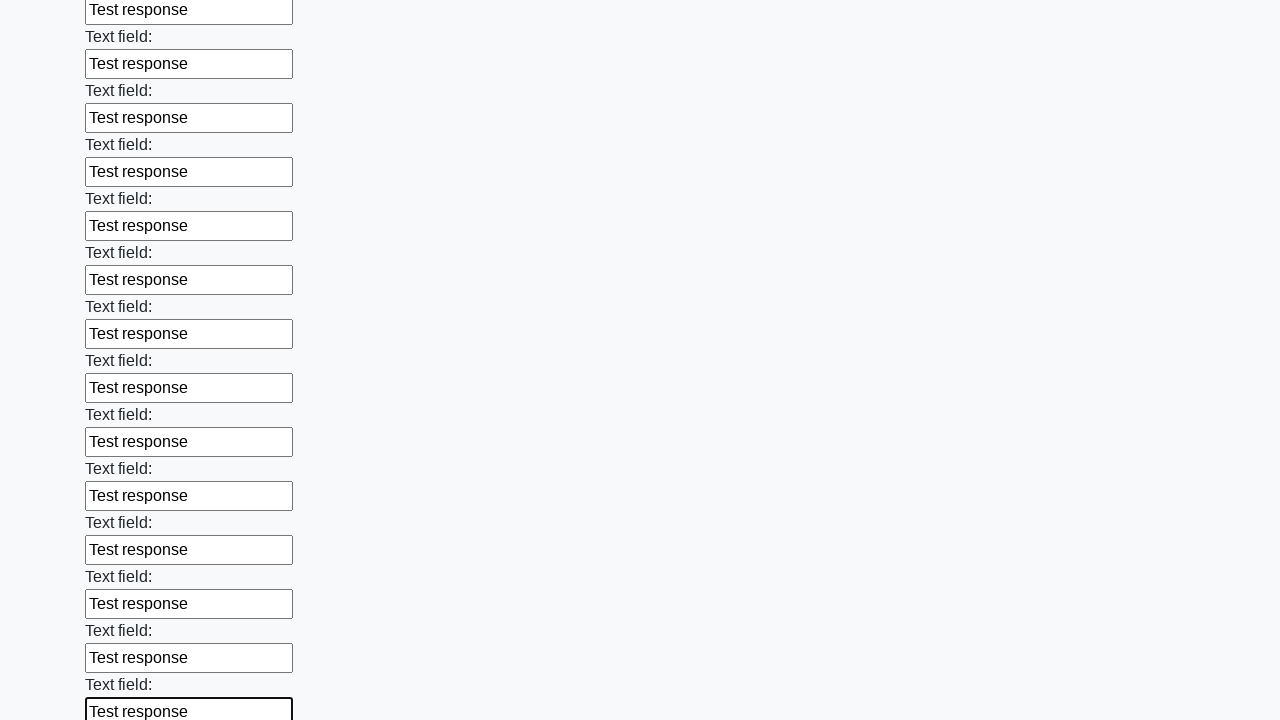

Filled input field with 'Test response' on input >> nth=69
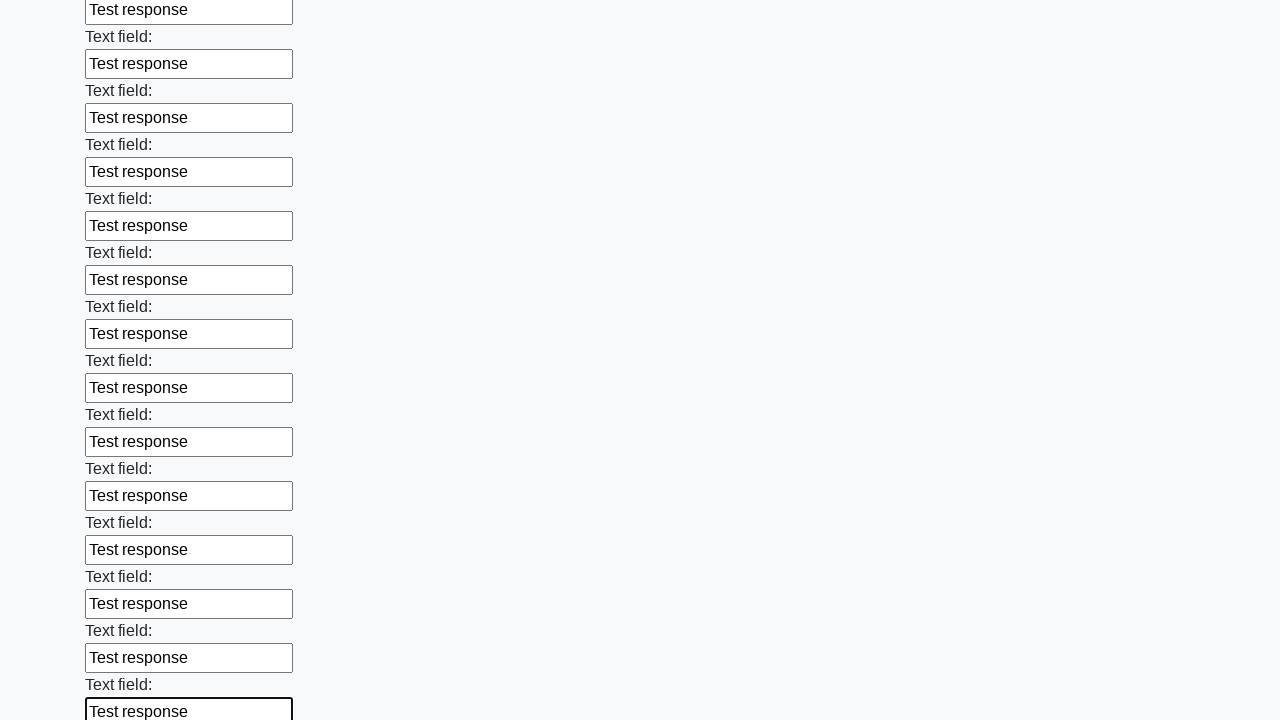

Filled input field with 'Test response' on input >> nth=70
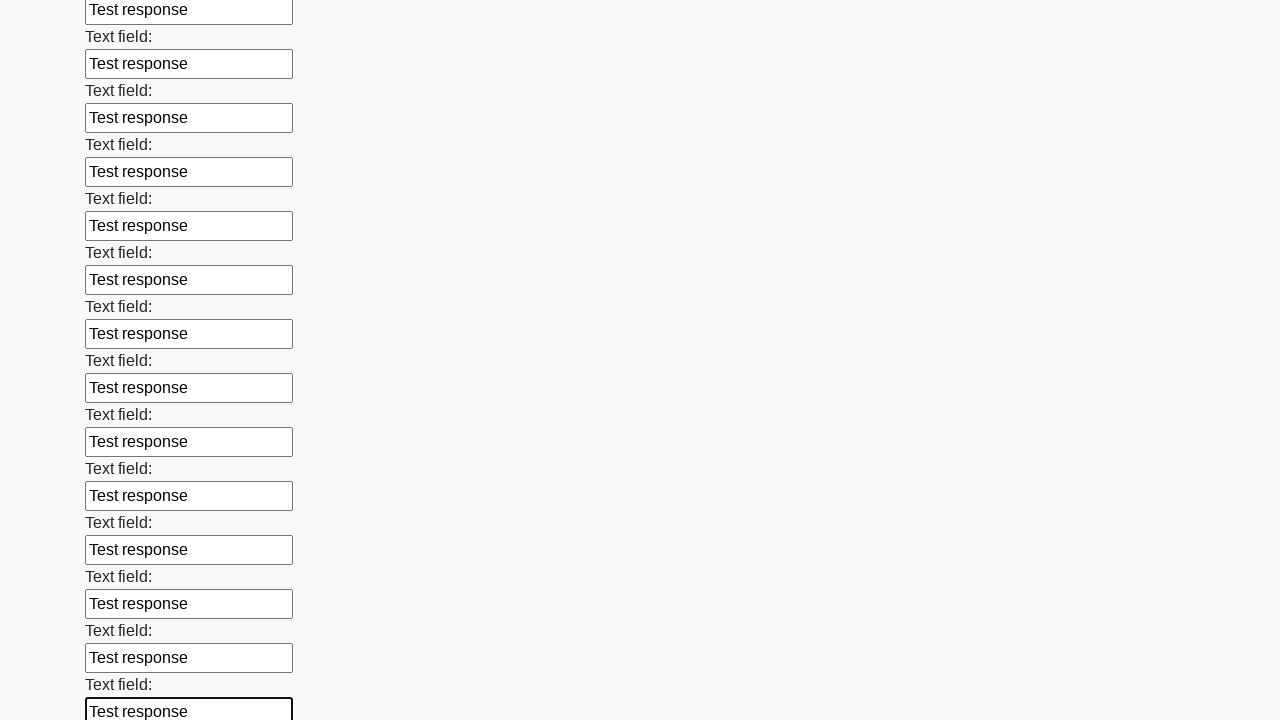

Filled input field with 'Test response' on input >> nth=71
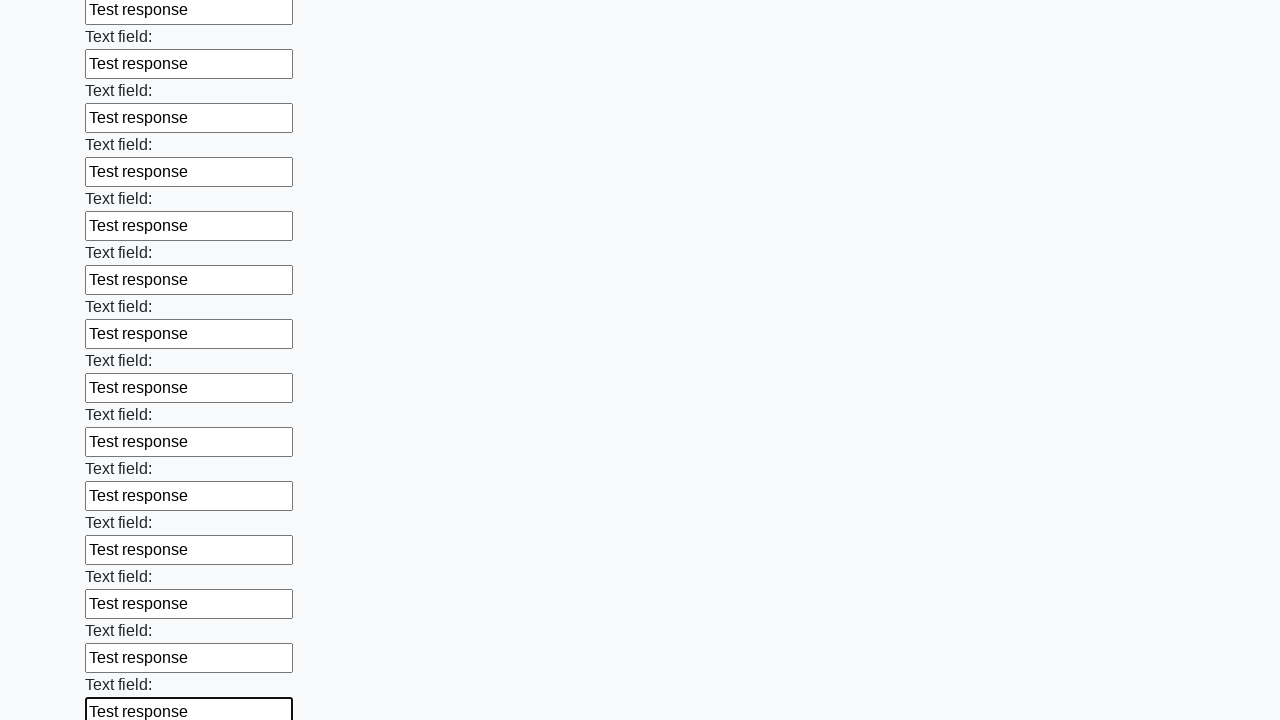

Filled input field with 'Test response' on input >> nth=72
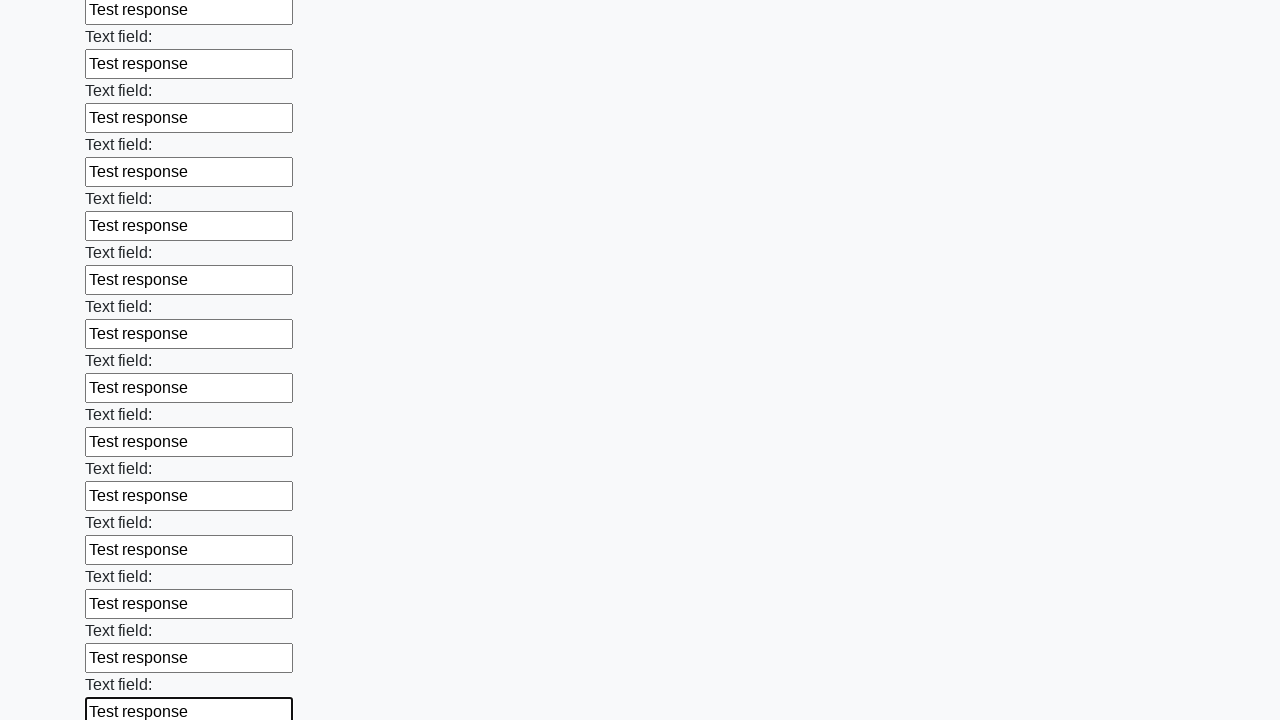

Filled input field with 'Test response' on input >> nth=73
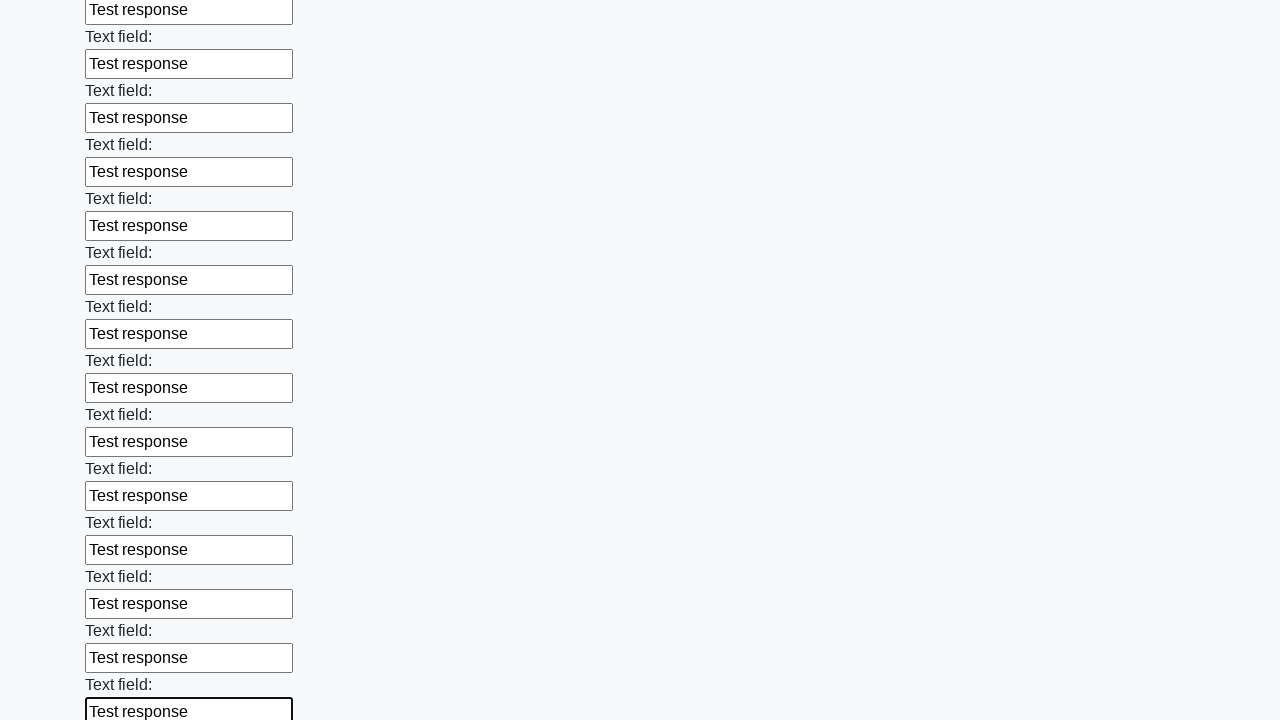

Filled input field with 'Test response' on input >> nth=74
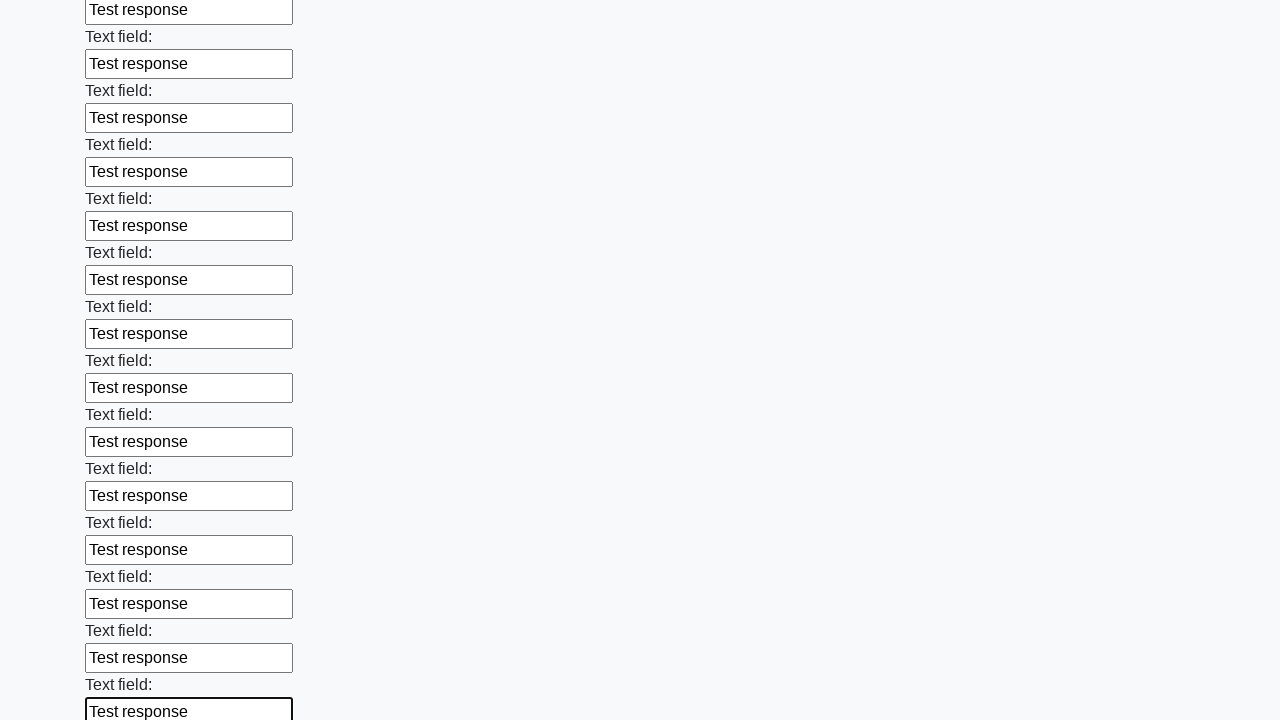

Filled input field with 'Test response' on input >> nth=75
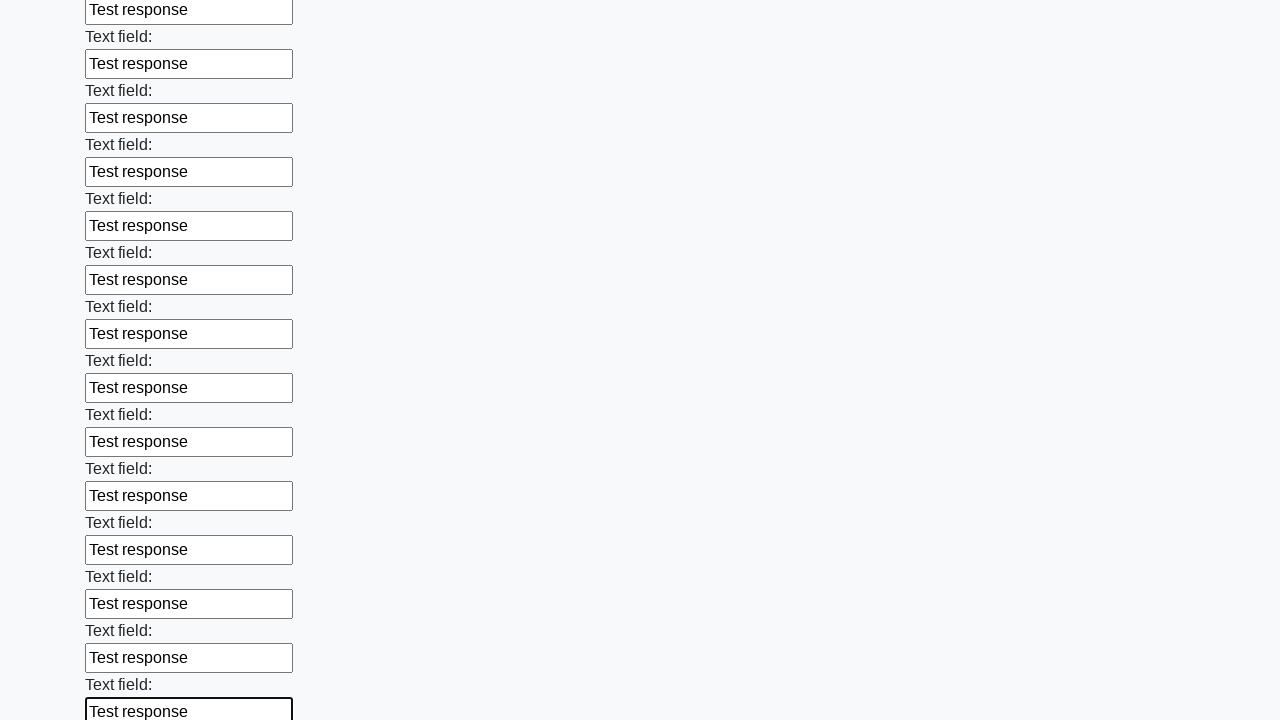

Filled input field with 'Test response' on input >> nth=76
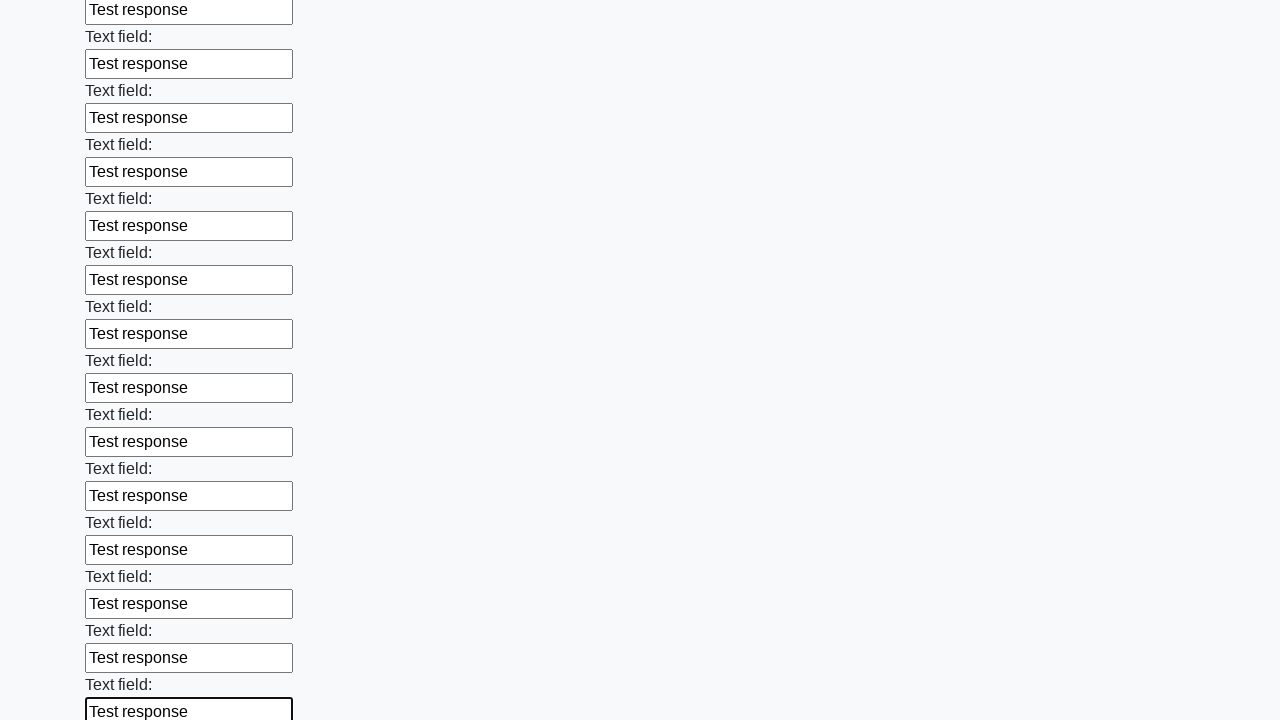

Filled input field with 'Test response' on input >> nth=77
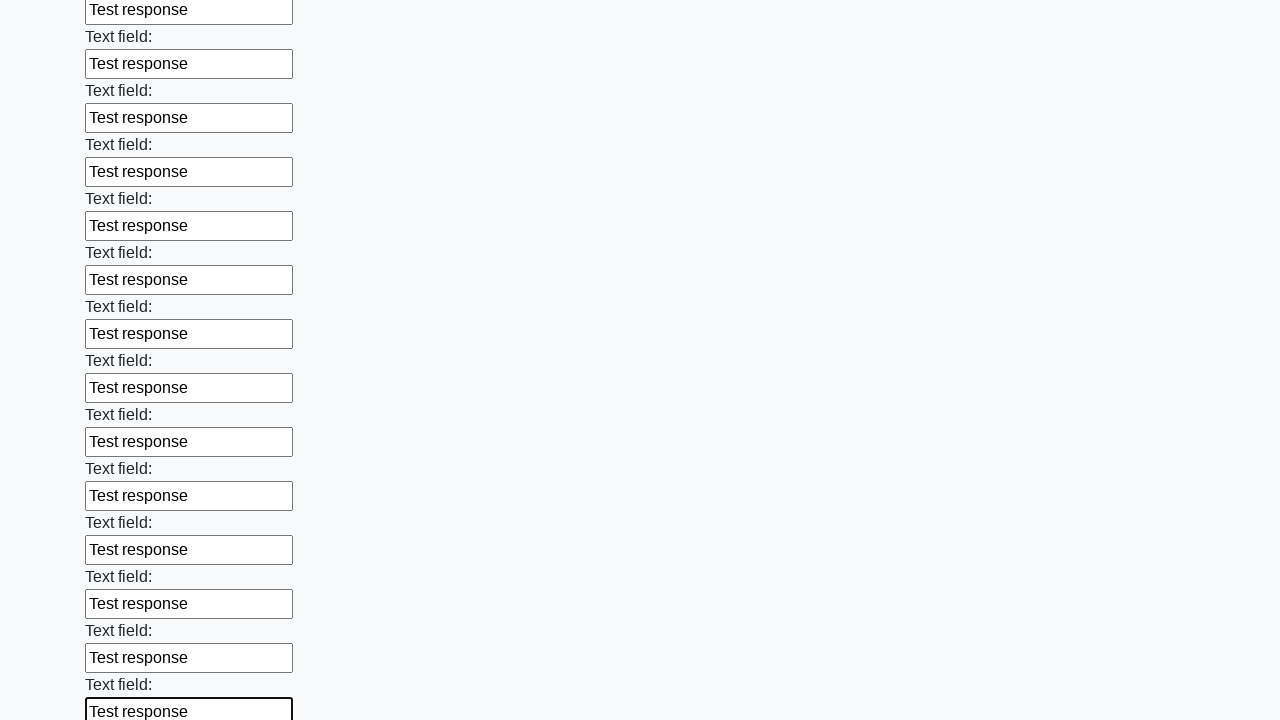

Filled input field with 'Test response' on input >> nth=78
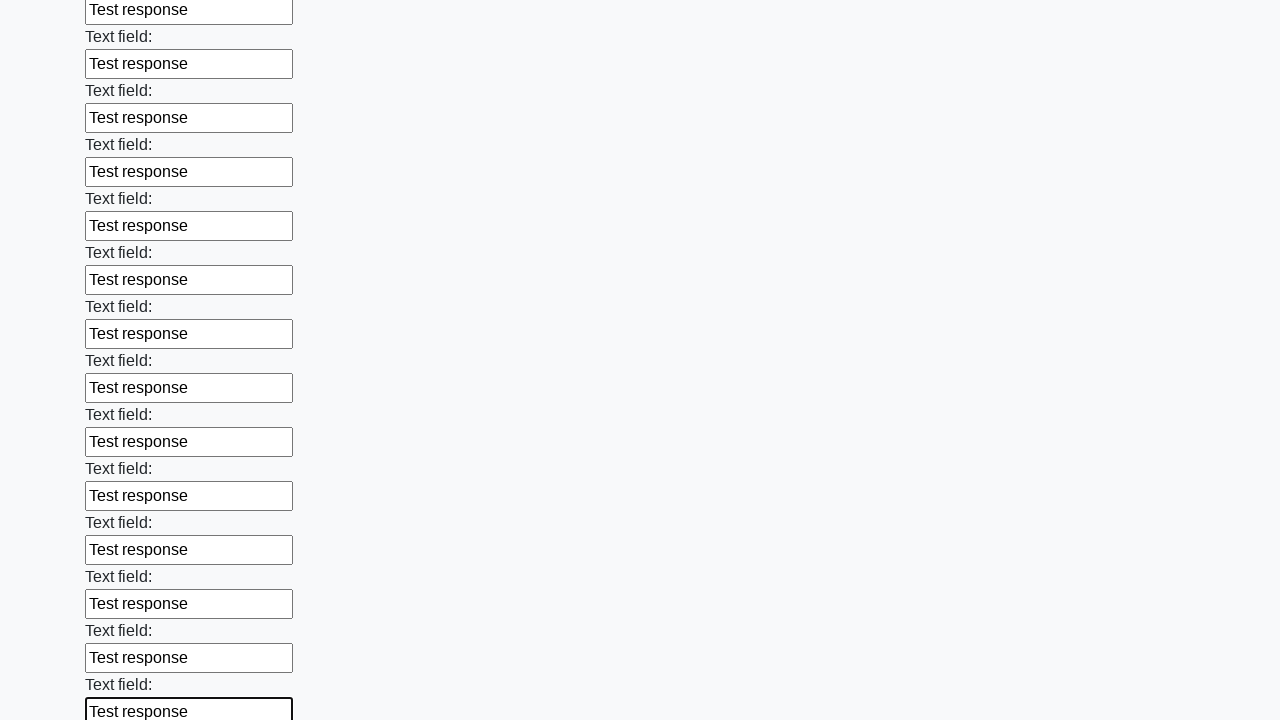

Filled input field with 'Test response' on input >> nth=79
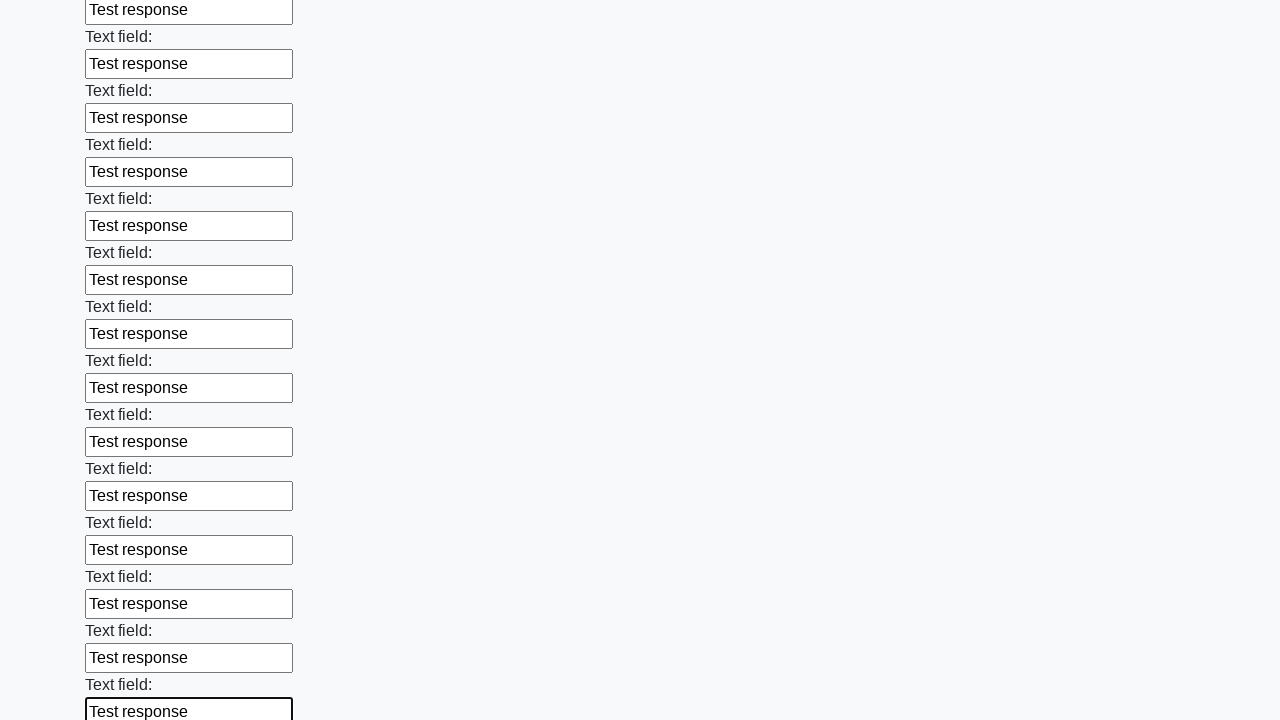

Filled input field with 'Test response' on input >> nth=80
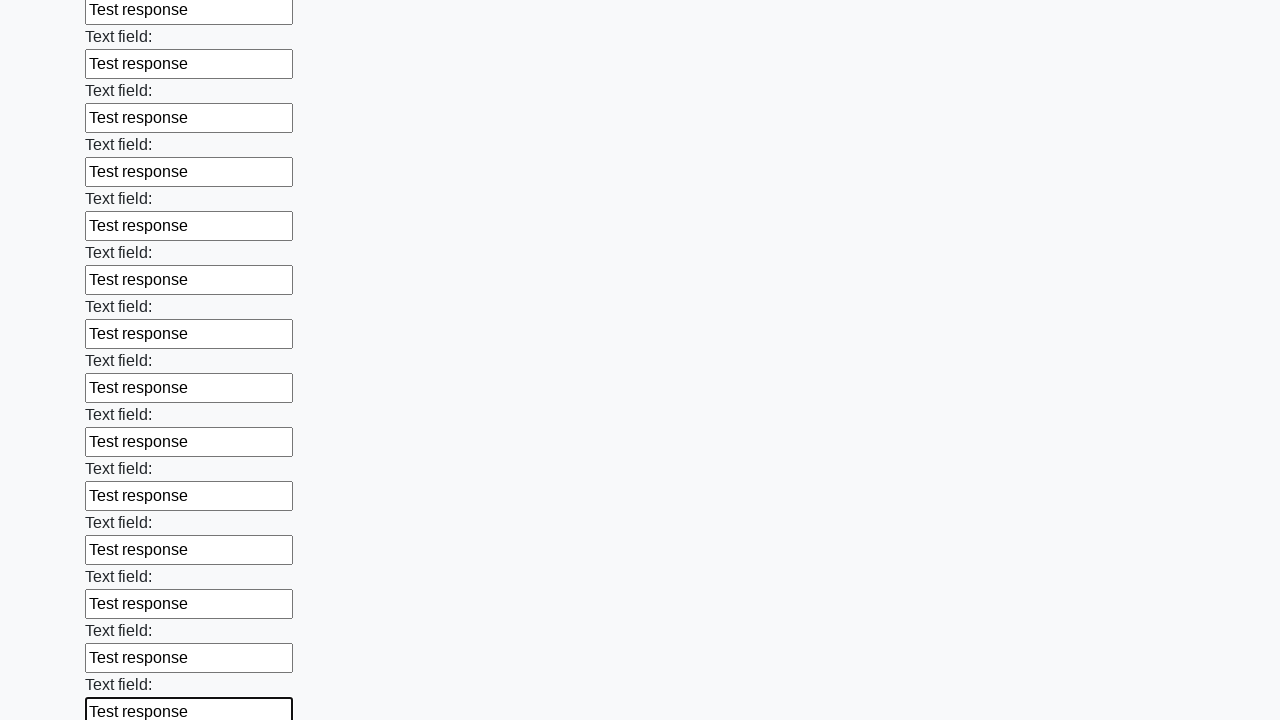

Filled input field with 'Test response' on input >> nth=81
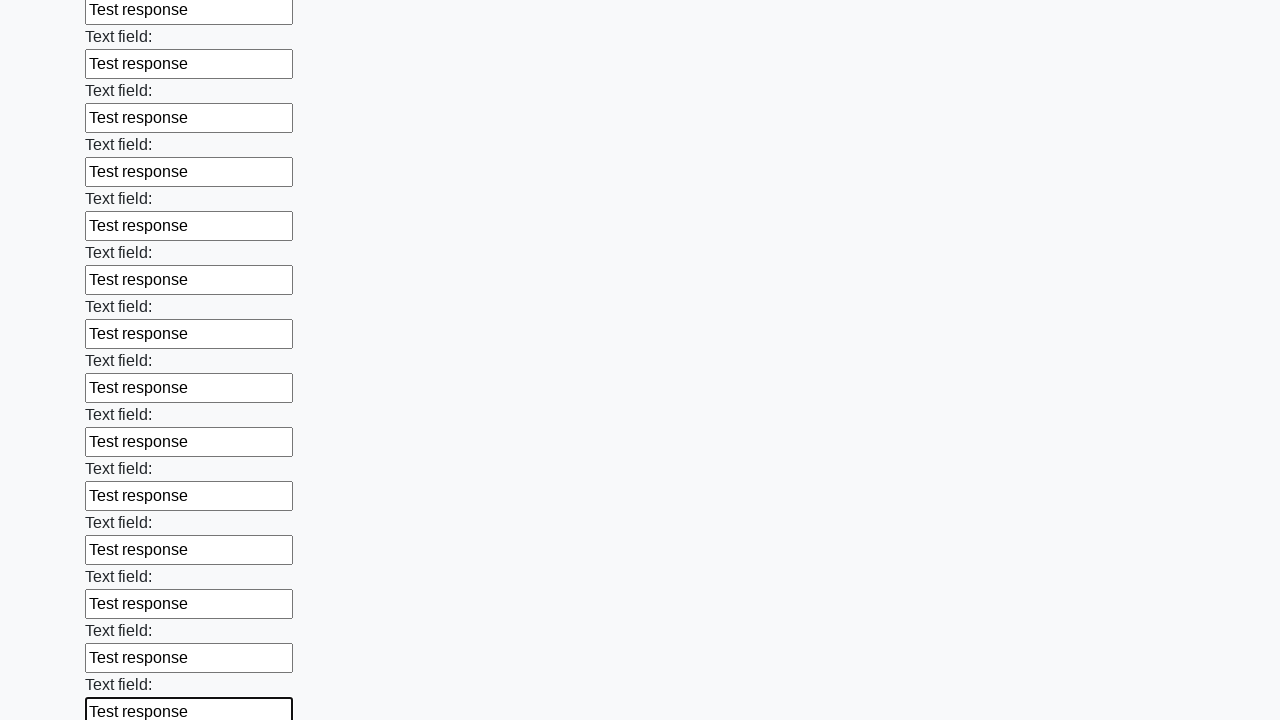

Filled input field with 'Test response' on input >> nth=82
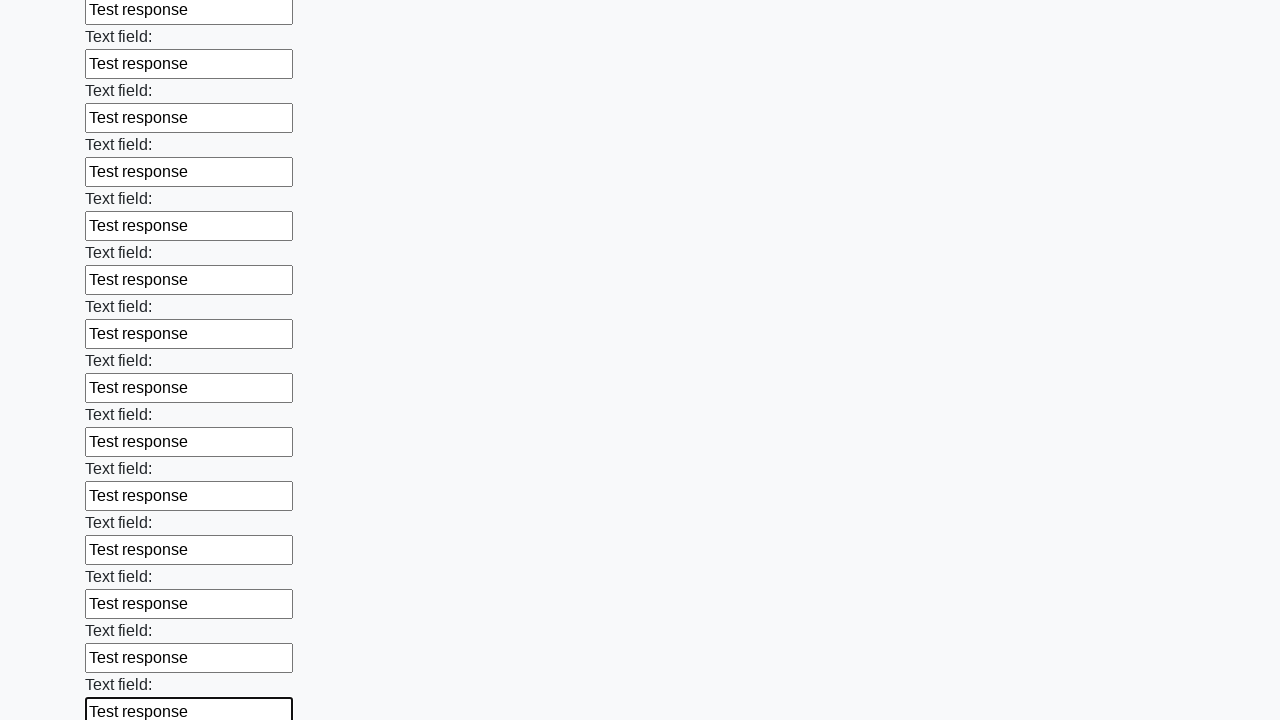

Filled input field with 'Test response' on input >> nth=83
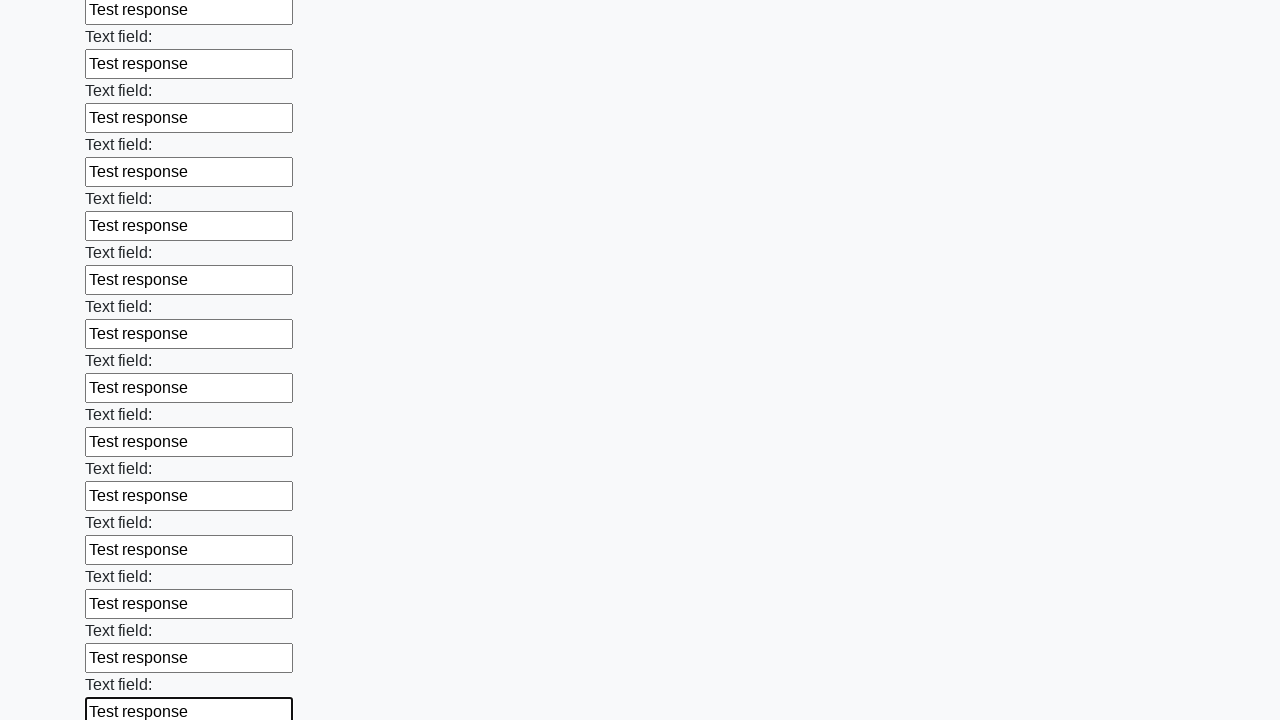

Filled input field with 'Test response' on input >> nth=84
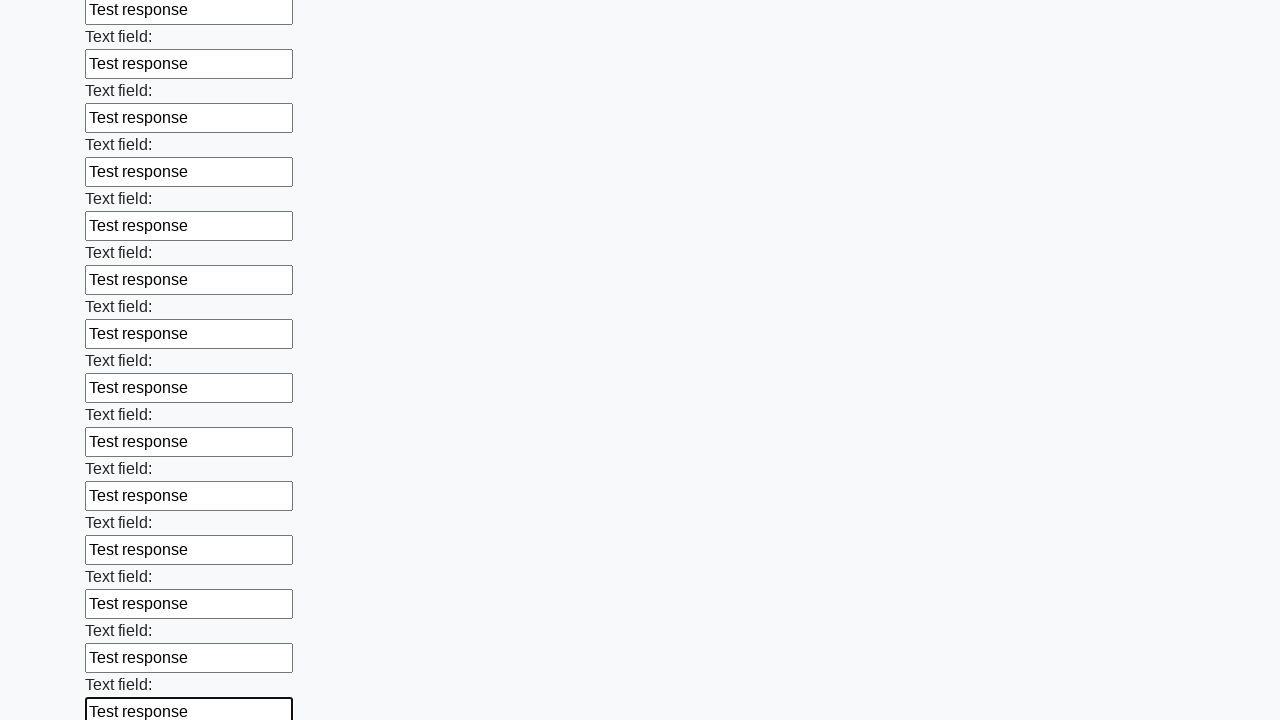

Filled input field with 'Test response' on input >> nth=85
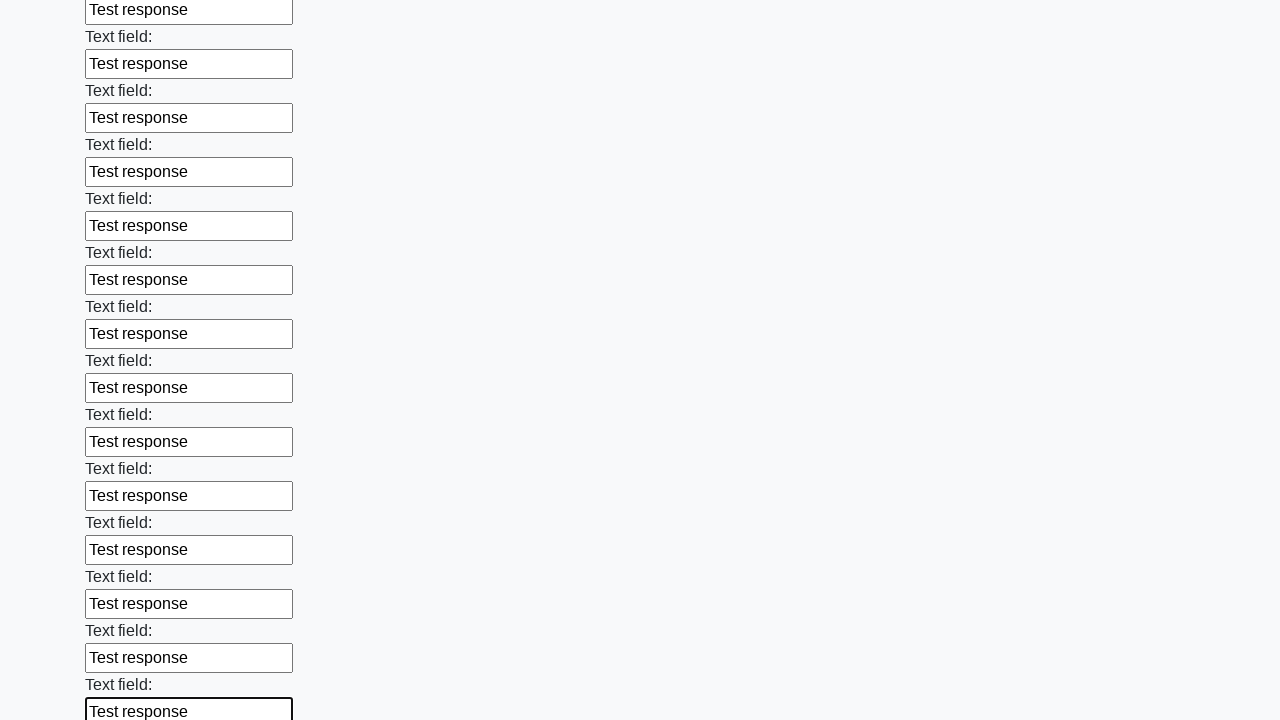

Filled input field with 'Test response' on input >> nth=86
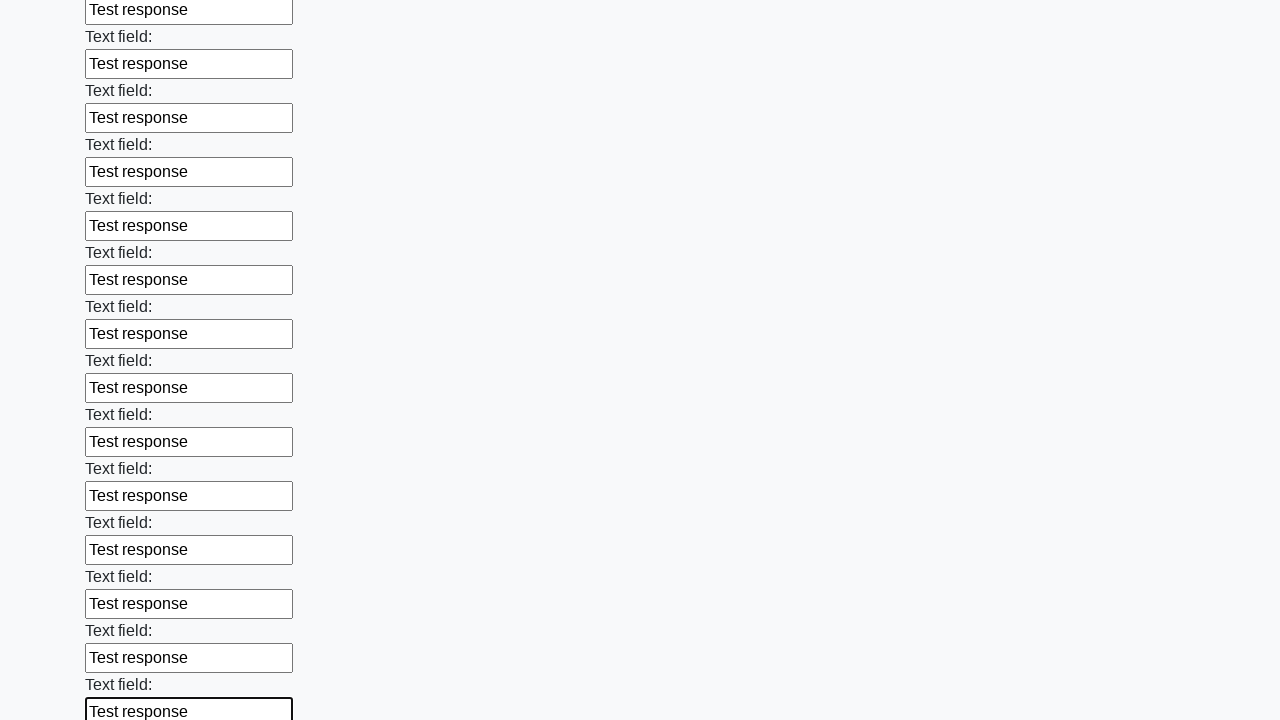

Filled input field with 'Test response' on input >> nth=87
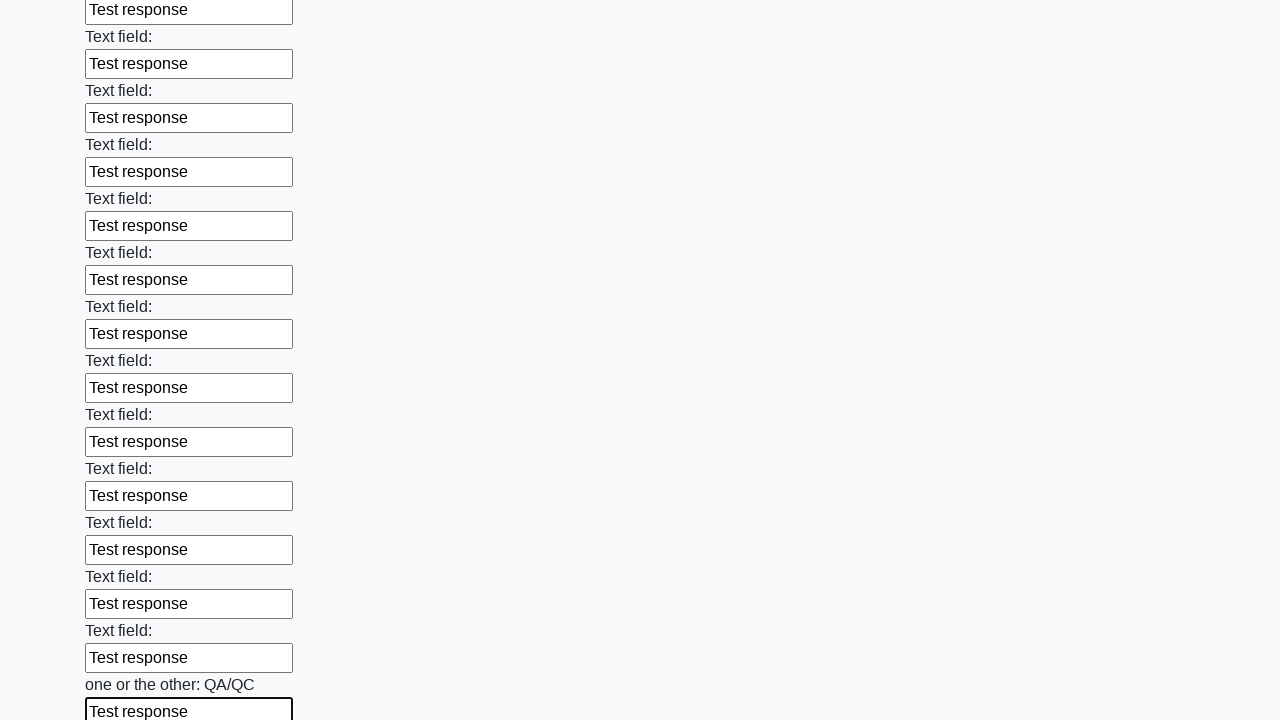

Filled input field with 'Test response' on input >> nth=88
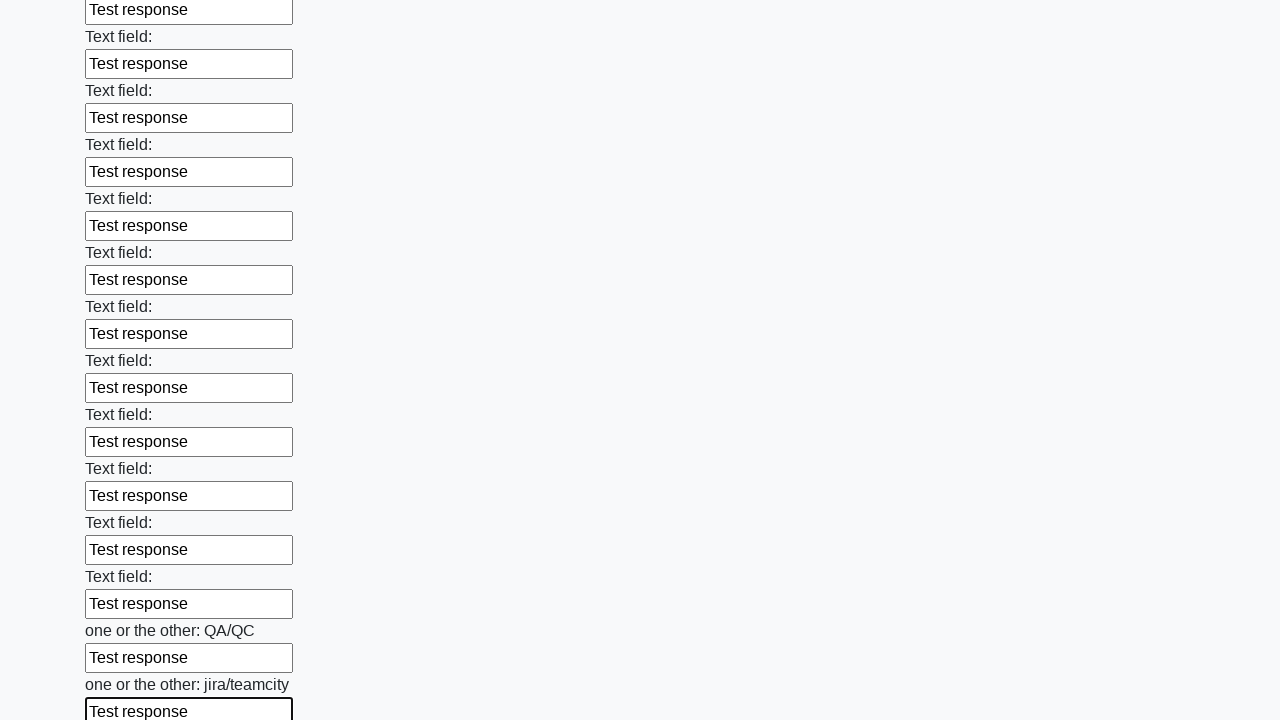

Filled input field with 'Test response' on input >> nth=89
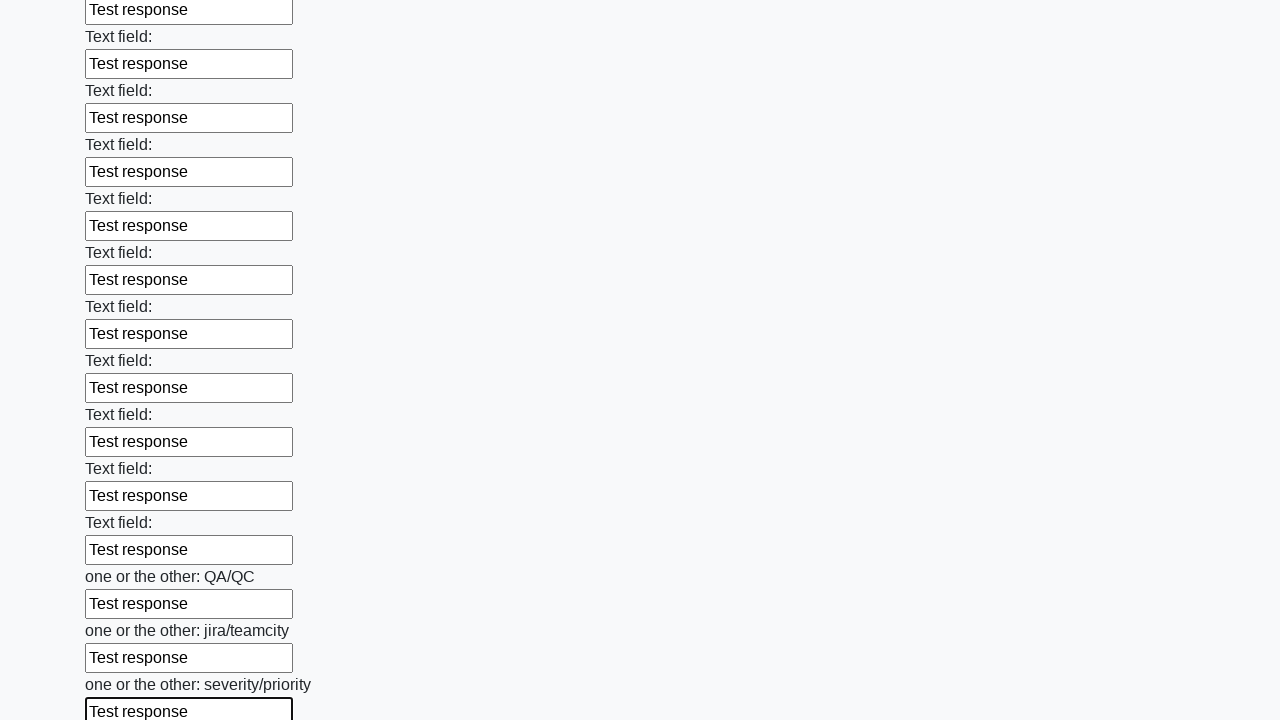

Filled input field with 'Test response' on input >> nth=90
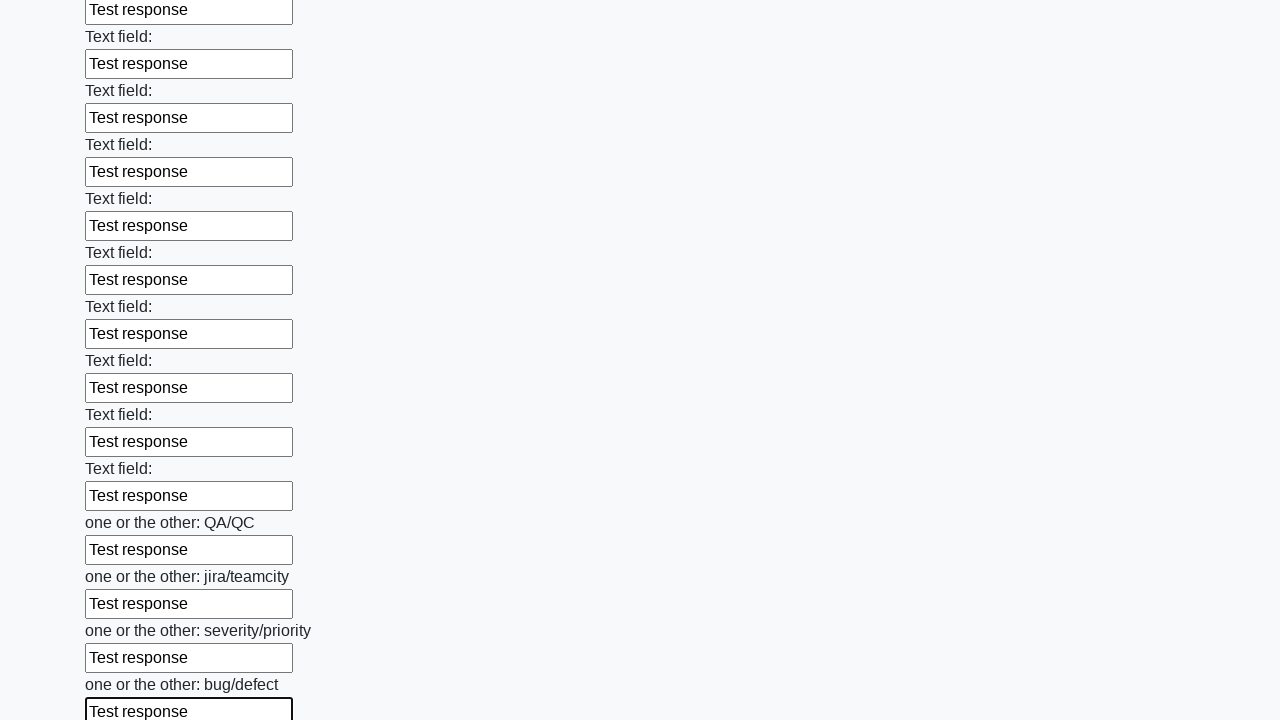

Filled input field with 'Test response' on input >> nth=91
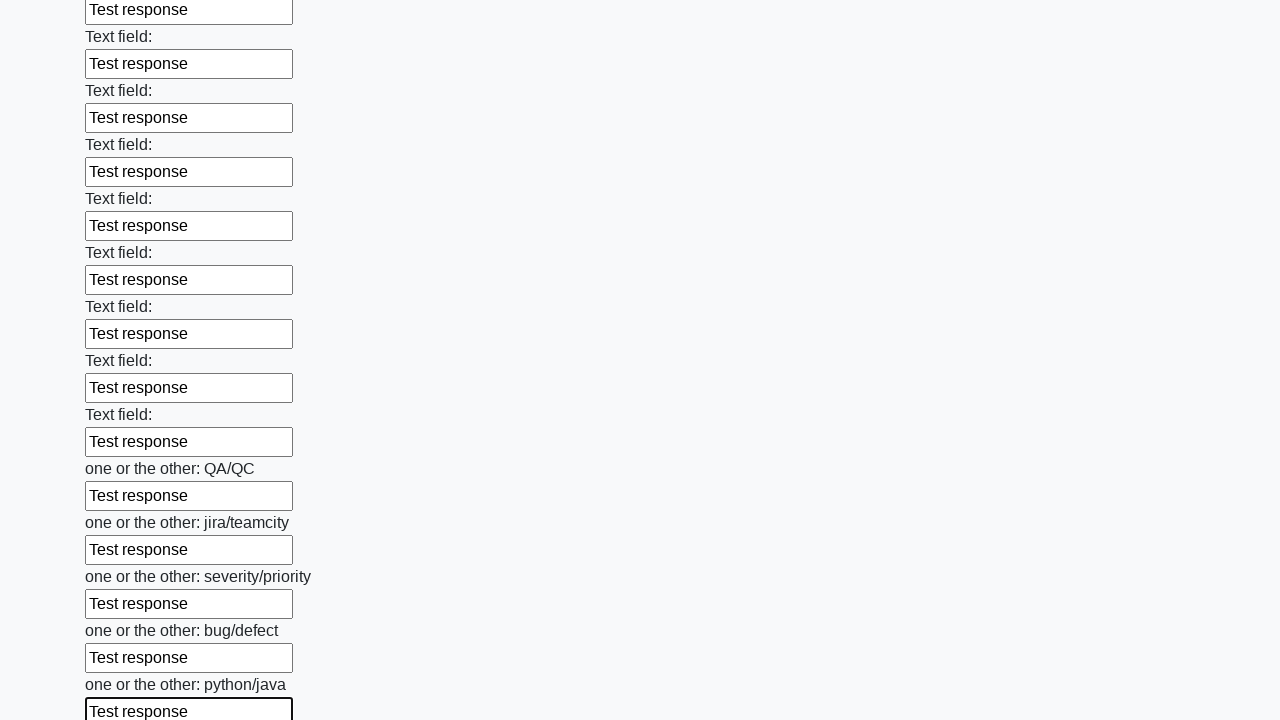

Filled input field with 'Test response' on input >> nth=92
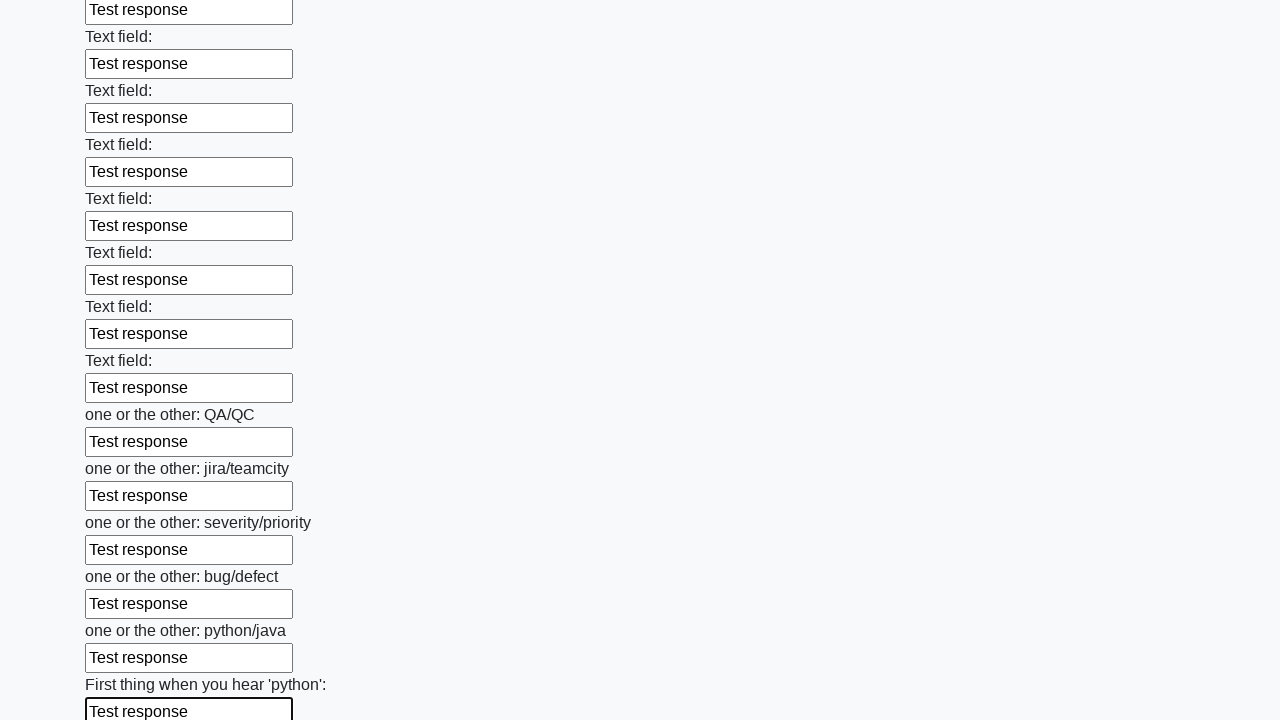

Filled input field with 'Test response' on input >> nth=93
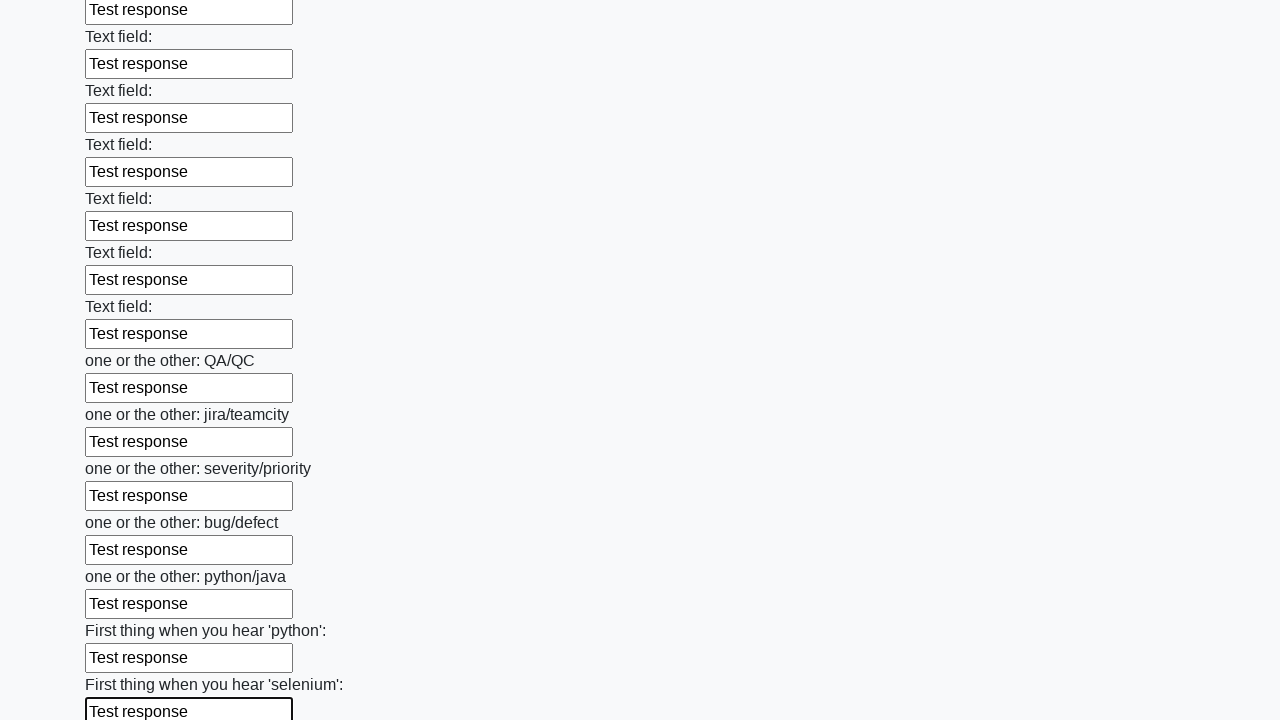

Filled input field with 'Test response' on input >> nth=94
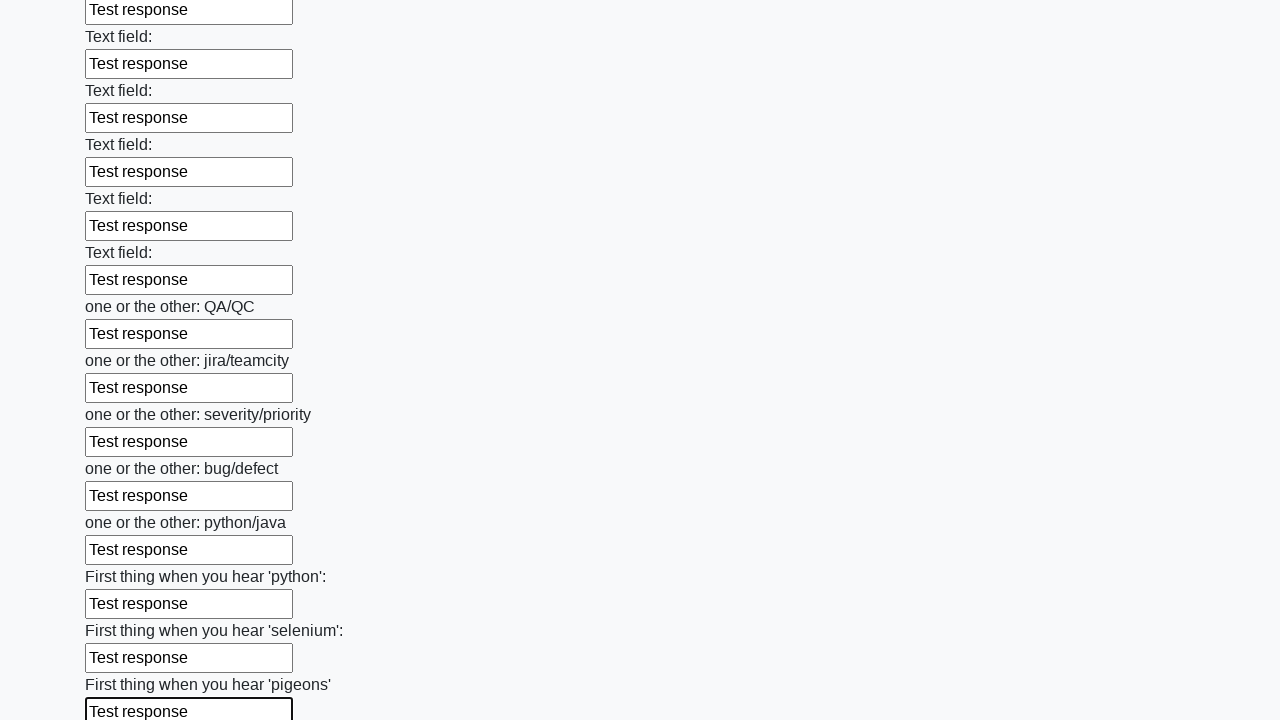

Filled input field with 'Test response' on input >> nth=95
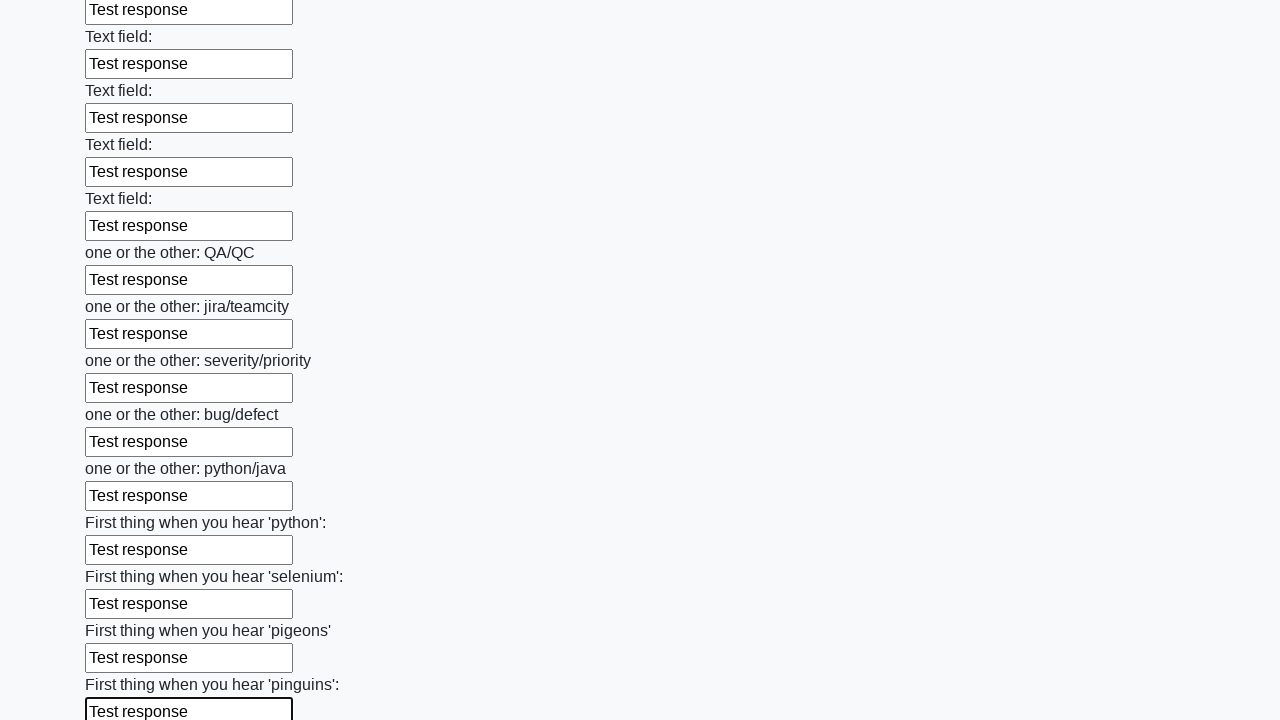

Filled input field with 'Test response' on input >> nth=96
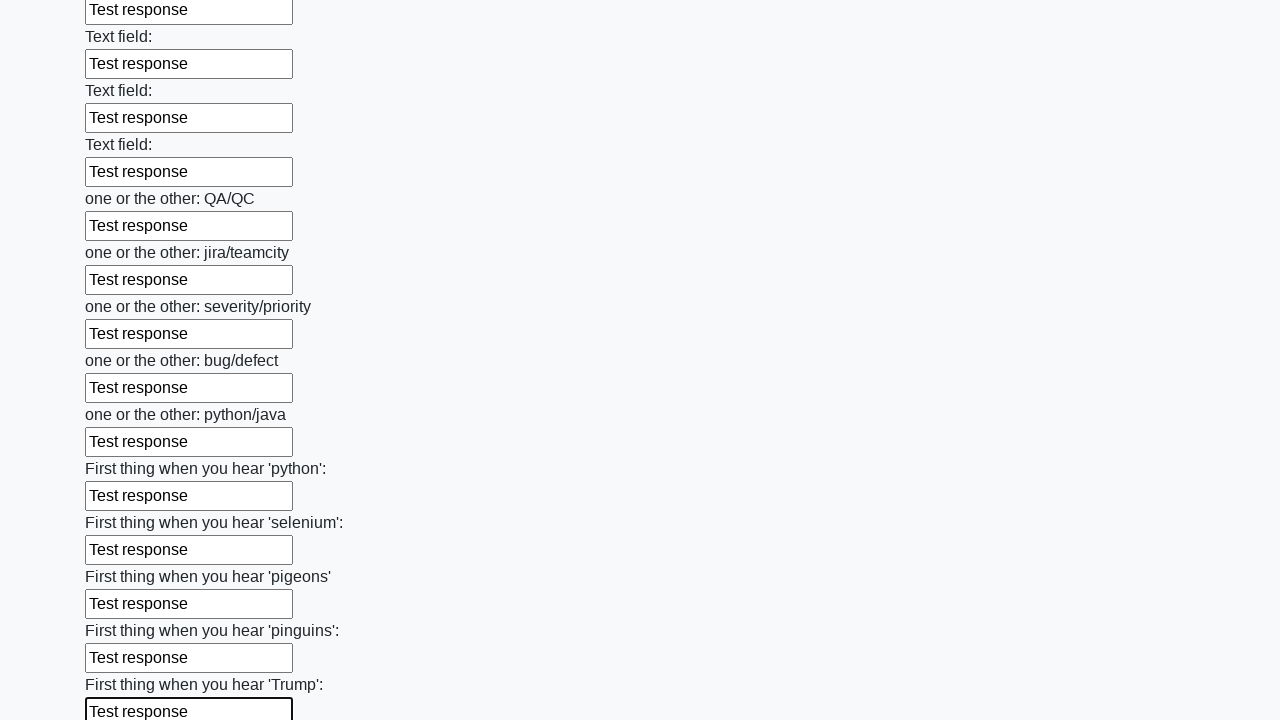

Filled input field with 'Test response' on input >> nth=97
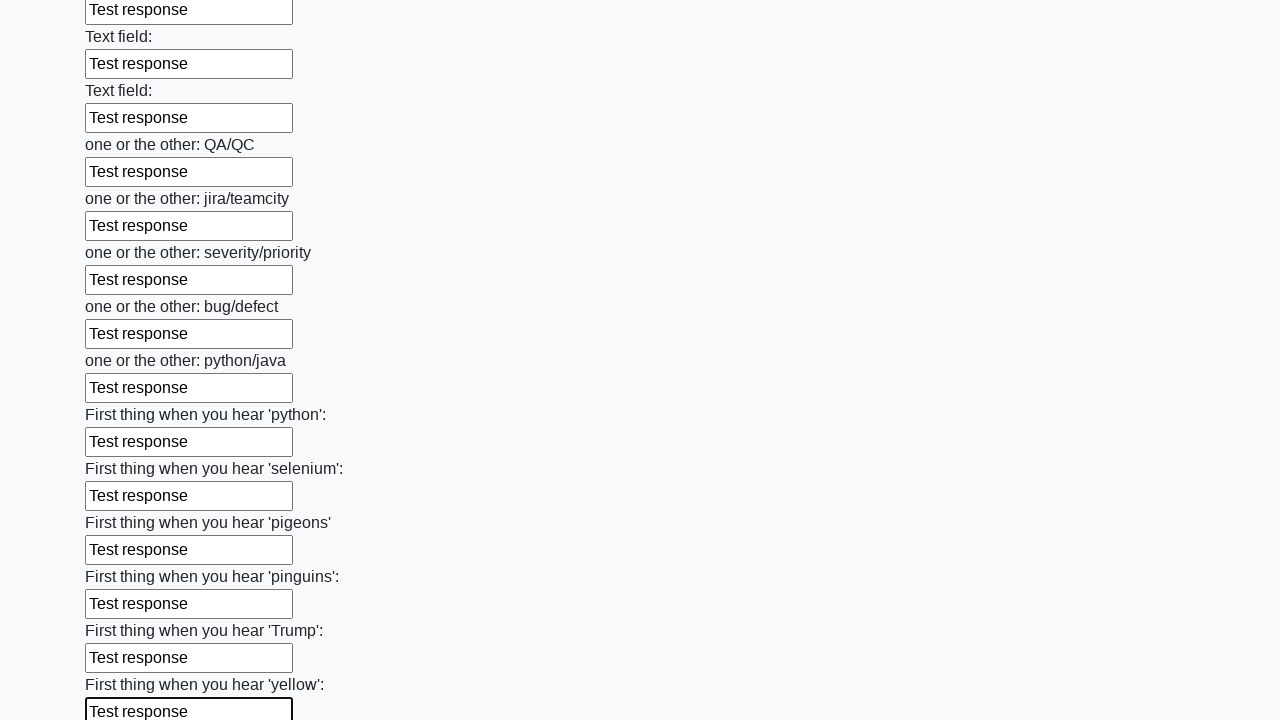

Filled input field with 'Test response' on input >> nth=98
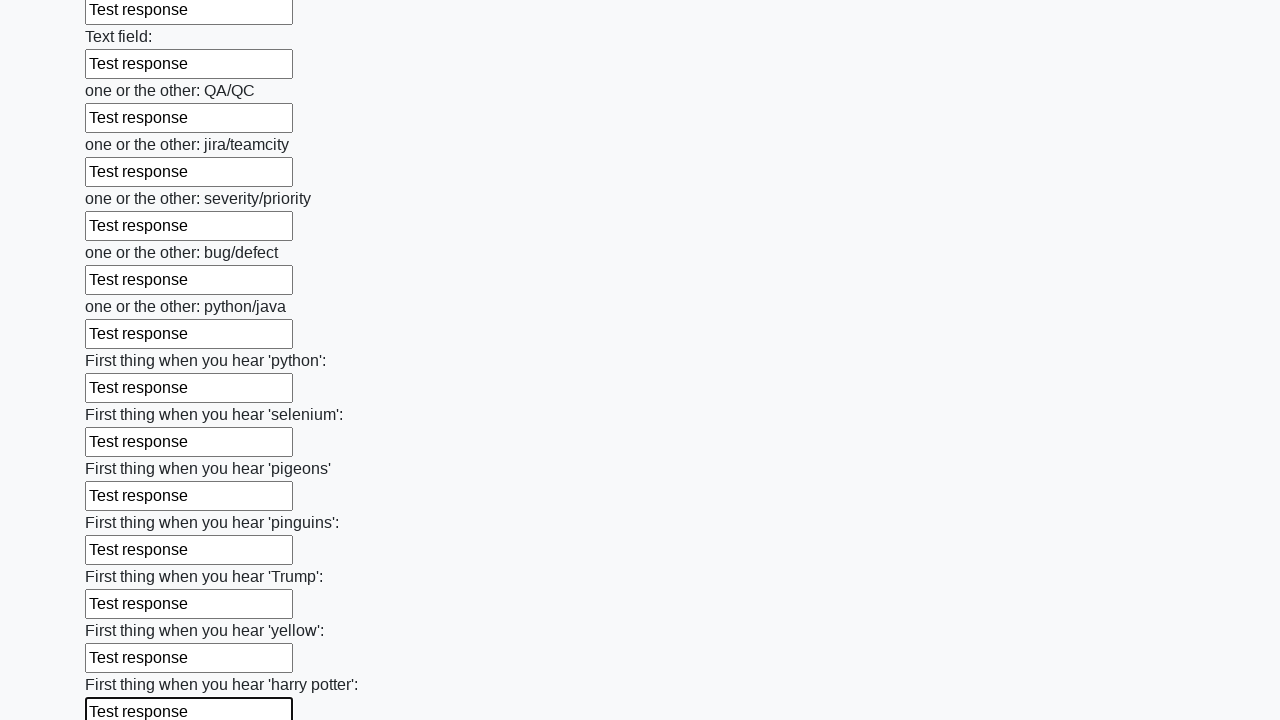

Filled input field with 'Test response' on input >> nth=99
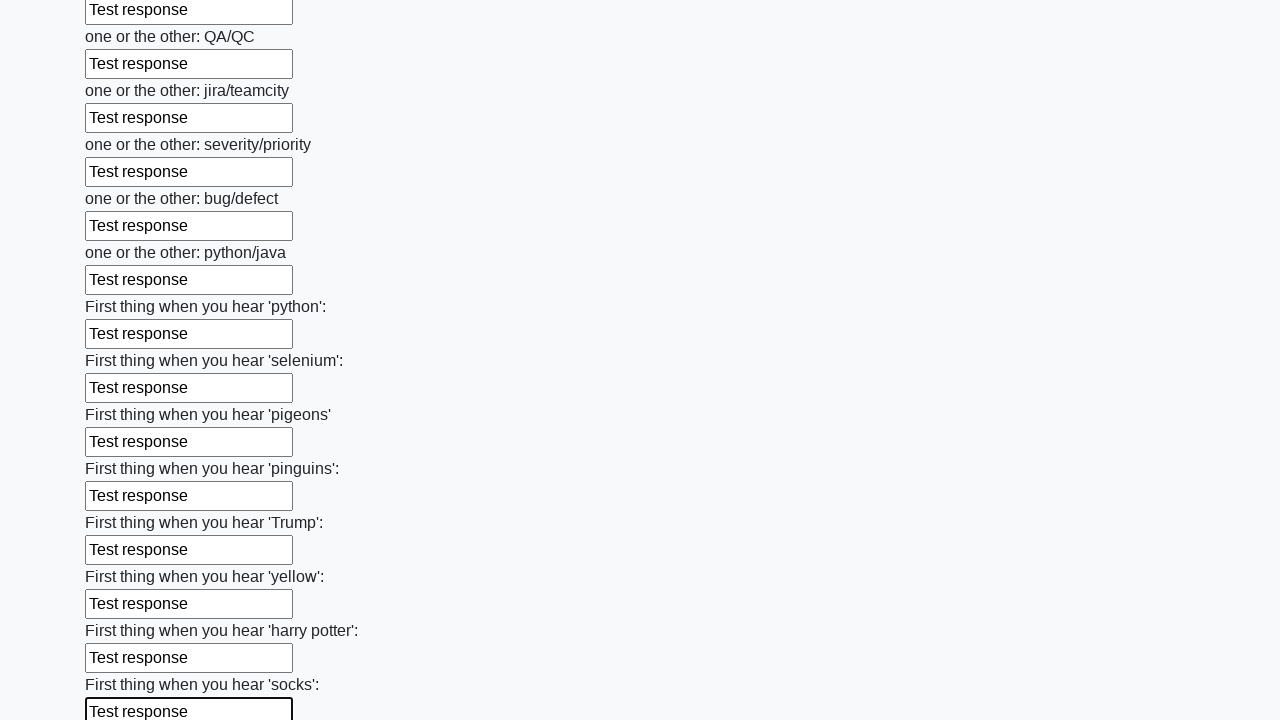

Clicked the submit button at (123, 611) on button.btn
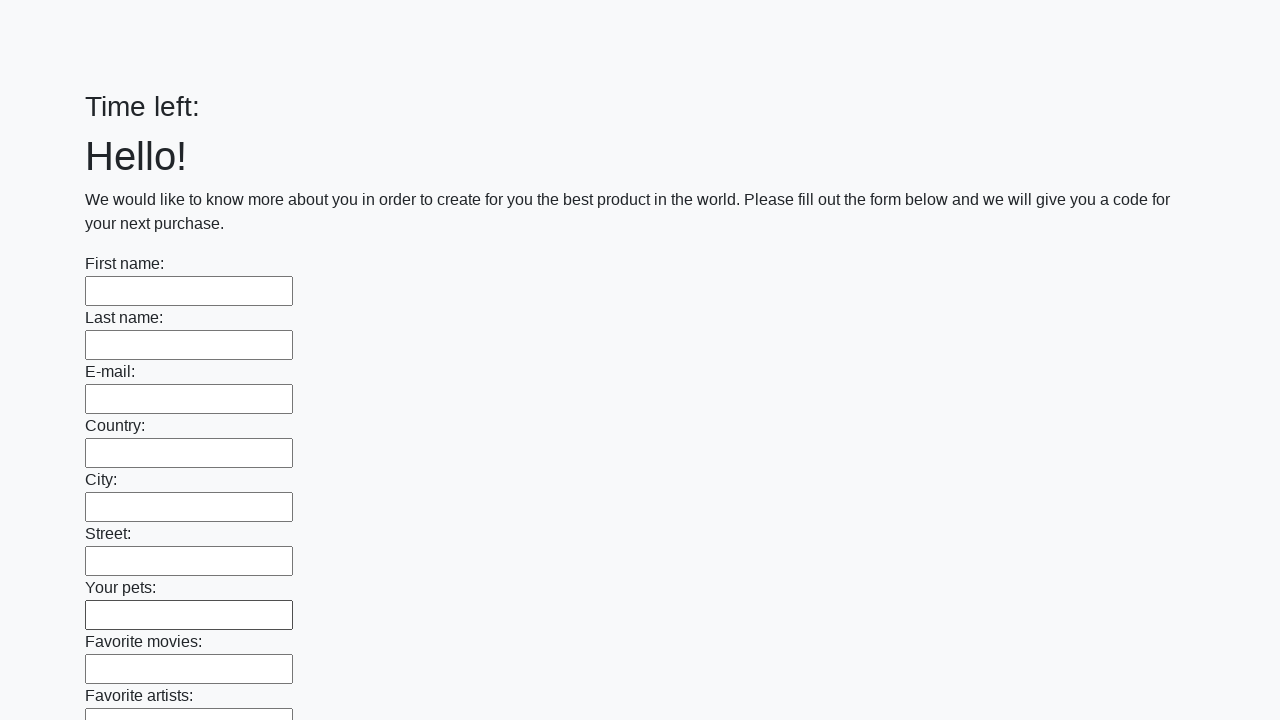

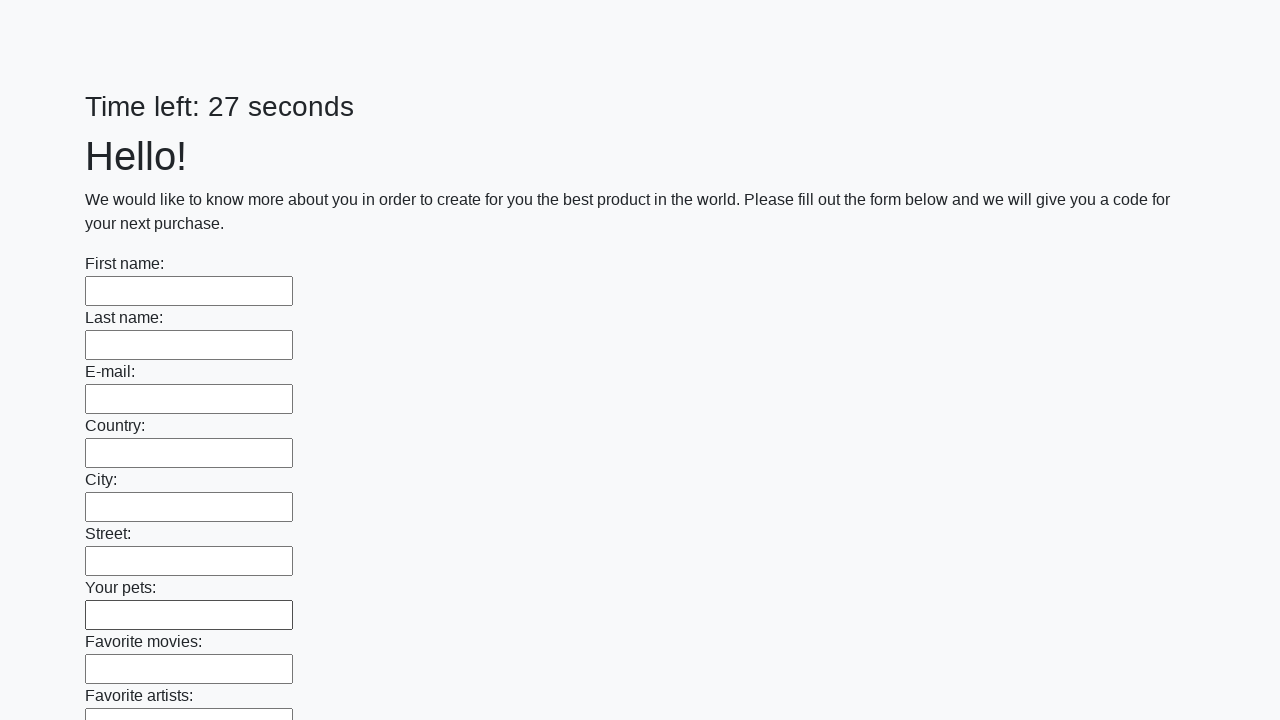